Tests multiple checkbox selection functionality - selects all checkboxes, verifies they are checked, deselects all, then selects only "Heart Attack" checkbox and verifies

Starting URL: https://automationfc.github.io/multiple-fields/

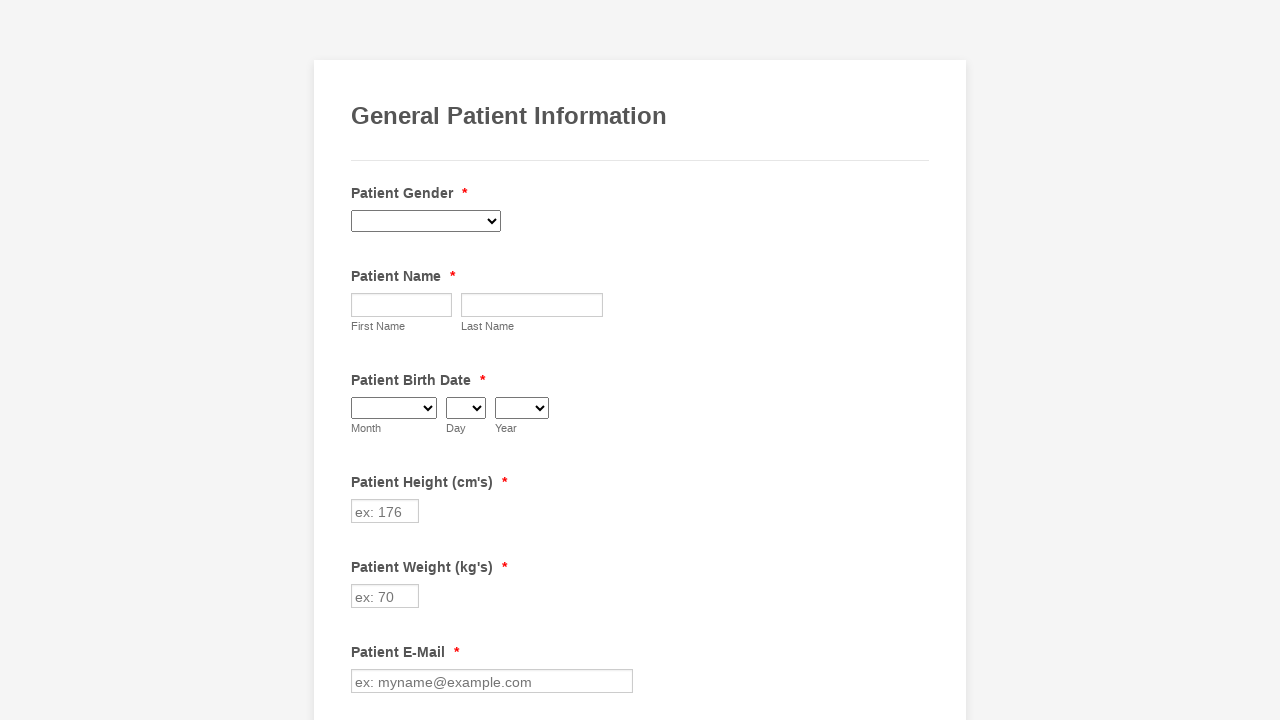

Waited 3 seconds for page to load
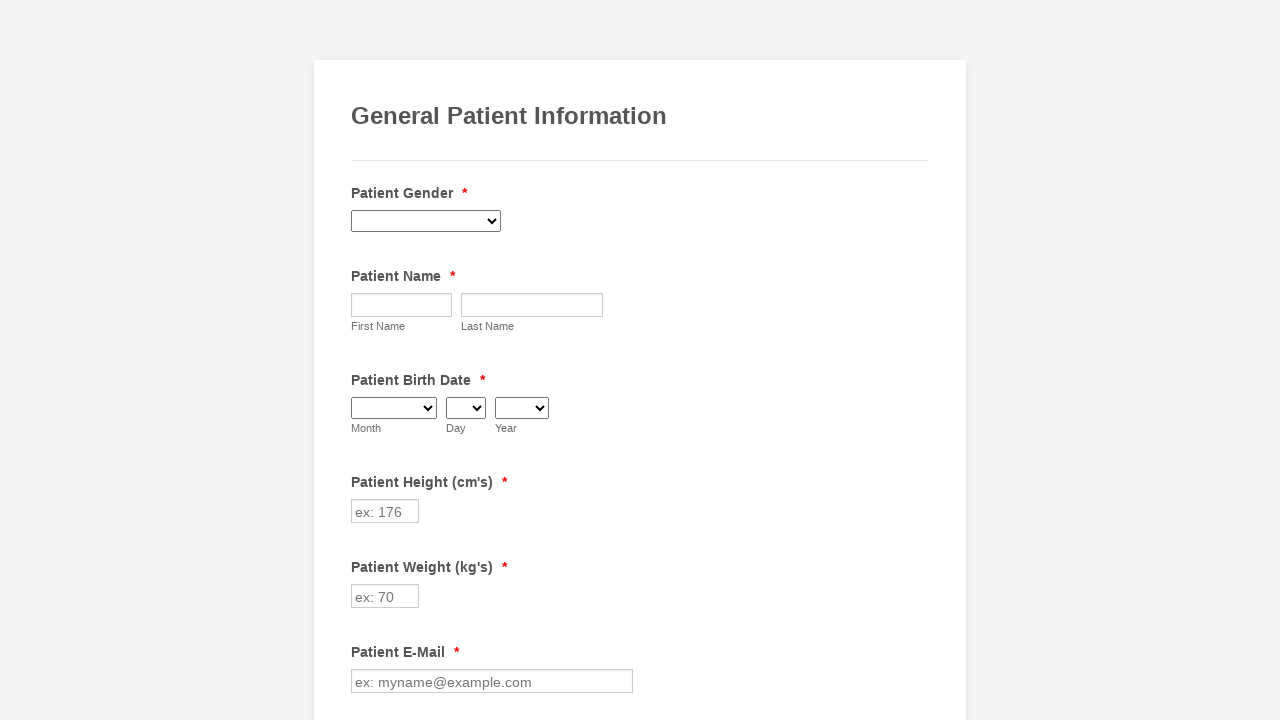

Scrolled to the checkbox section
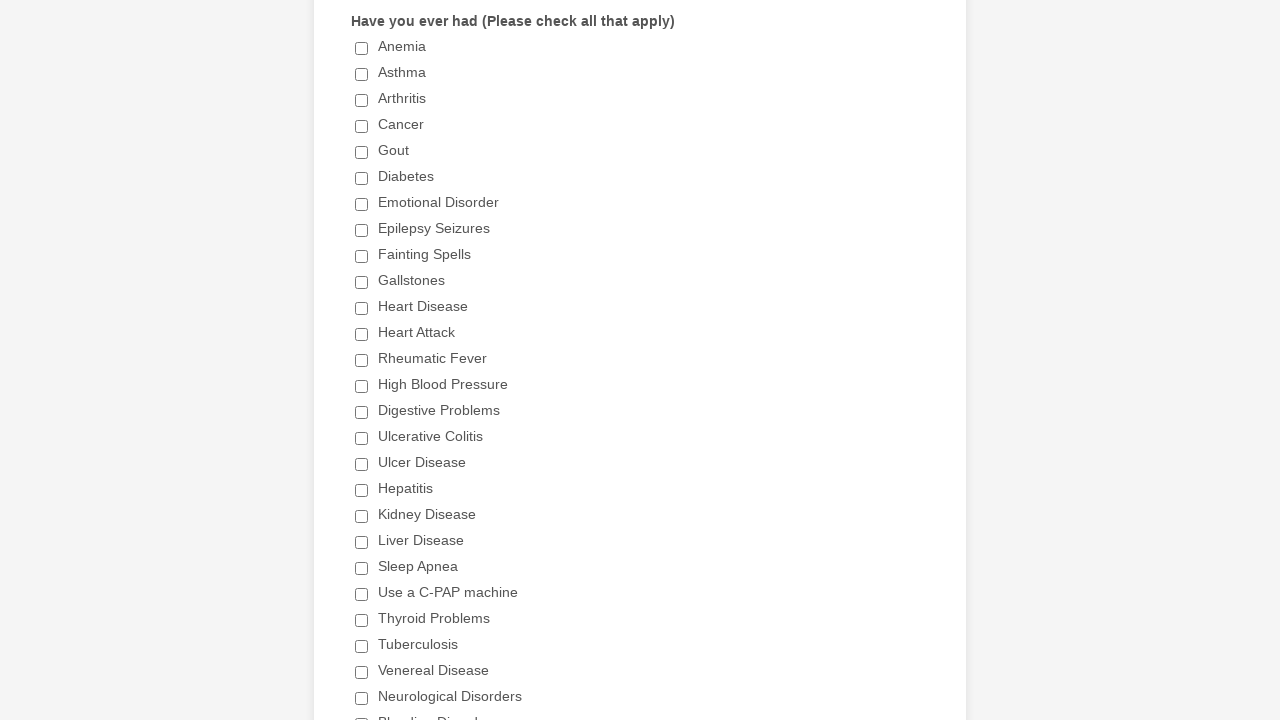

Located 29 checkboxes on the page
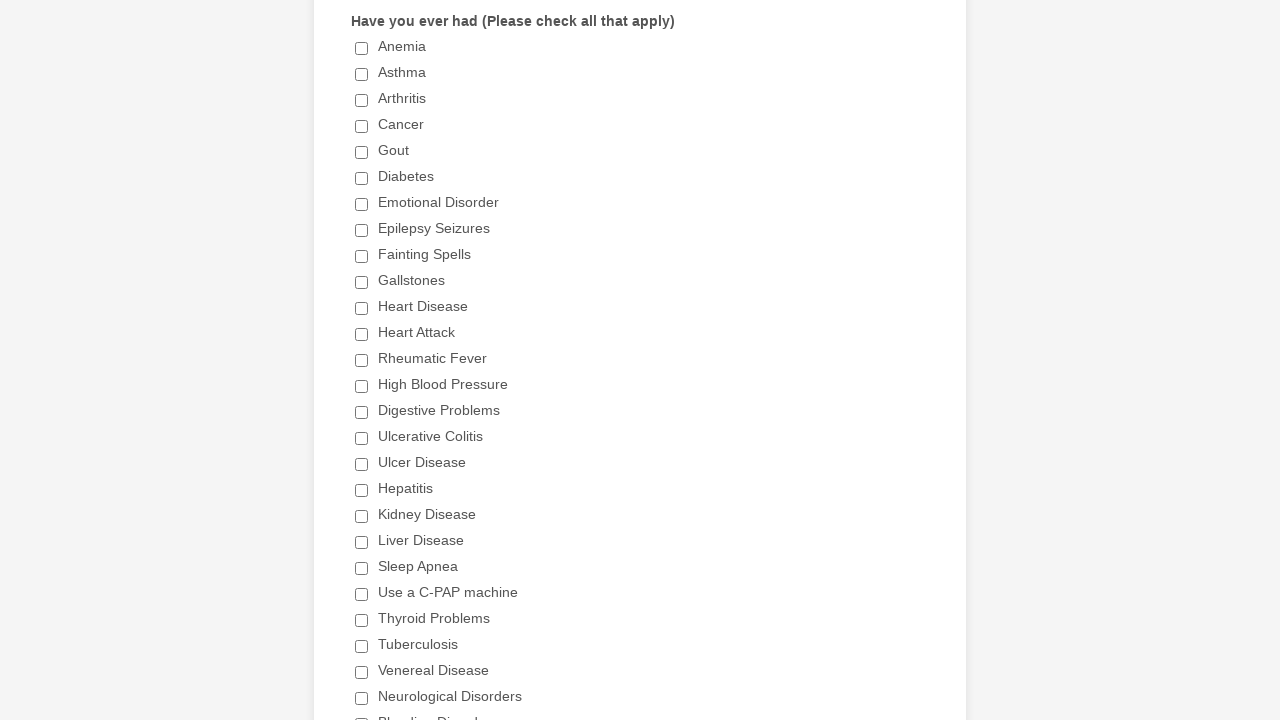

Selected checkbox 1 of 29 at (362, 48) on input.form-checkbox >> nth=0
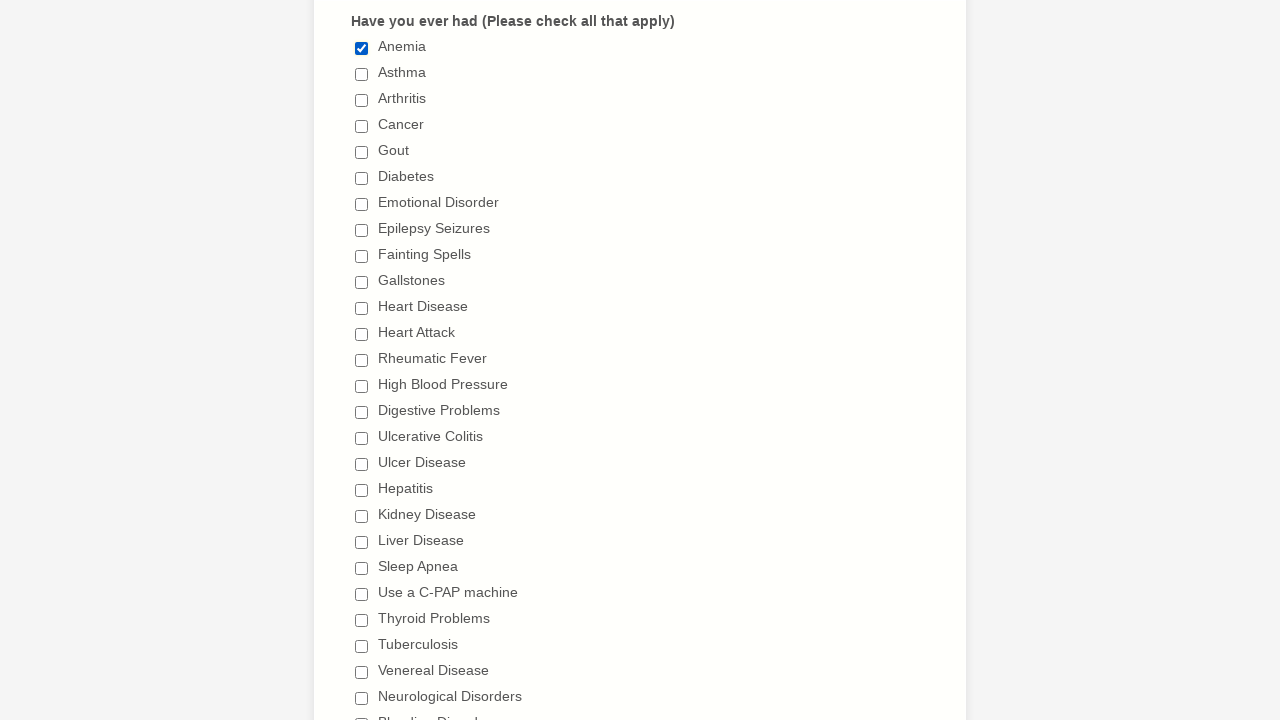

Selected checkbox 2 of 29 at (362, 74) on input.form-checkbox >> nth=1
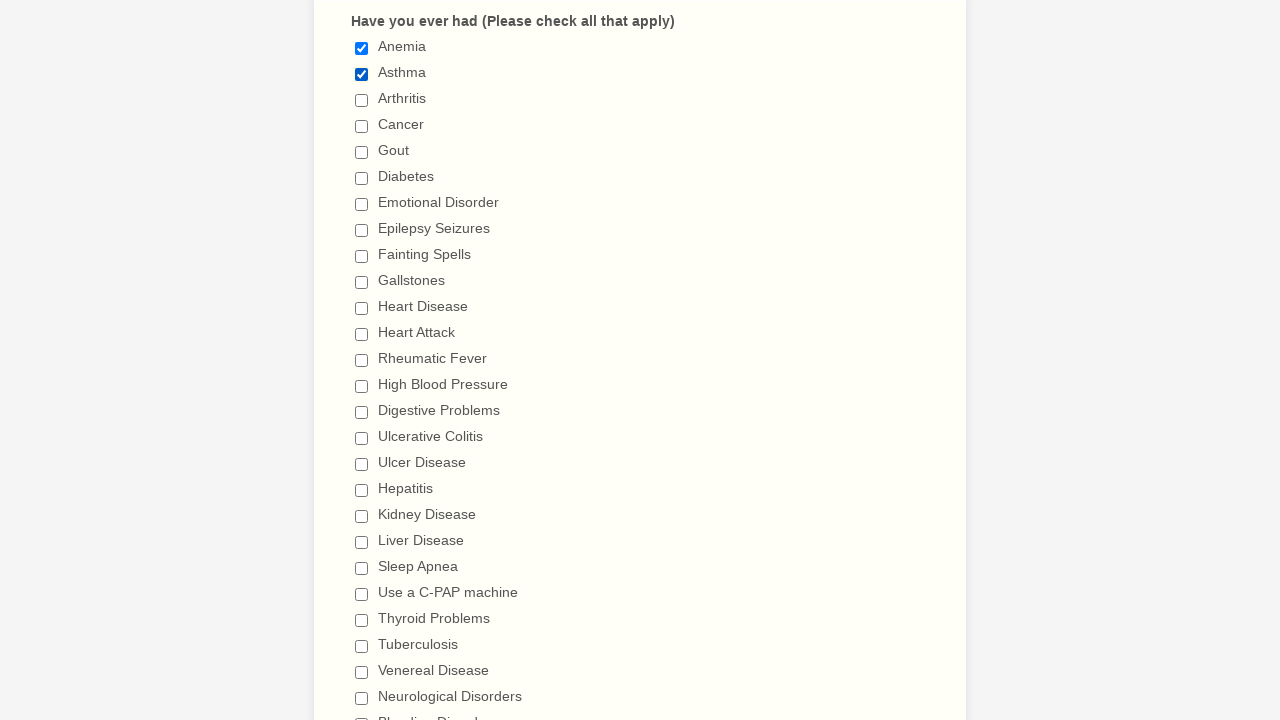

Selected checkbox 3 of 29 at (362, 100) on input.form-checkbox >> nth=2
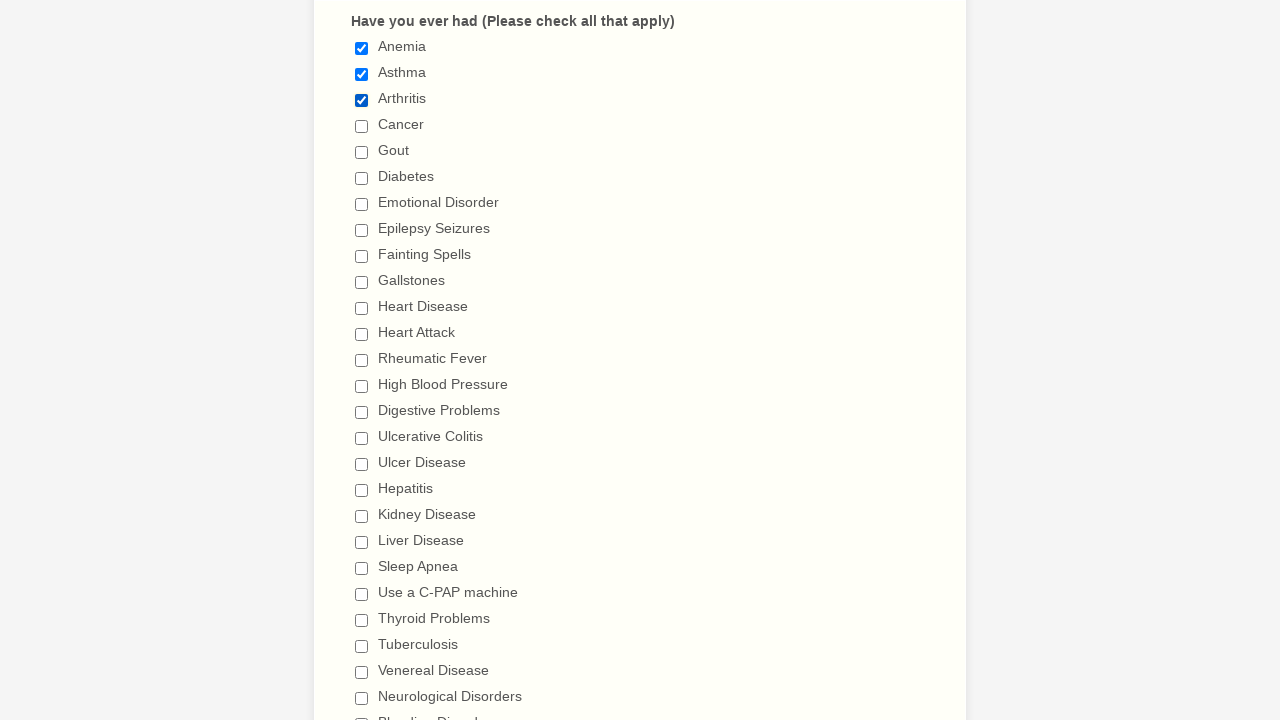

Selected checkbox 4 of 29 at (362, 126) on input.form-checkbox >> nth=3
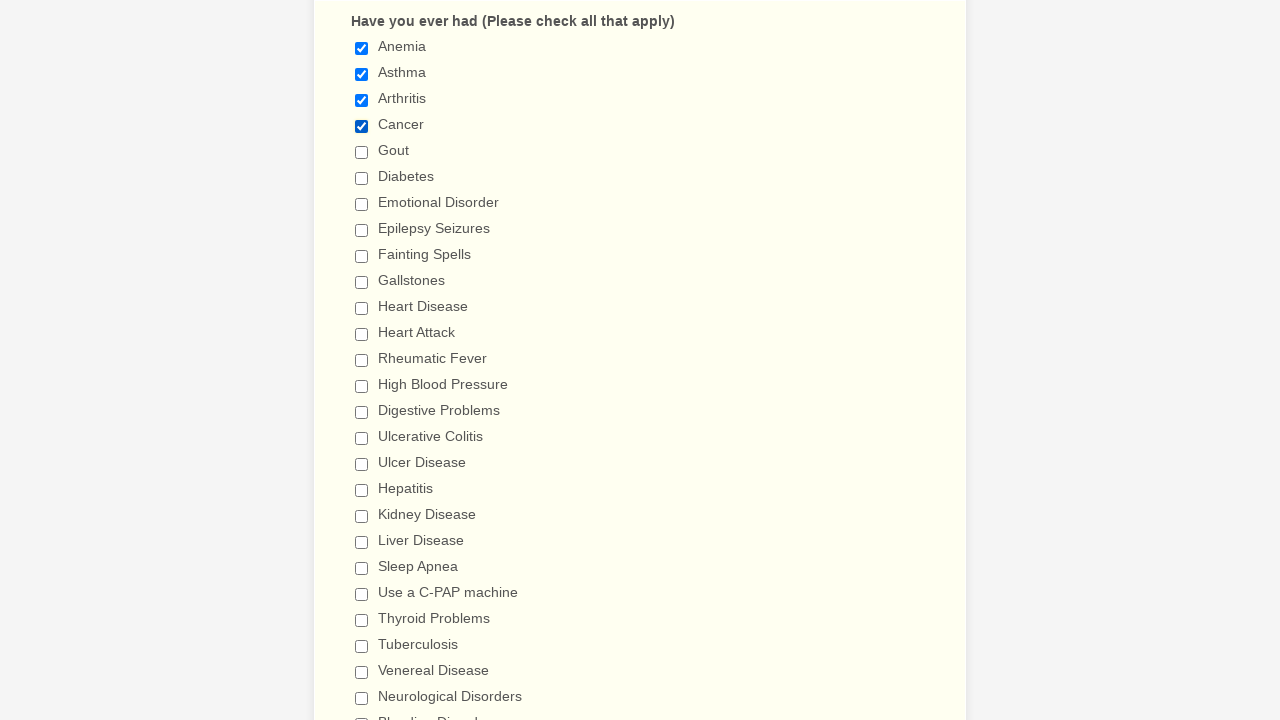

Selected checkbox 5 of 29 at (362, 152) on input.form-checkbox >> nth=4
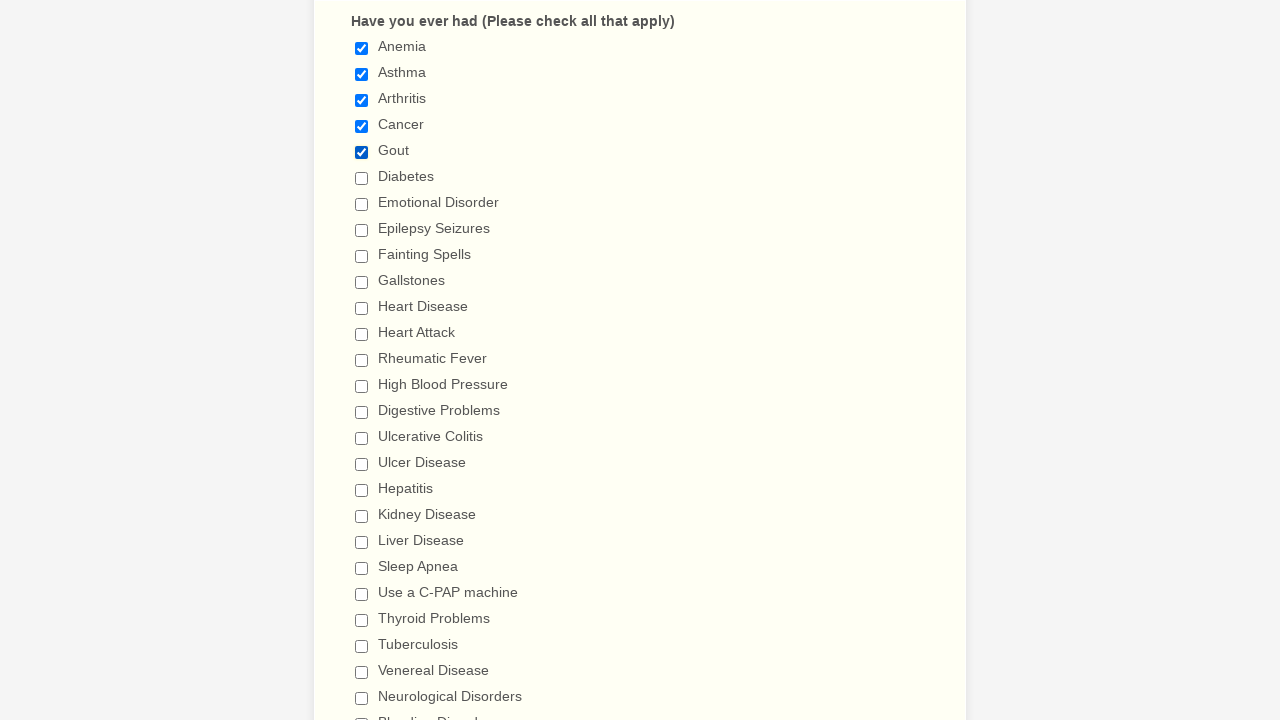

Selected checkbox 6 of 29 at (362, 178) on input.form-checkbox >> nth=5
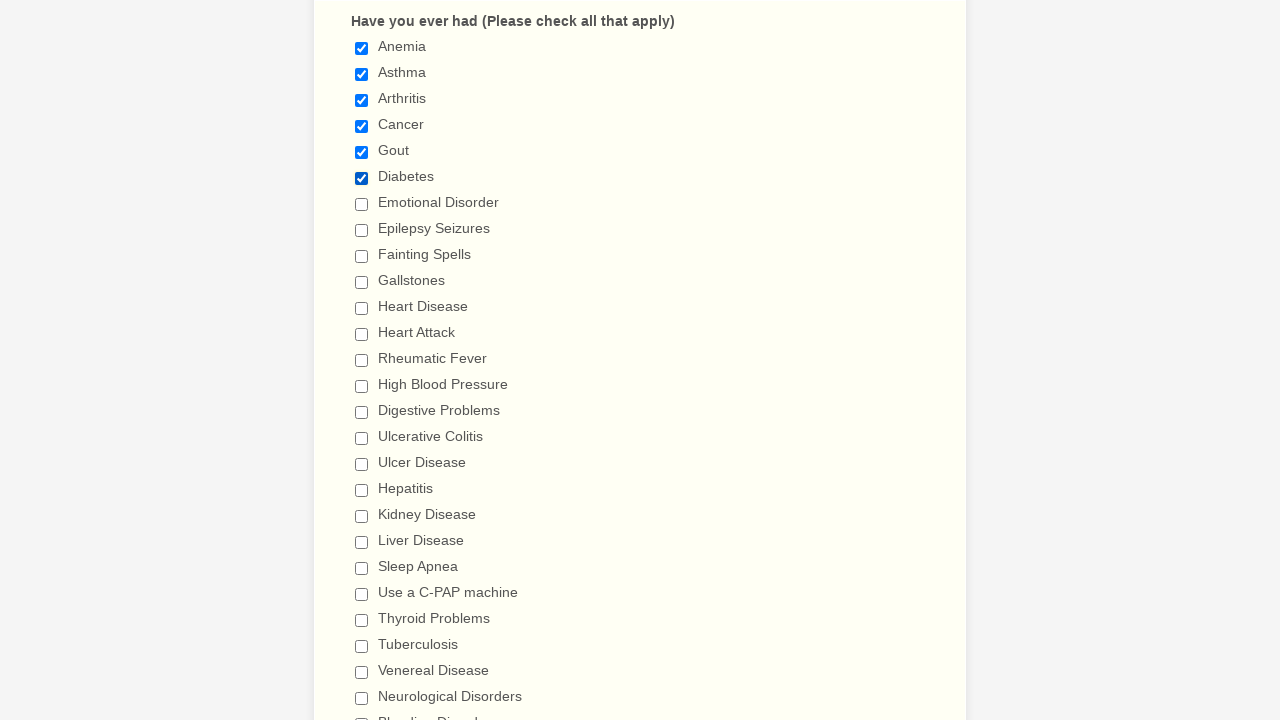

Selected checkbox 7 of 29 at (362, 204) on input.form-checkbox >> nth=6
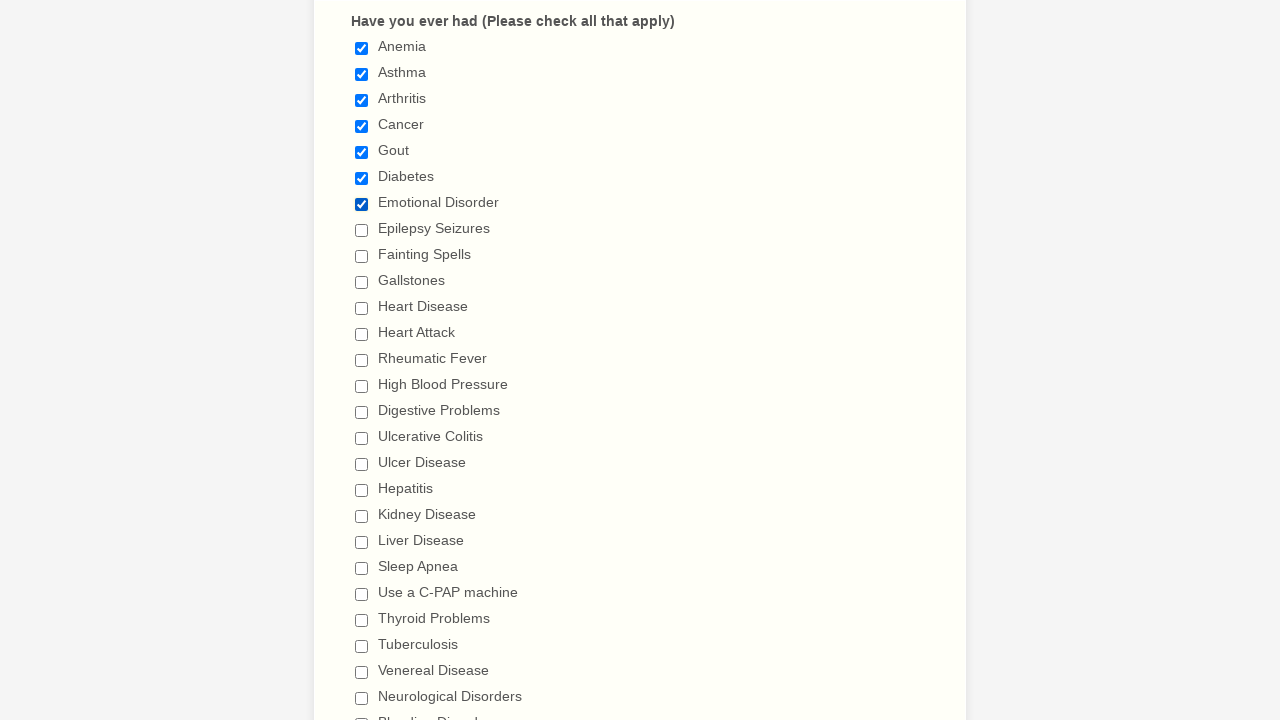

Selected checkbox 8 of 29 at (362, 230) on input.form-checkbox >> nth=7
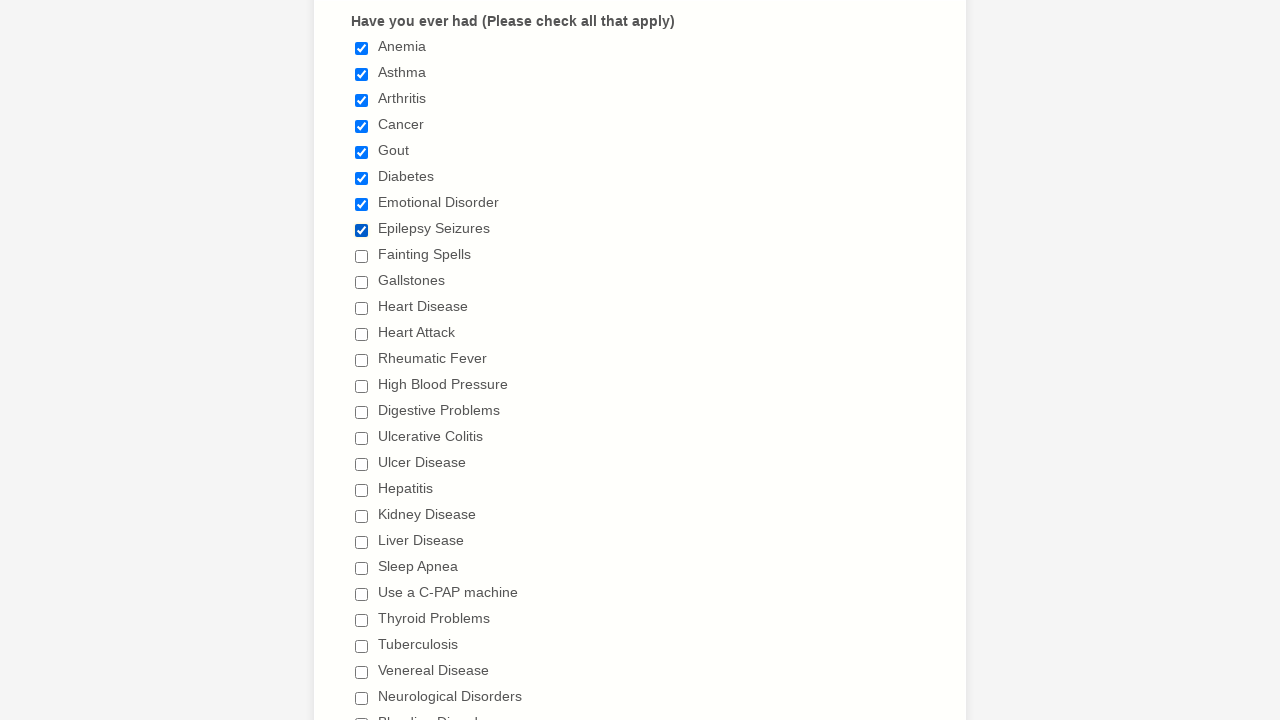

Selected checkbox 9 of 29 at (362, 256) on input.form-checkbox >> nth=8
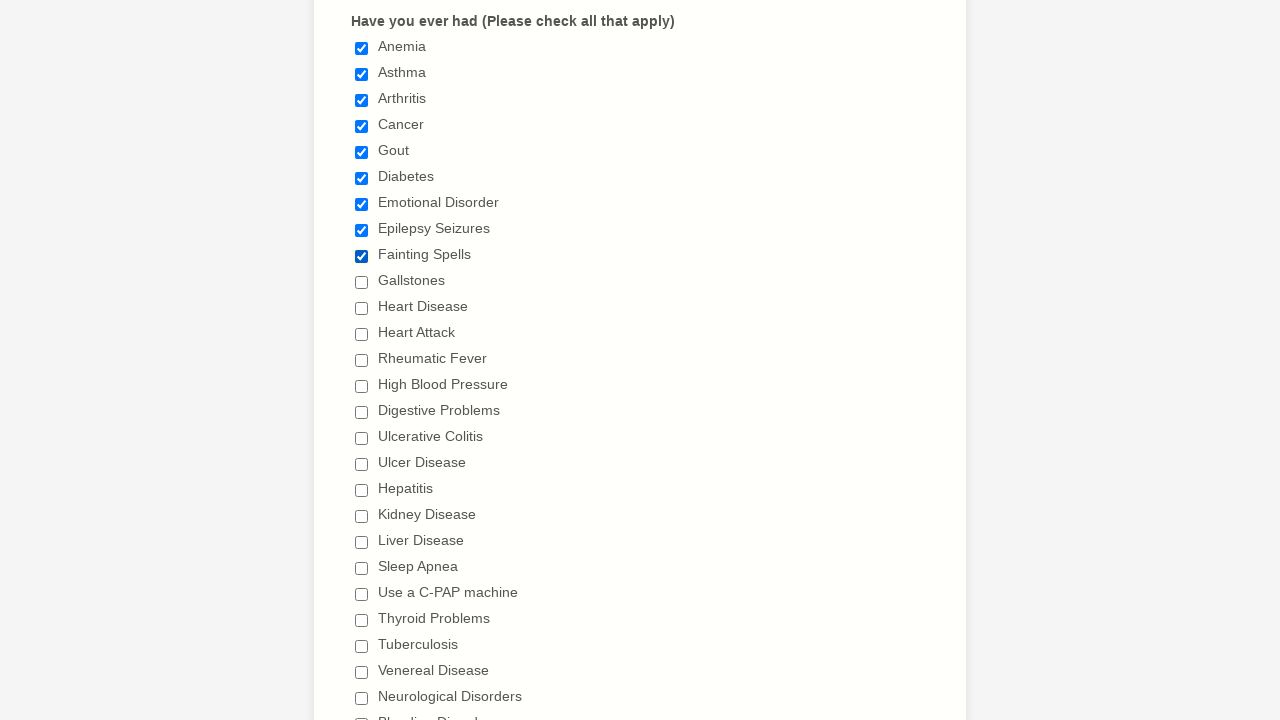

Selected checkbox 10 of 29 at (362, 282) on input.form-checkbox >> nth=9
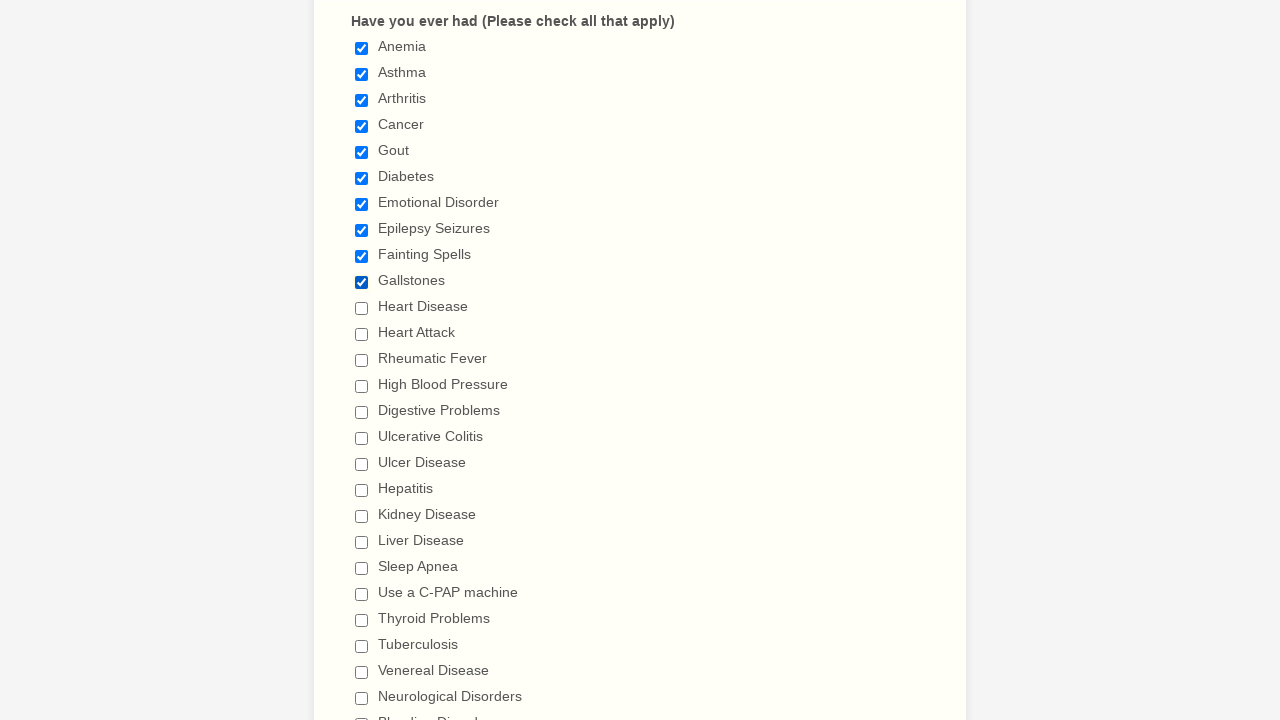

Selected checkbox 11 of 29 at (362, 308) on input.form-checkbox >> nth=10
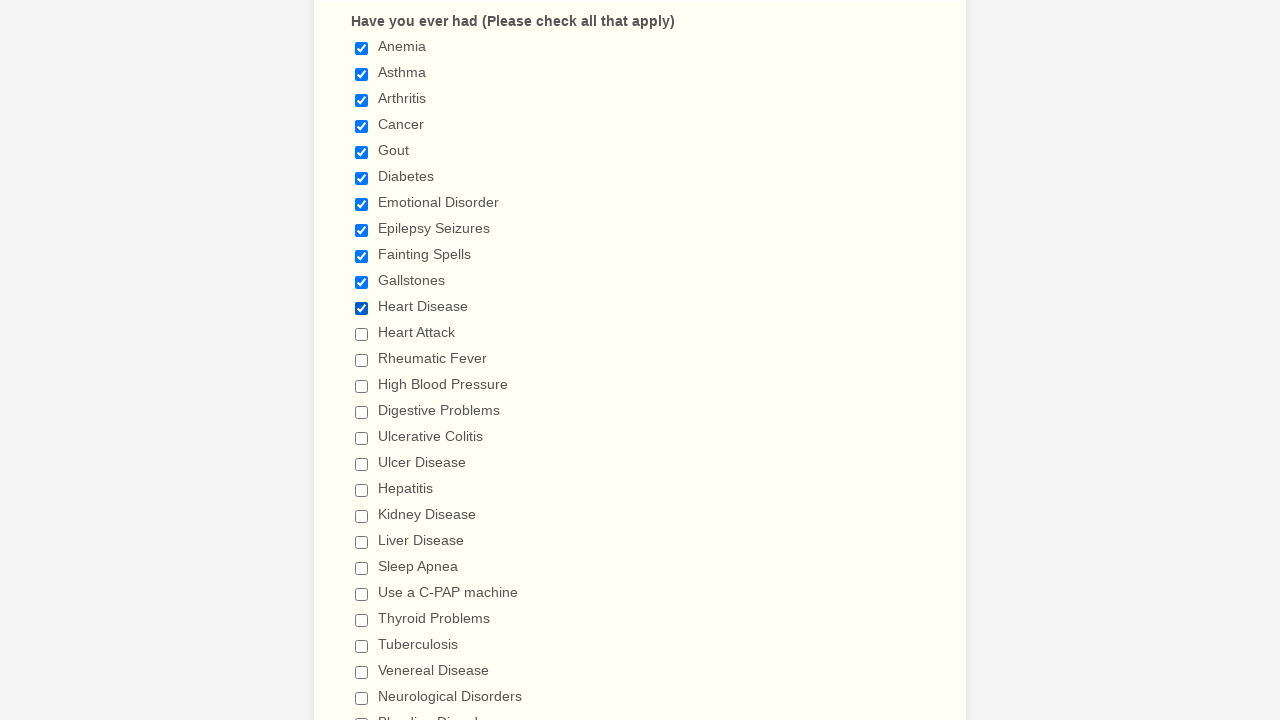

Selected checkbox 12 of 29 at (362, 334) on input.form-checkbox >> nth=11
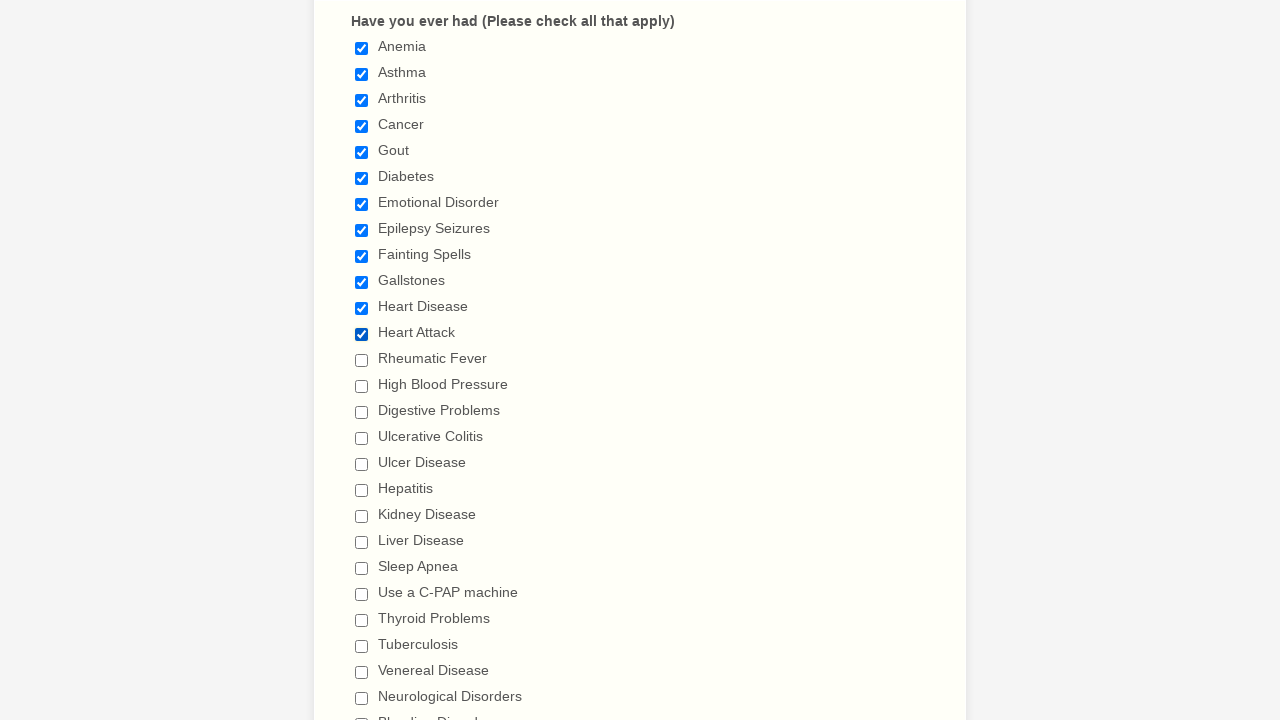

Selected checkbox 13 of 29 at (362, 360) on input.form-checkbox >> nth=12
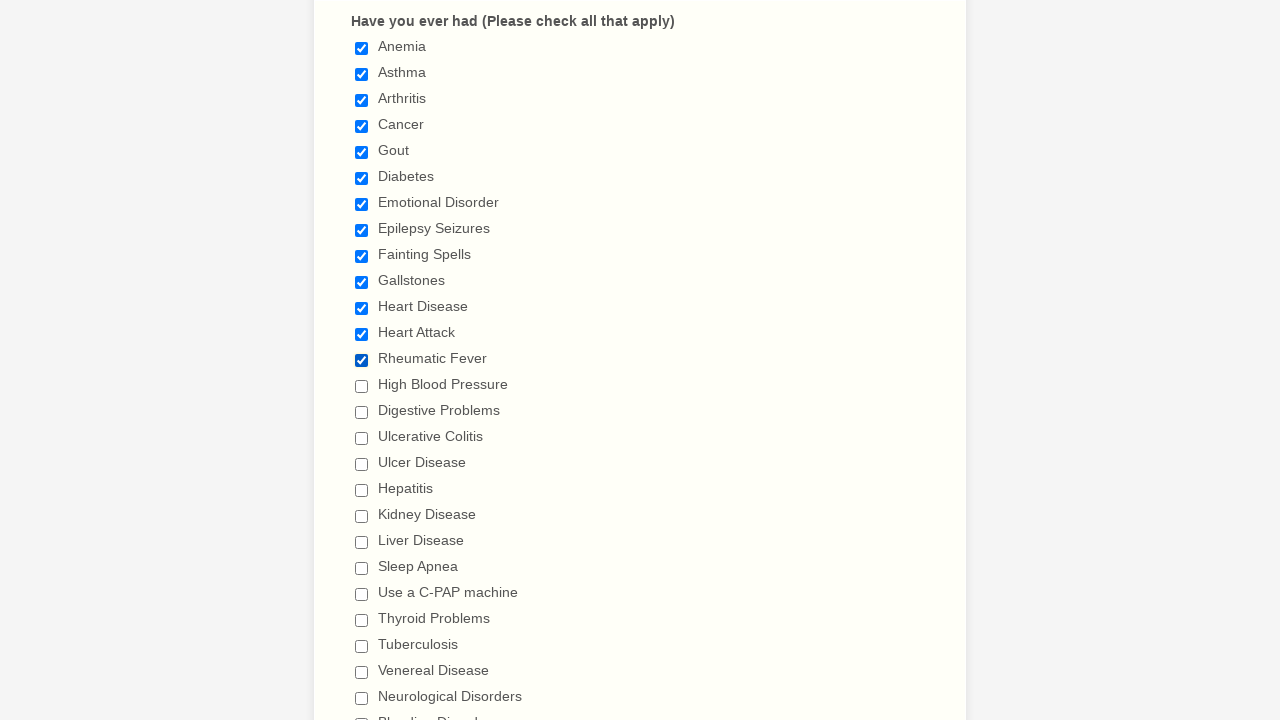

Selected checkbox 14 of 29 at (362, 386) on input.form-checkbox >> nth=13
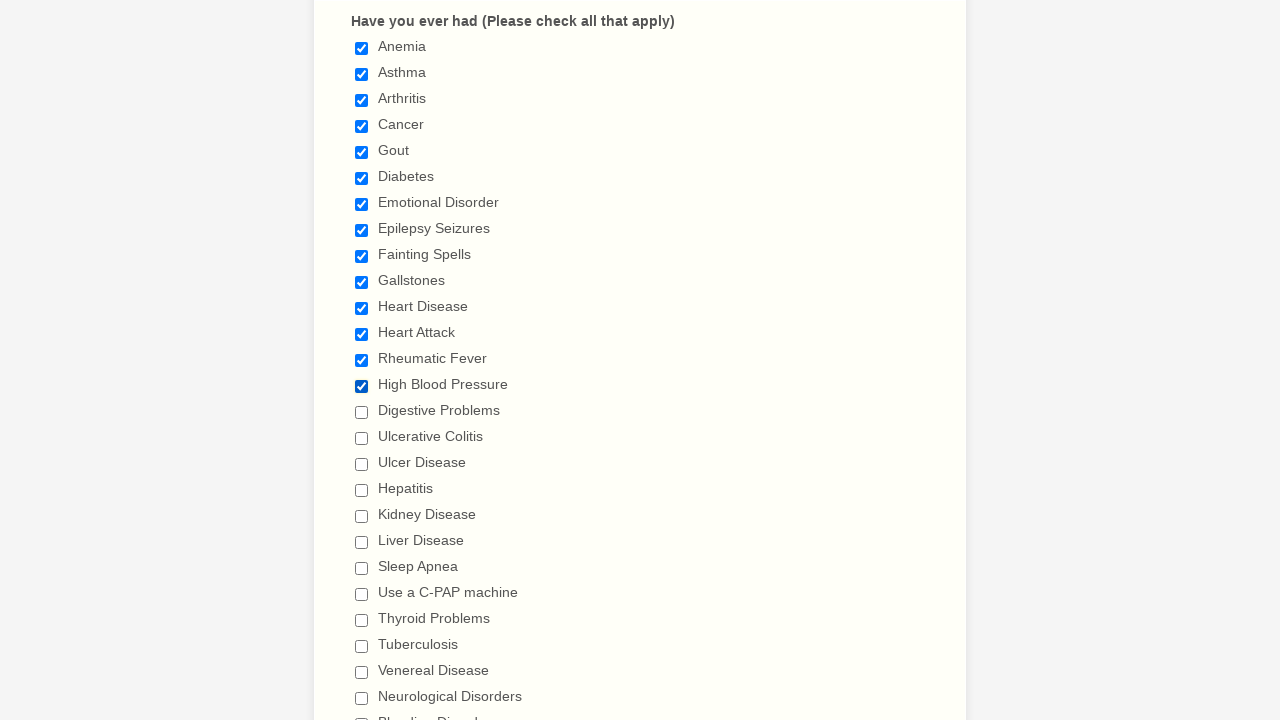

Selected checkbox 15 of 29 at (362, 412) on input.form-checkbox >> nth=14
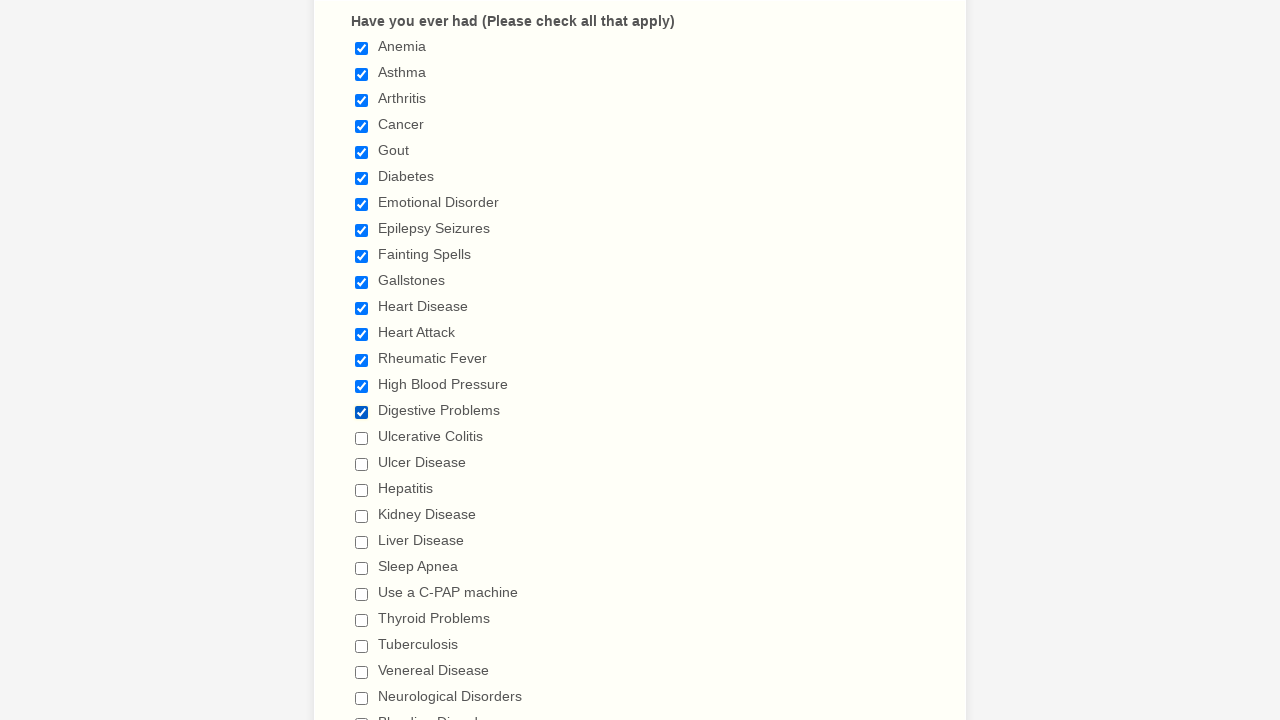

Selected checkbox 16 of 29 at (362, 438) on input.form-checkbox >> nth=15
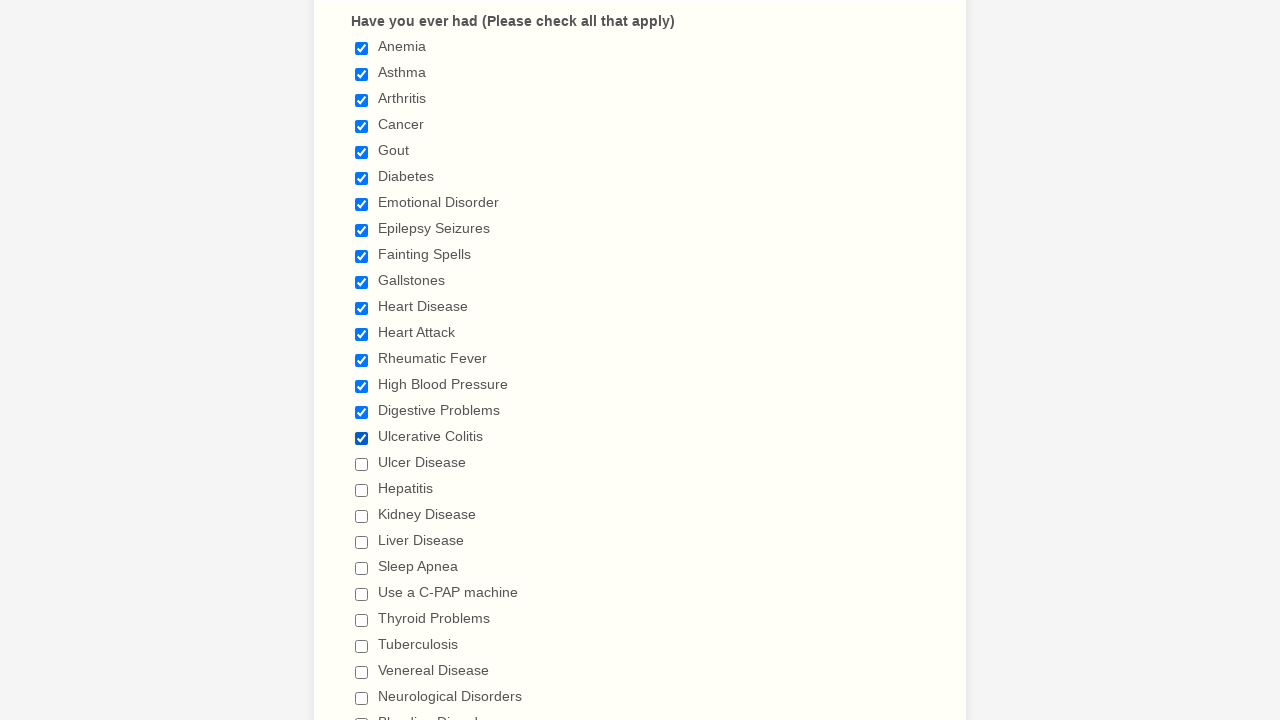

Selected checkbox 17 of 29 at (362, 464) on input.form-checkbox >> nth=16
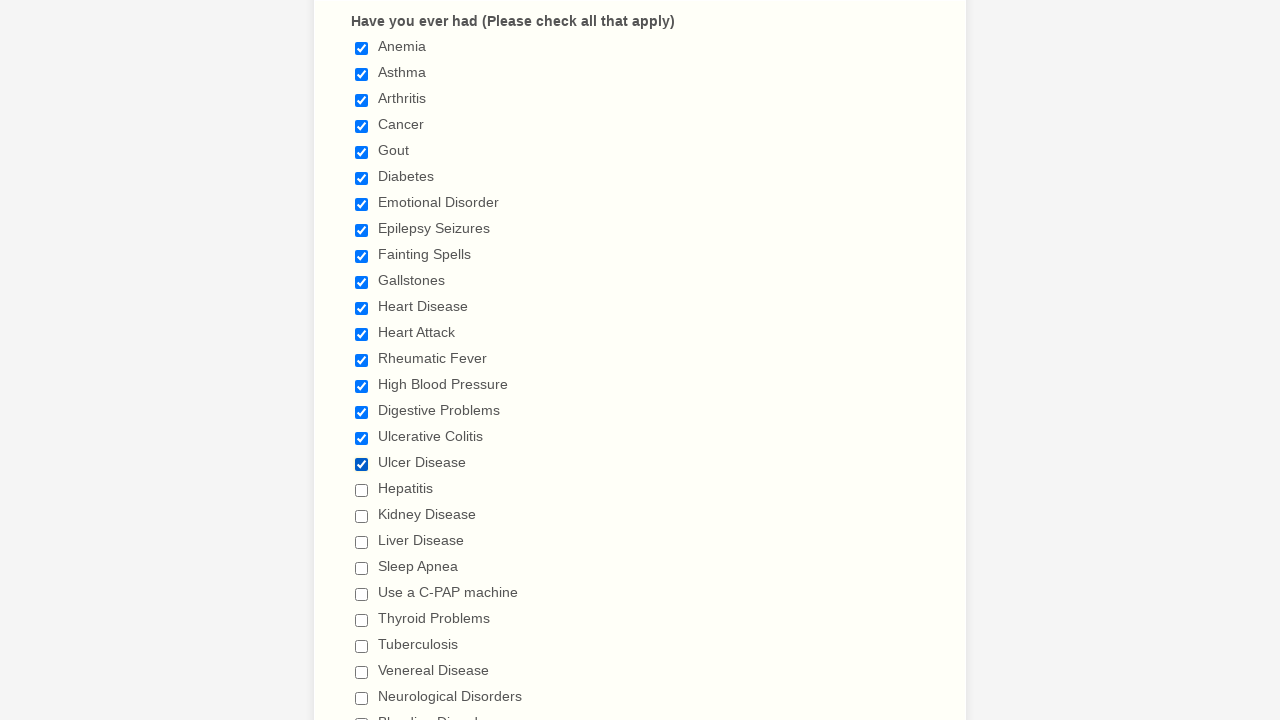

Selected checkbox 18 of 29 at (362, 490) on input.form-checkbox >> nth=17
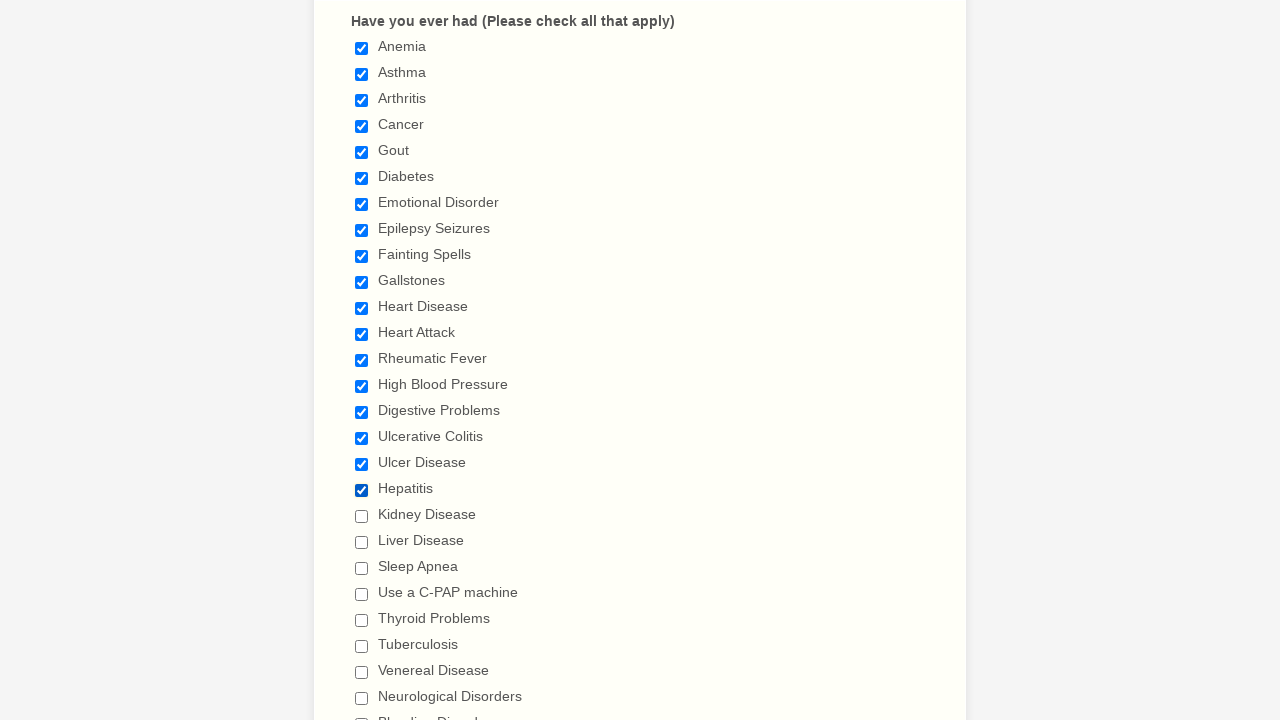

Selected checkbox 19 of 29 at (362, 516) on input.form-checkbox >> nth=18
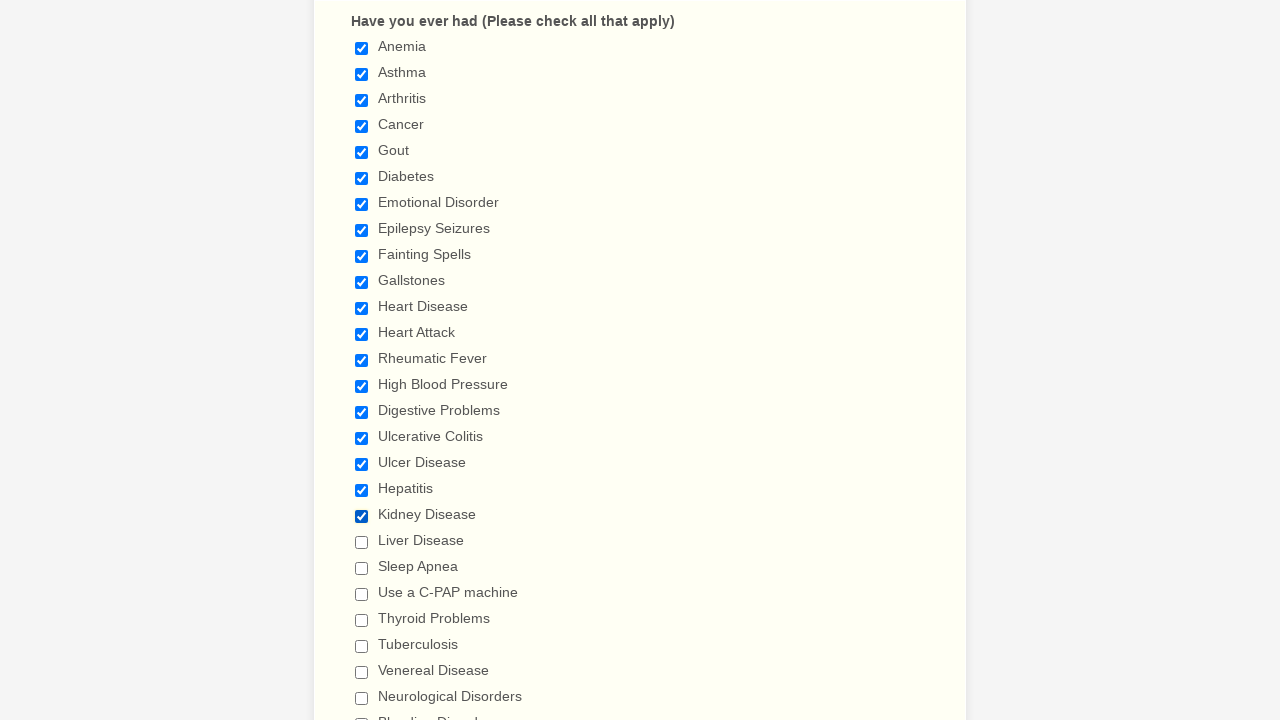

Selected checkbox 20 of 29 at (362, 542) on input.form-checkbox >> nth=19
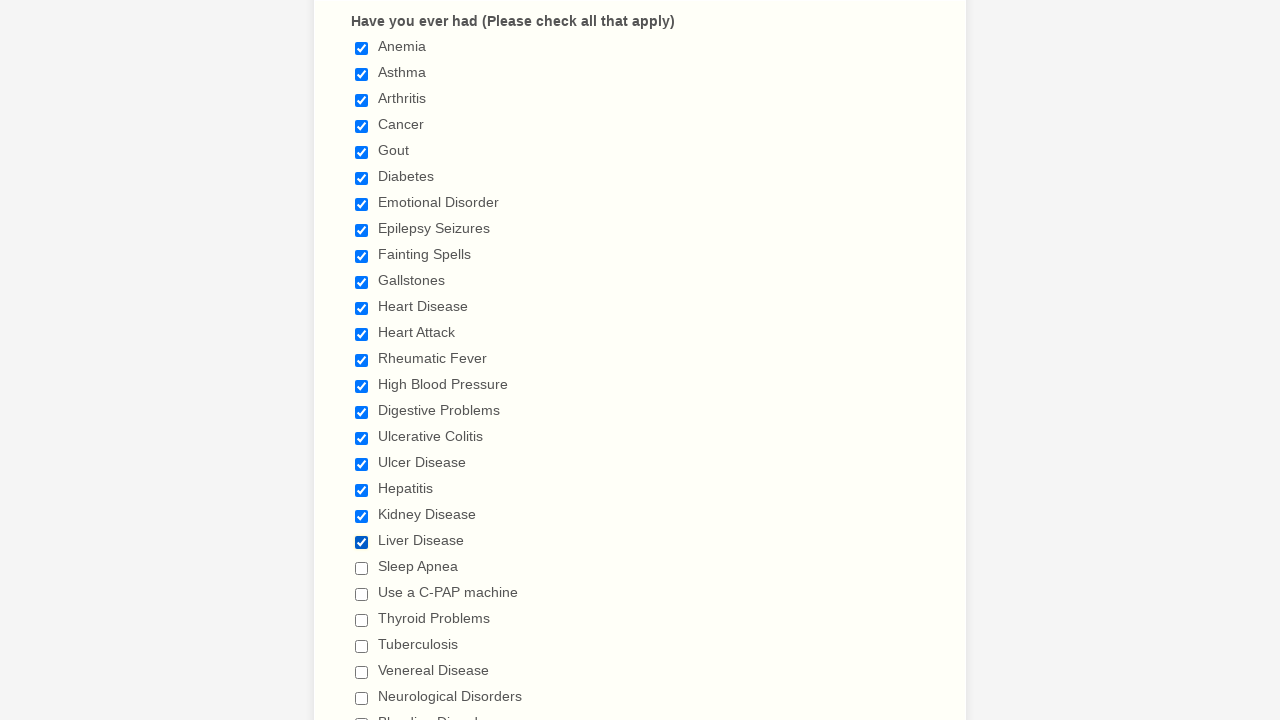

Selected checkbox 21 of 29 at (362, 568) on input.form-checkbox >> nth=20
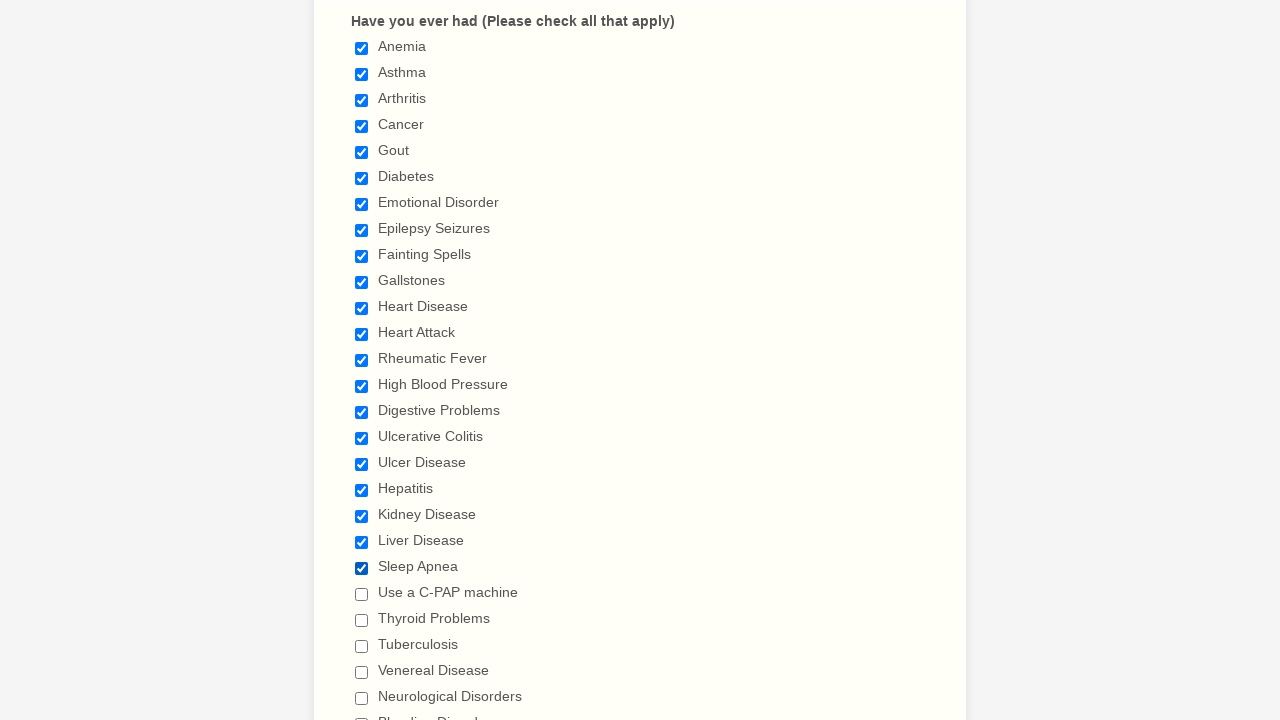

Selected checkbox 22 of 29 at (362, 594) on input.form-checkbox >> nth=21
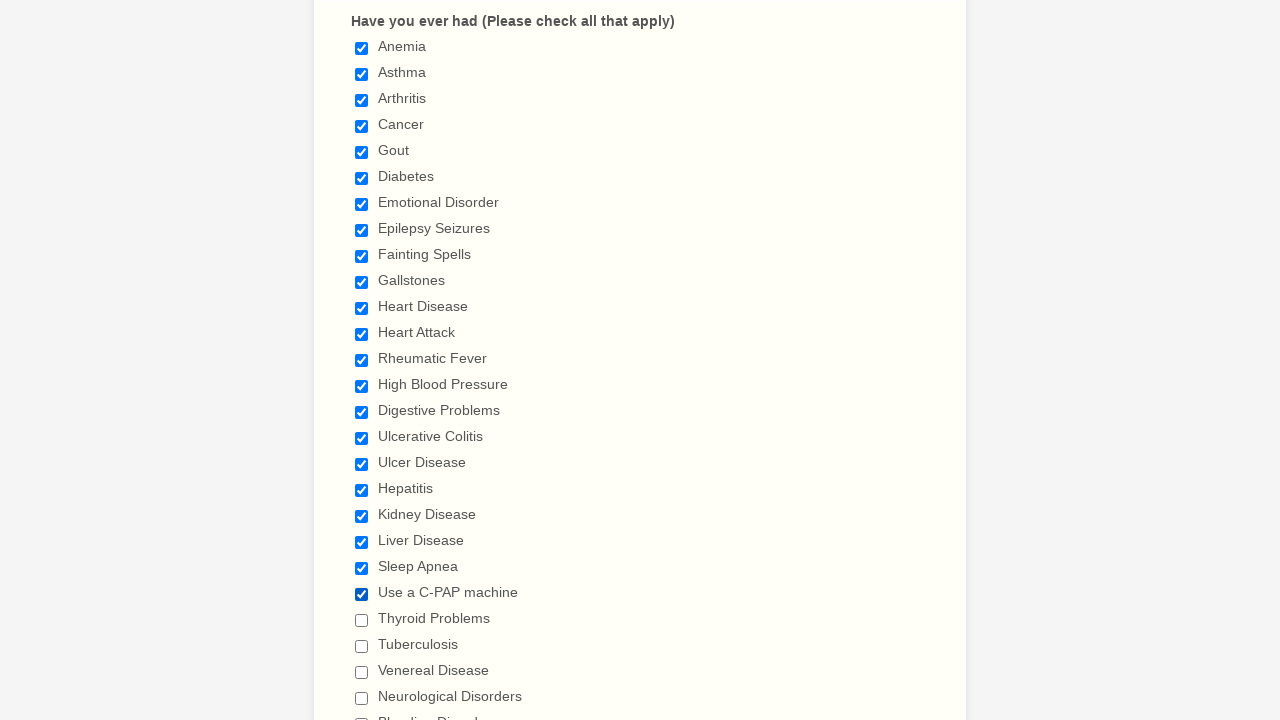

Selected checkbox 23 of 29 at (362, 620) on input.form-checkbox >> nth=22
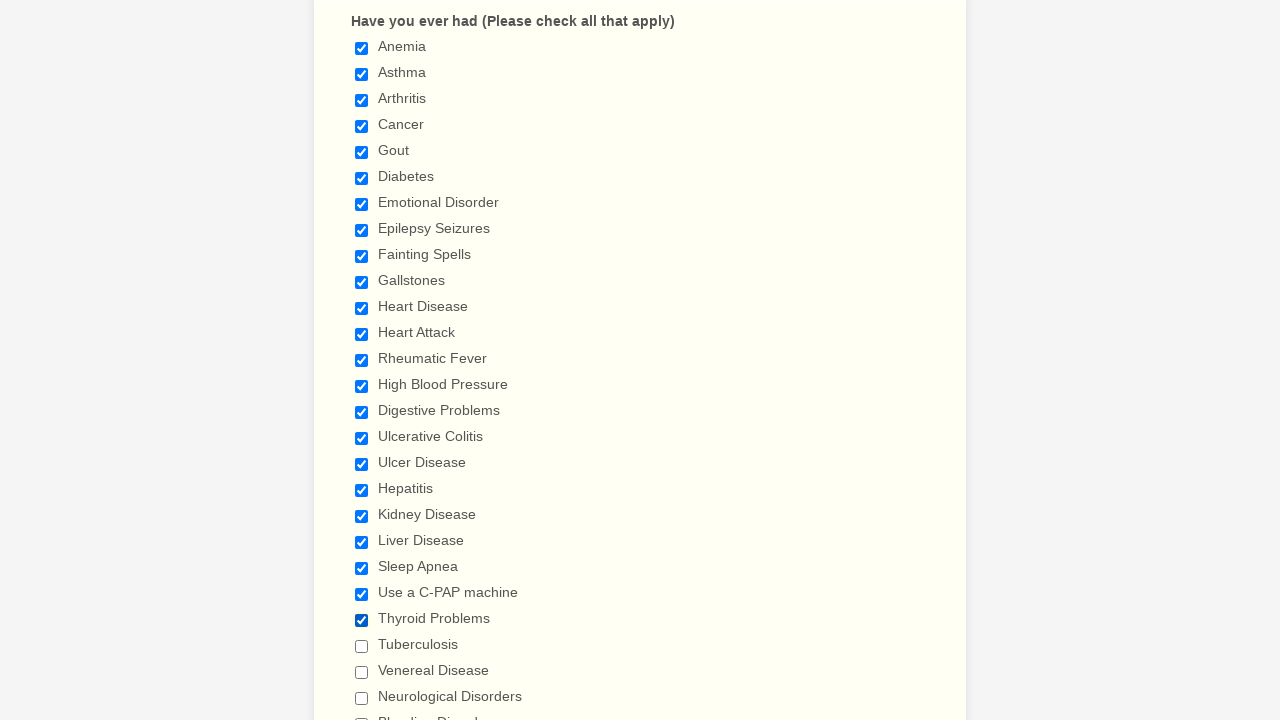

Selected checkbox 24 of 29 at (362, 646) on input.form-checkbox >> nth=23
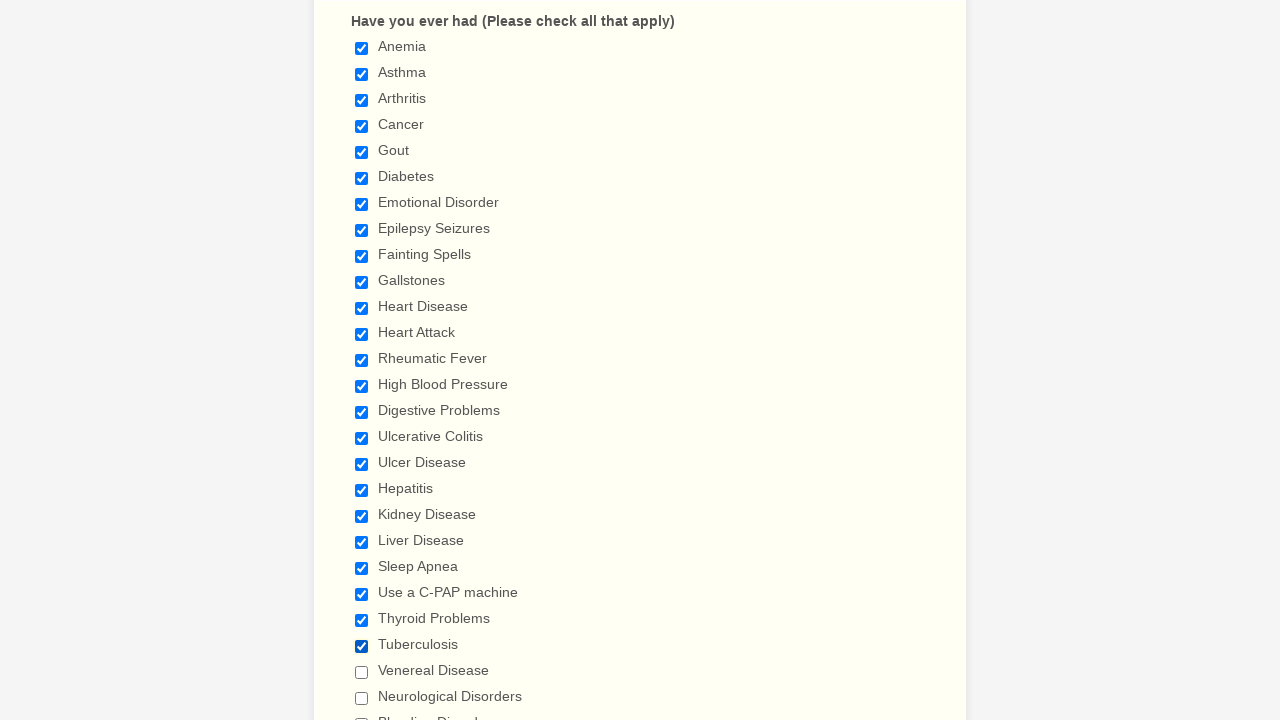

Selected checkbox 25 of 29 at (362, 672) on input.form-checkbox >> nth=24
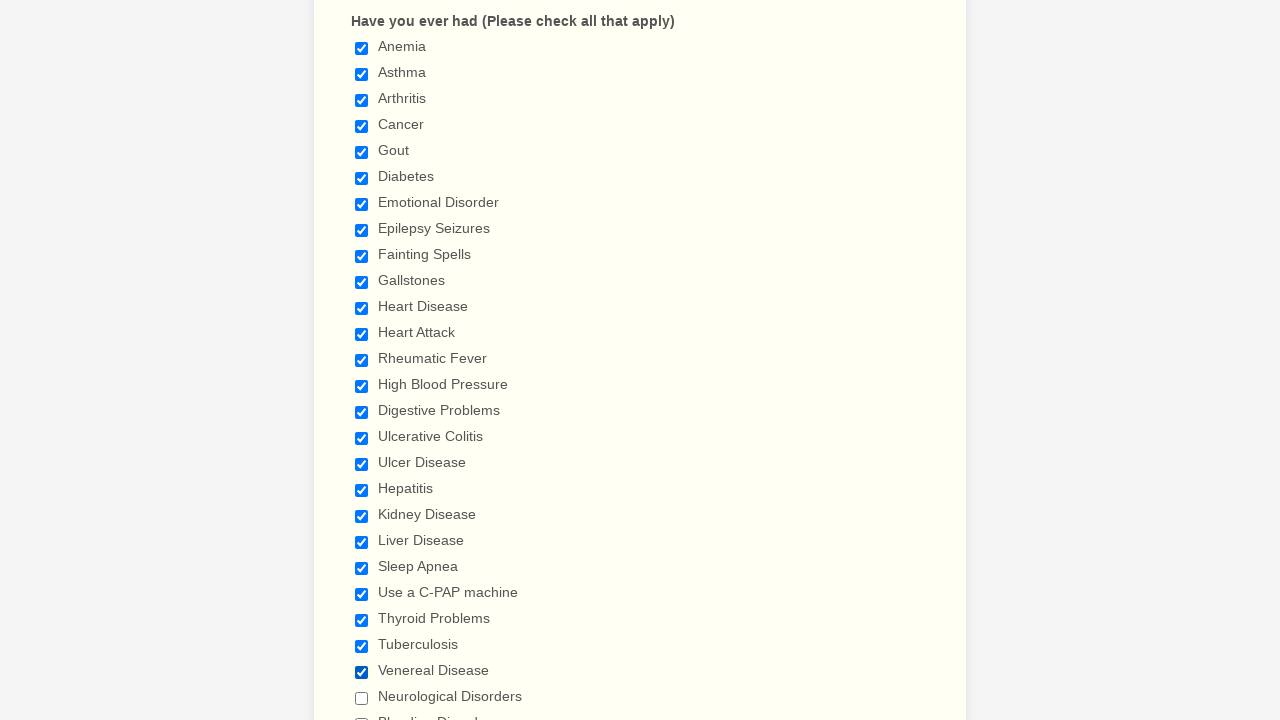

Selected checkbox 26 of 29 at (362, 698) on input.form-checkbox >> nth=25
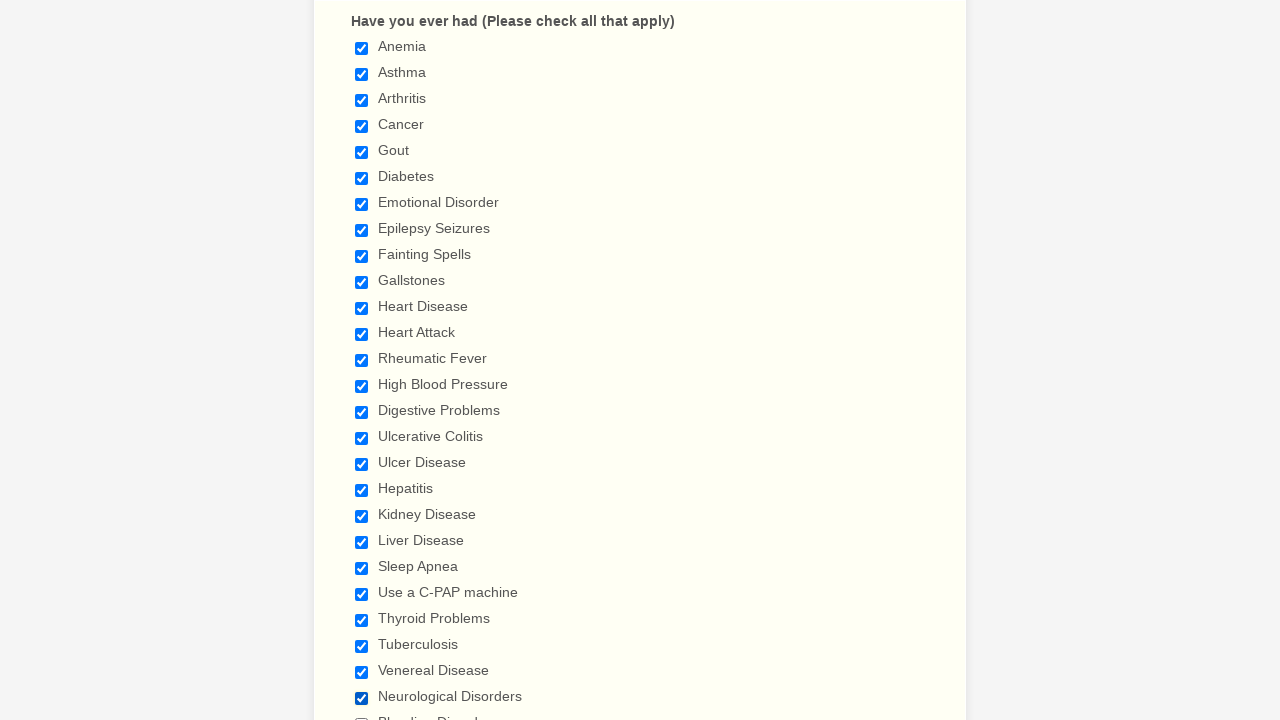

Selected checkbox 27 of 29 at (362, 714) on input.form-checkbox >> nth=26
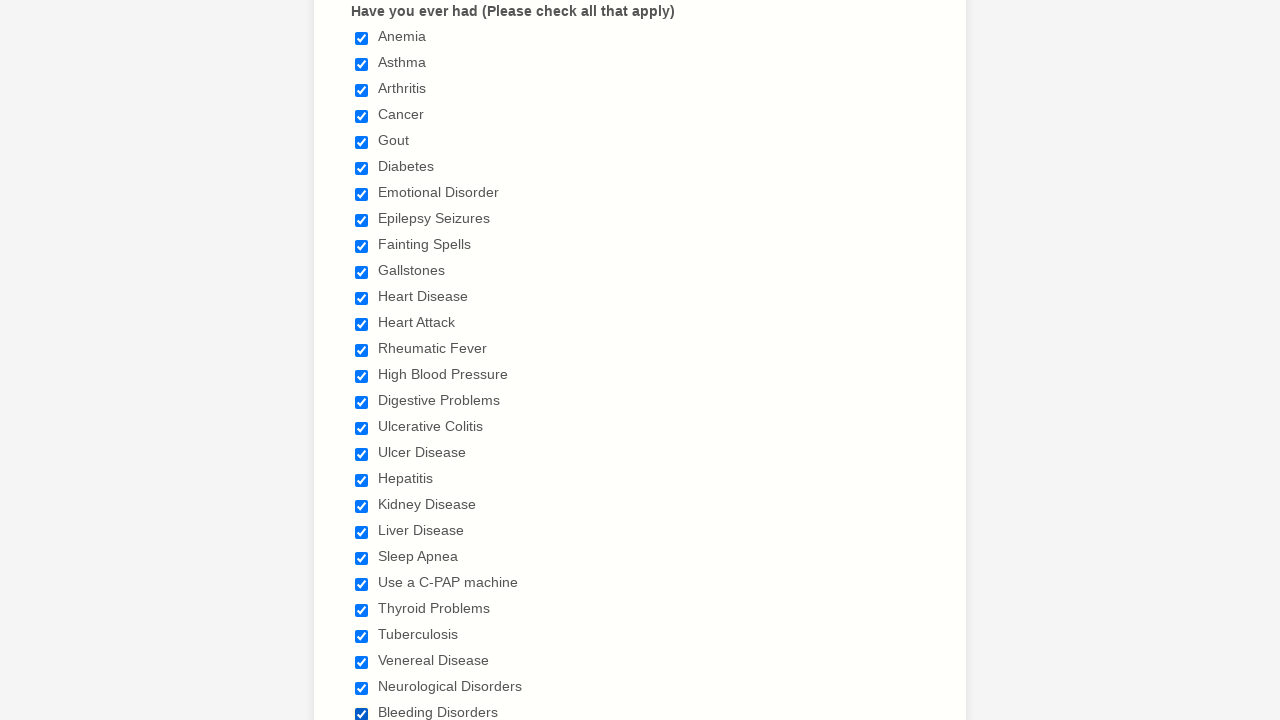

Selected checkbox 28 of 29 at (362, 360) on input.form-checkbox >> nth=27
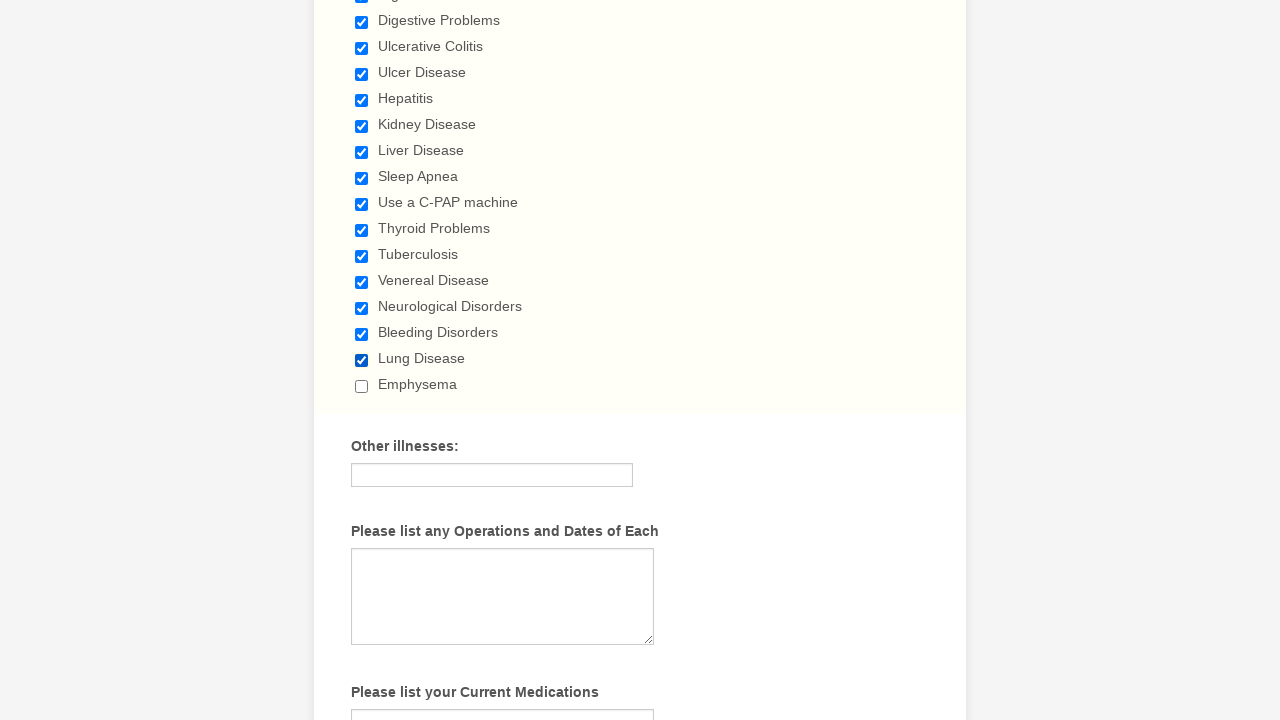

Selected checkbox 29 of 29 at (362, 386) on input.form-checkbox >> nth=28
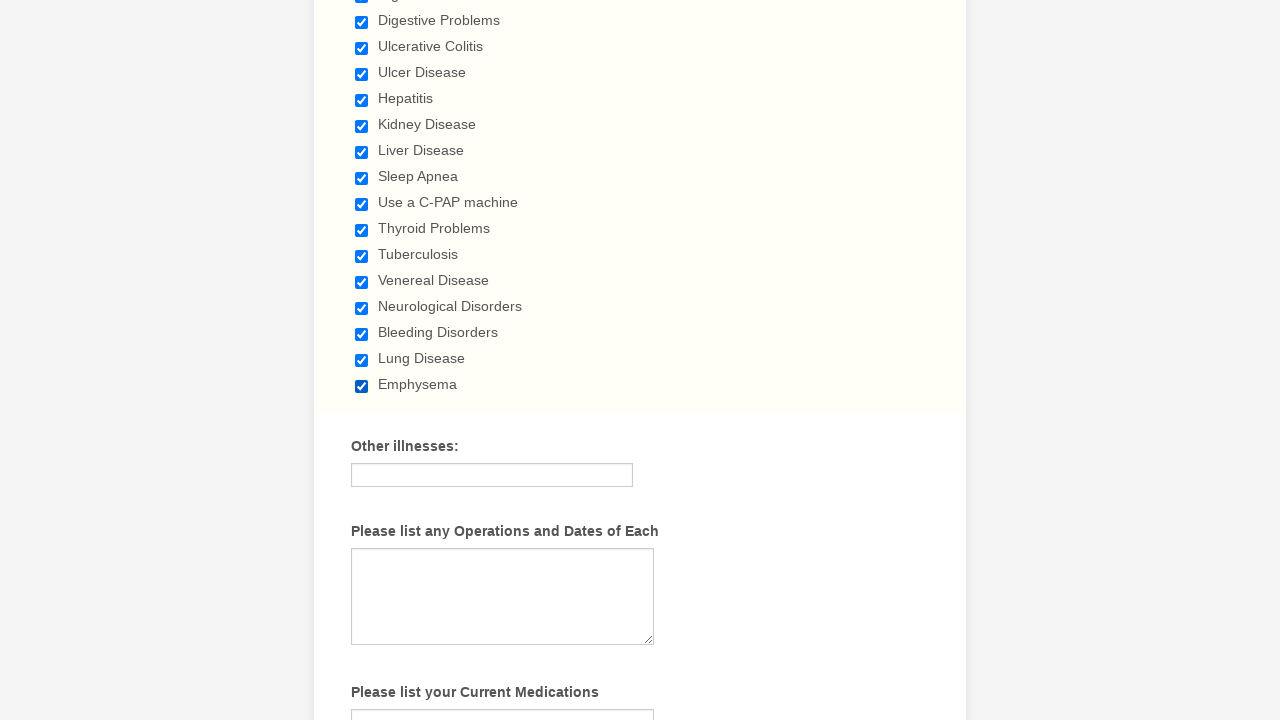

Verified checkbox 1 of 29 is checked
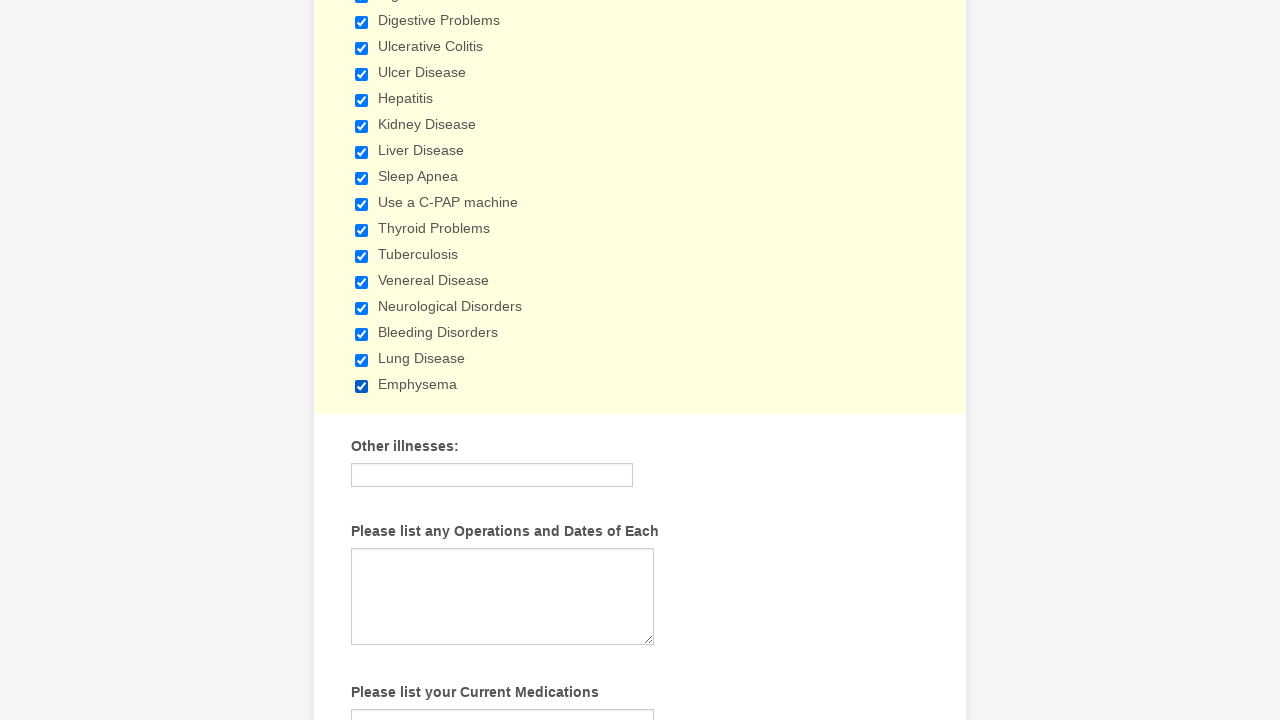

Verified checkbox 2 of 29 is checked
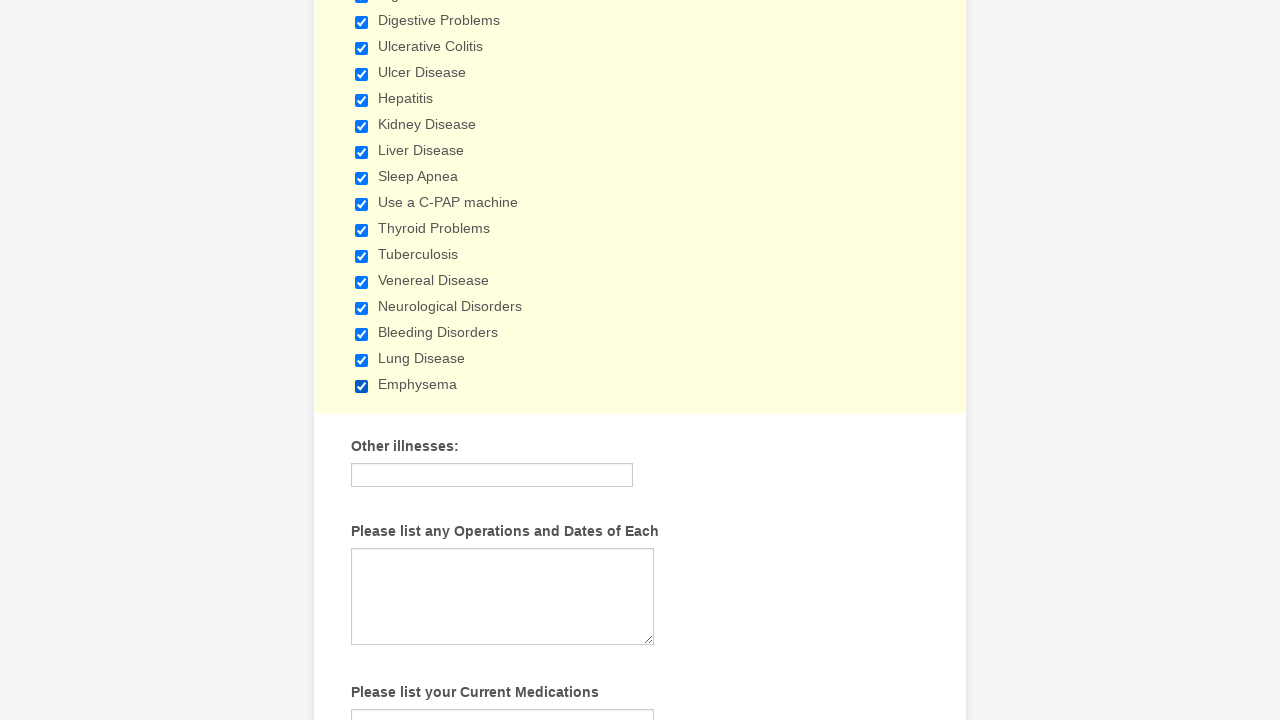

Verified checkbox 3 of 29 is checked
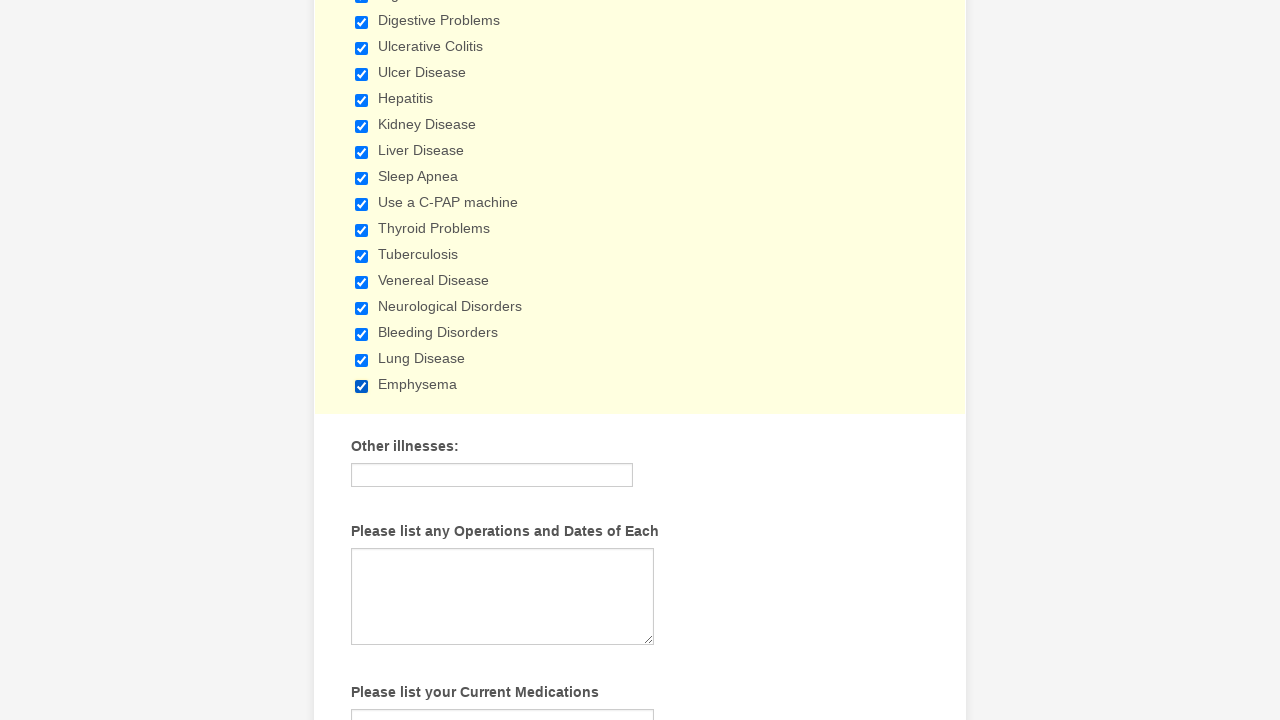

Verified checkbox 4 of 29 is checked
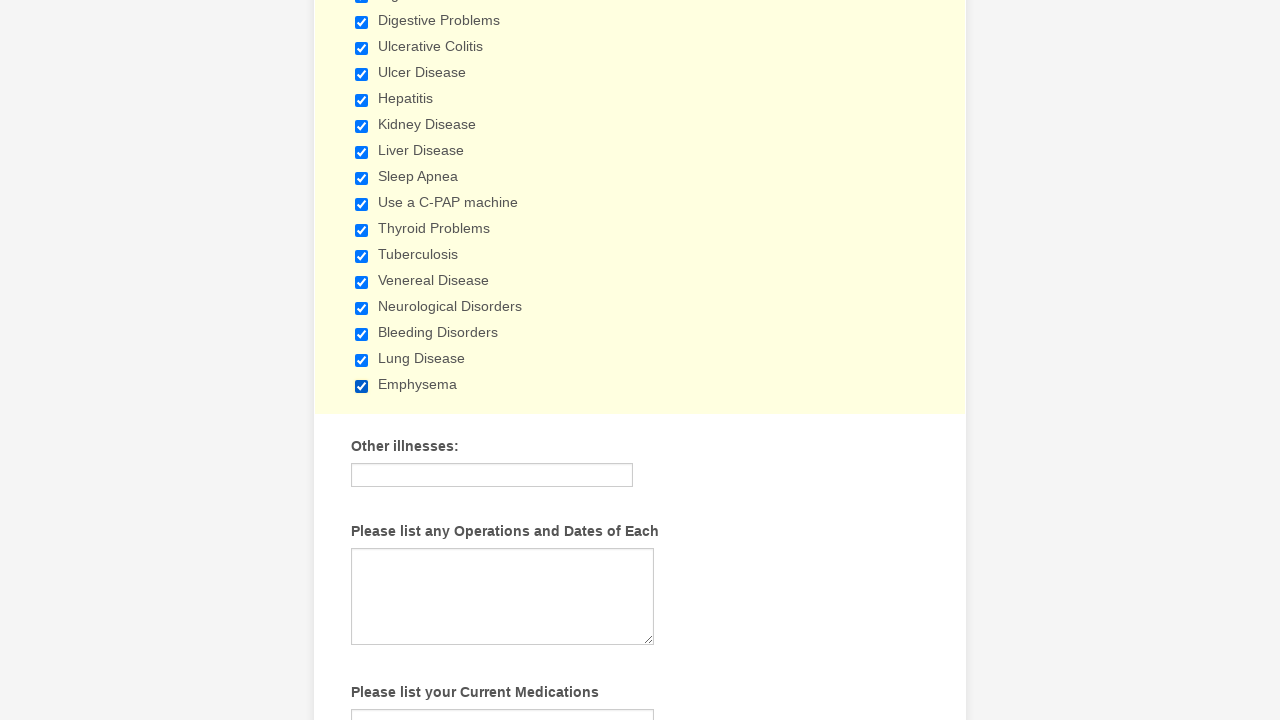

Verified checkbox 5 of 29 is checked
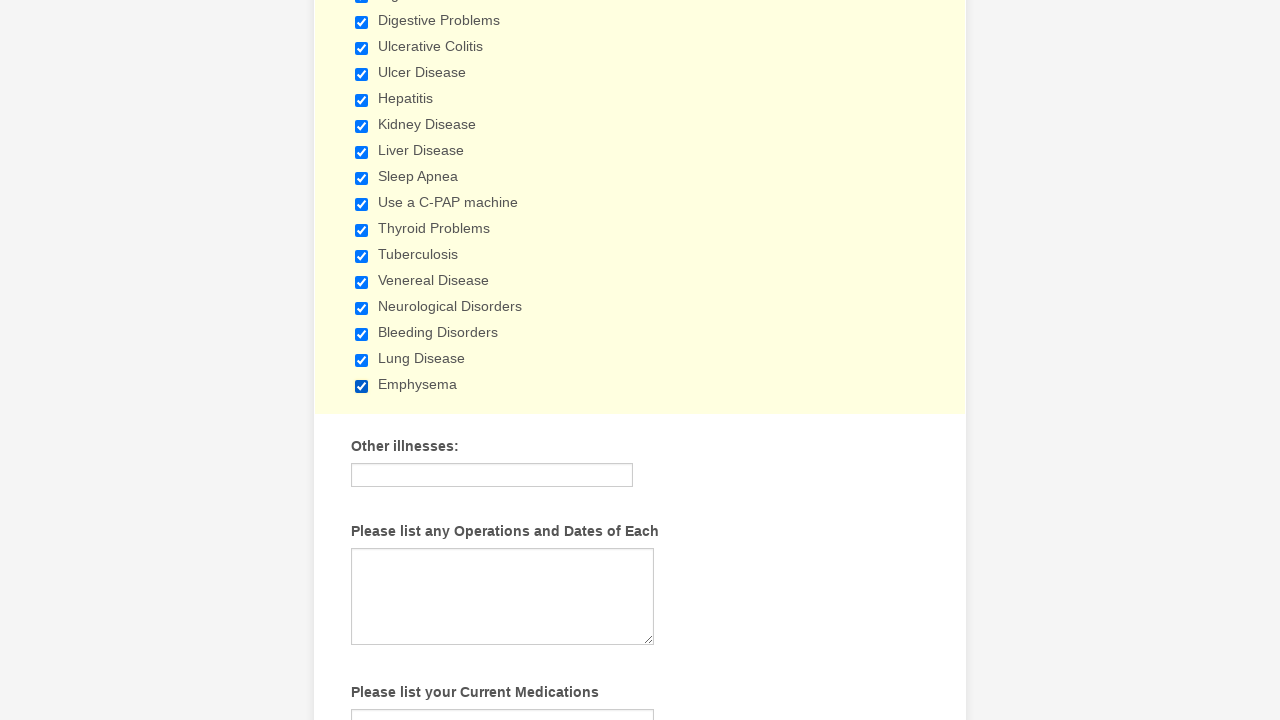

Verified checkbox 6 of 29 is checked
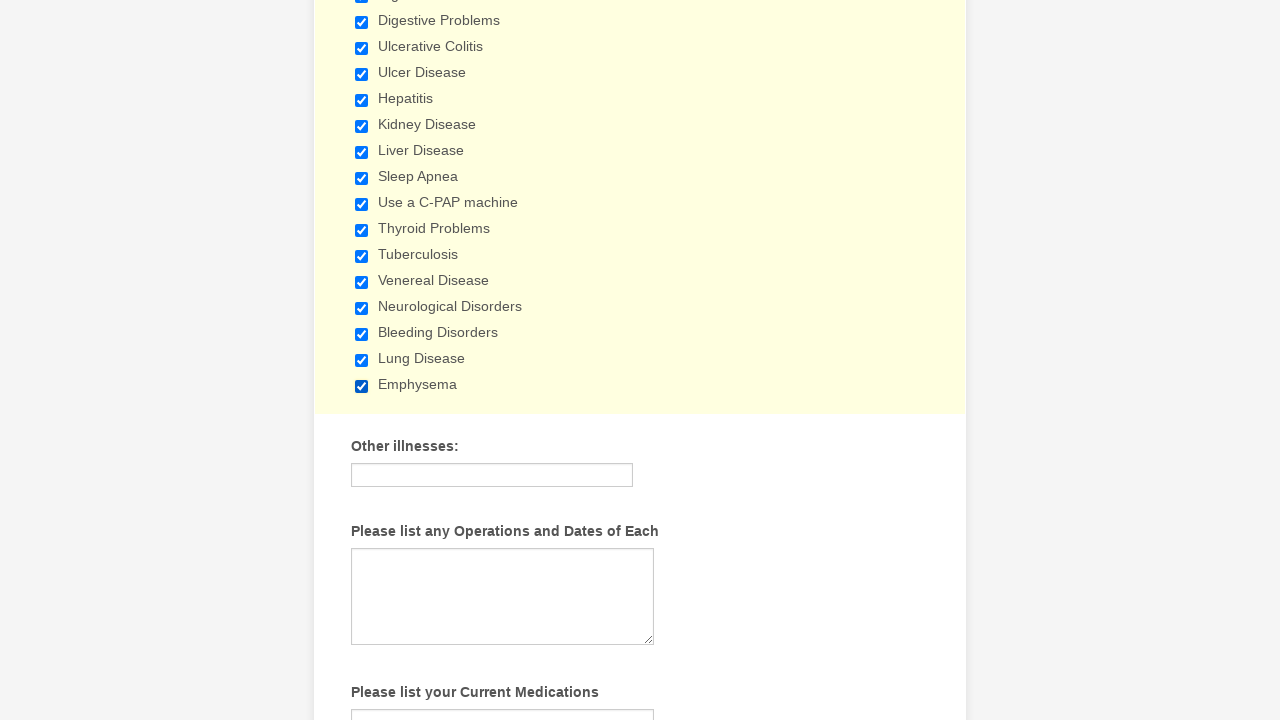

Verified checkbox 7 of 29 is checked
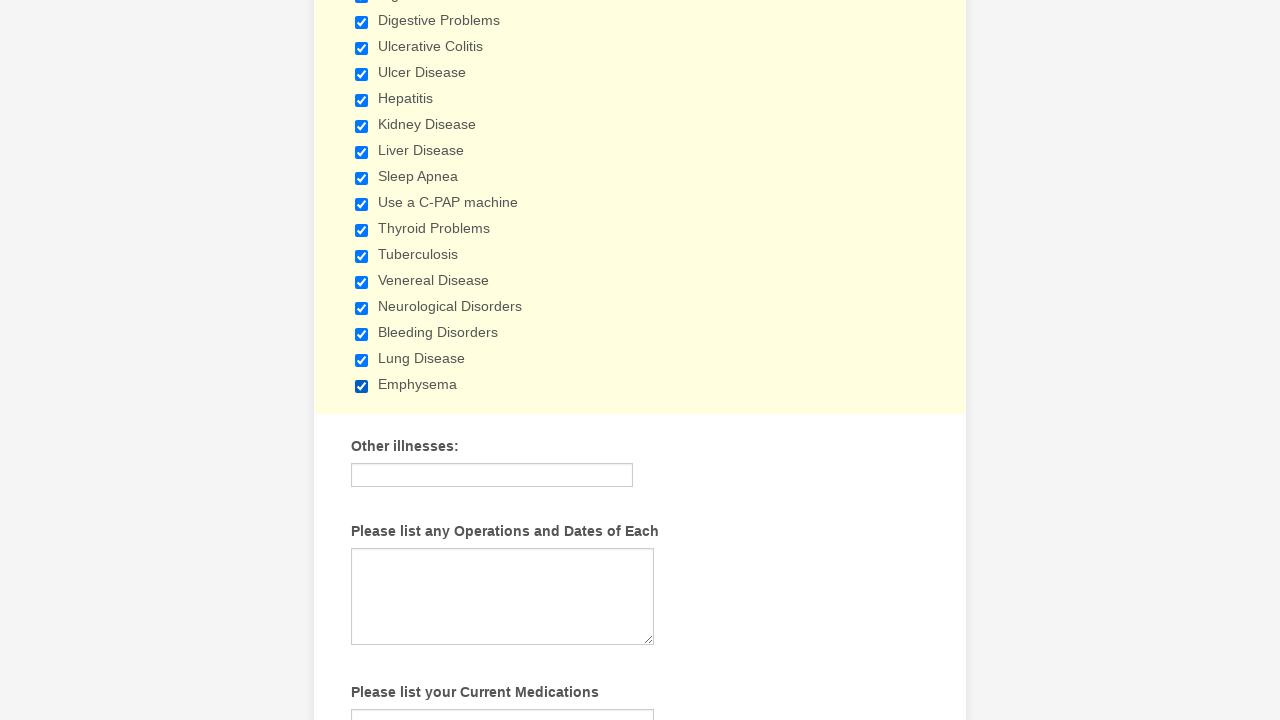

Verified checkbox 8 of 29 is checked
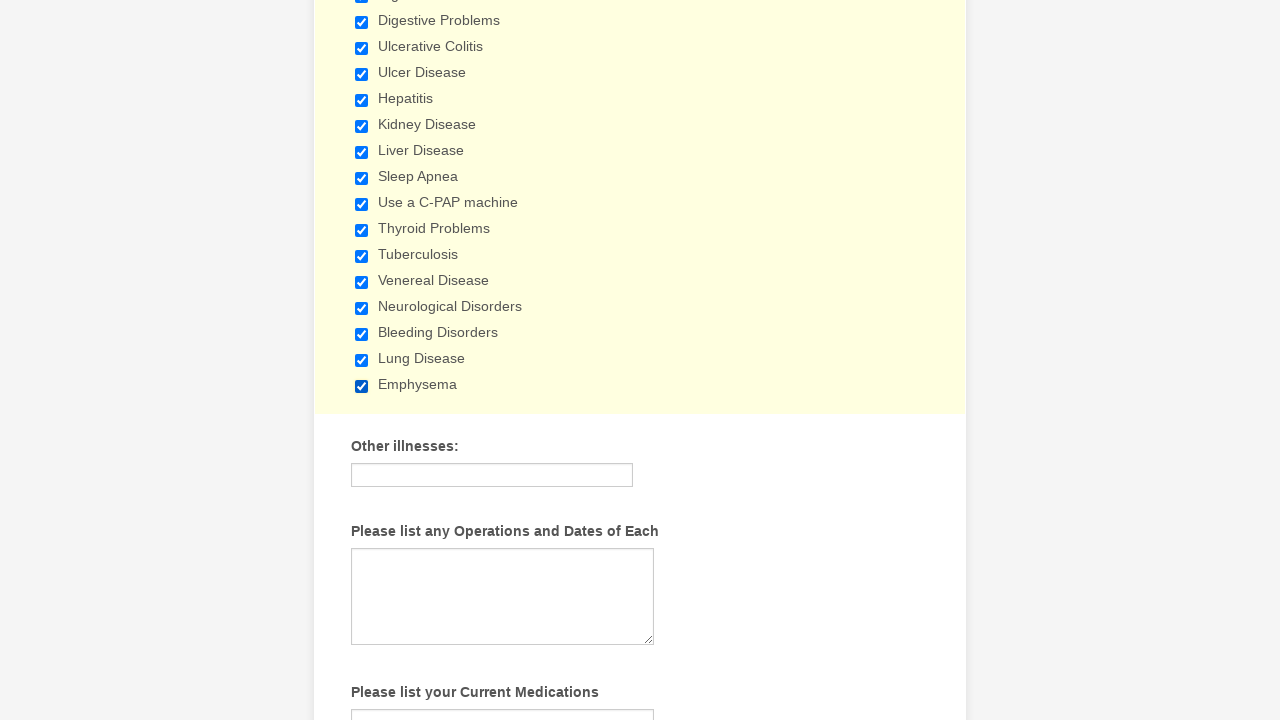

Verified checkbox 9 of 29 is checked
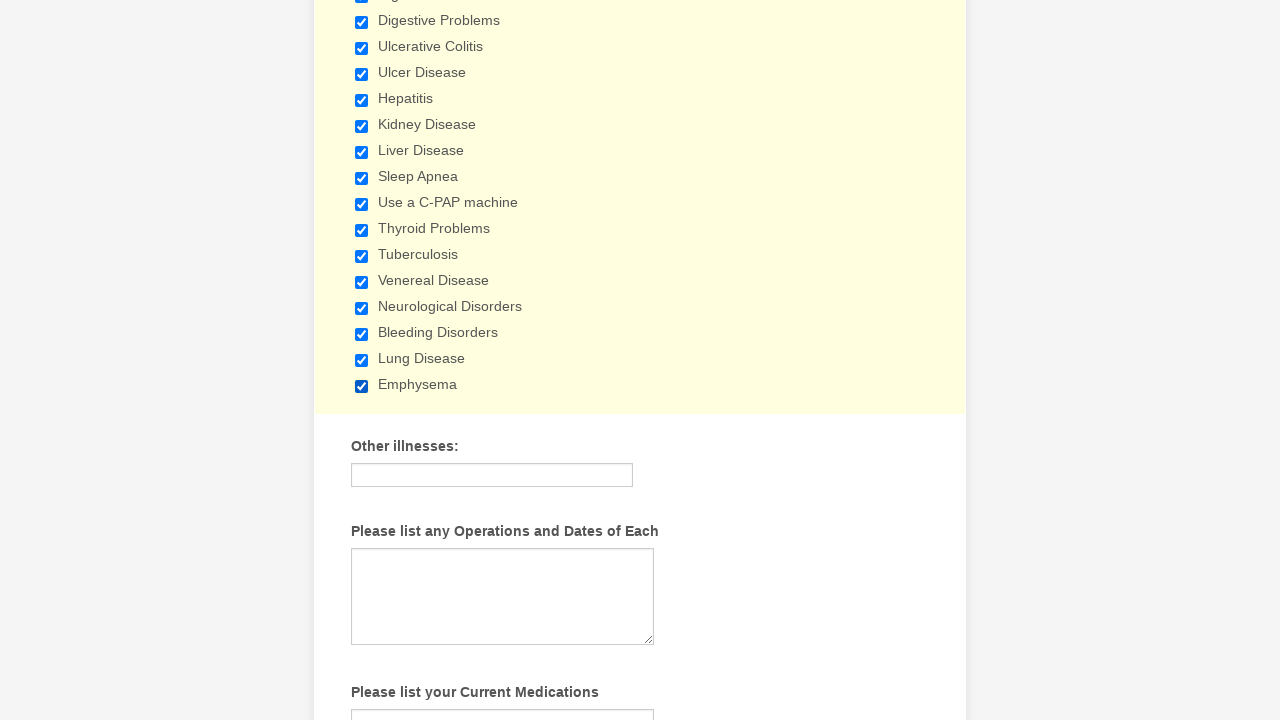

Verified checkbox 10 of 29 is checked
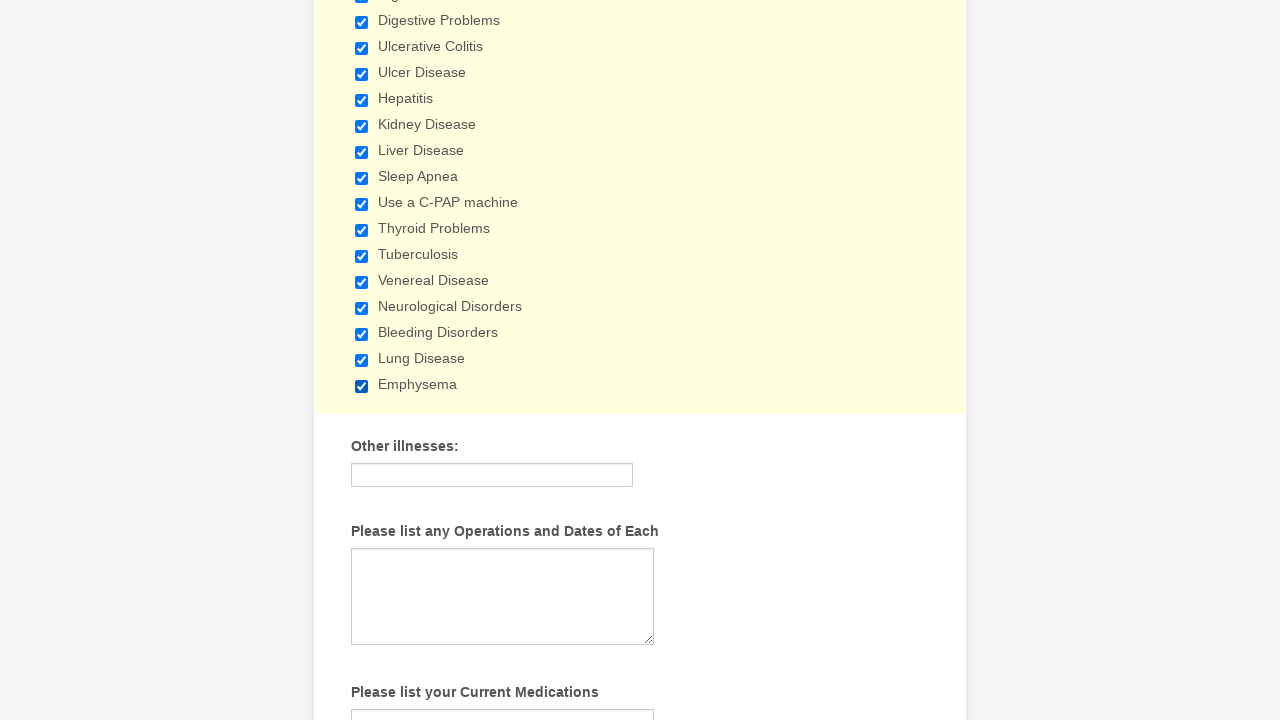

Verified checkbox 11 of 29 is checked
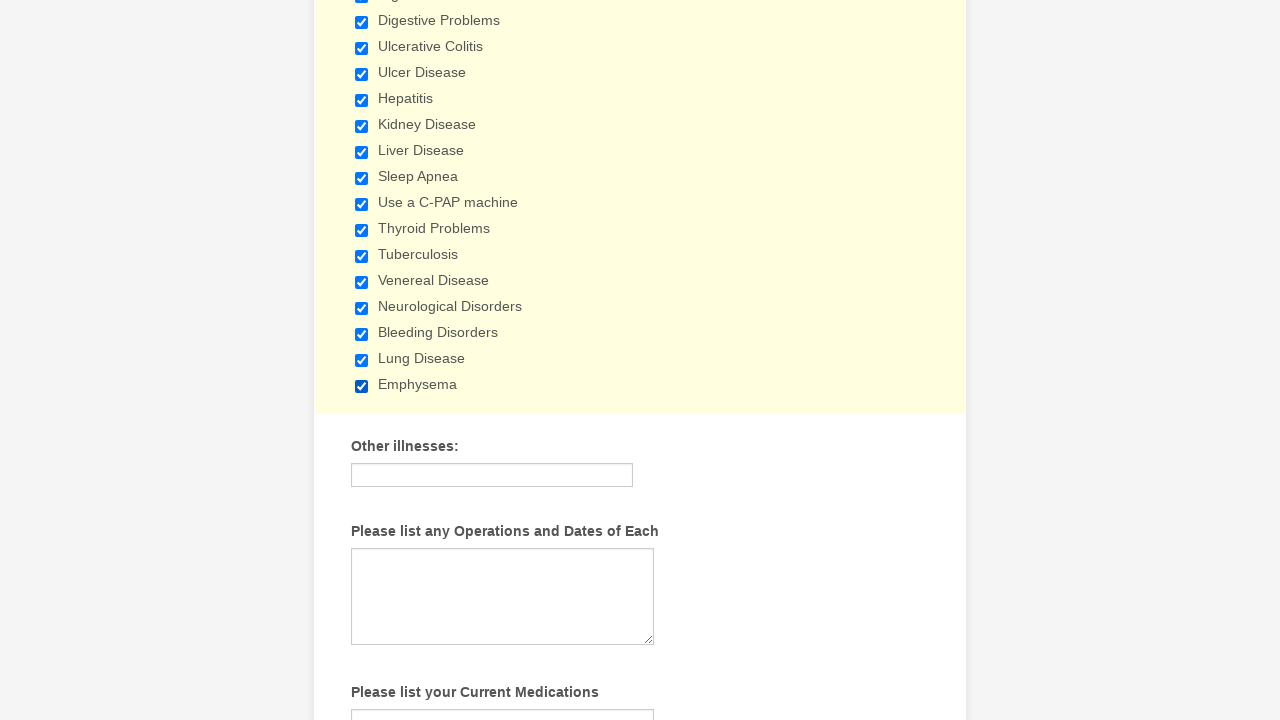

Verified checkbox 12 of 29 is checked
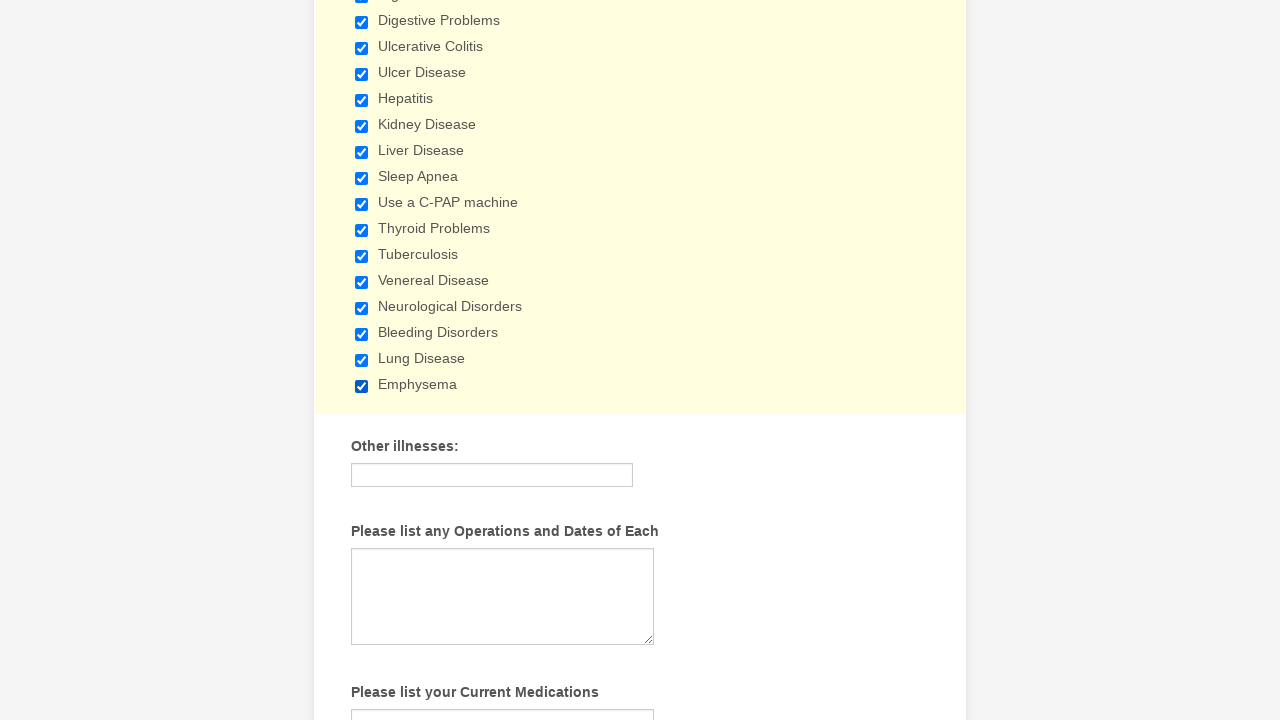

Verified checkbox 13 of 29 is checked
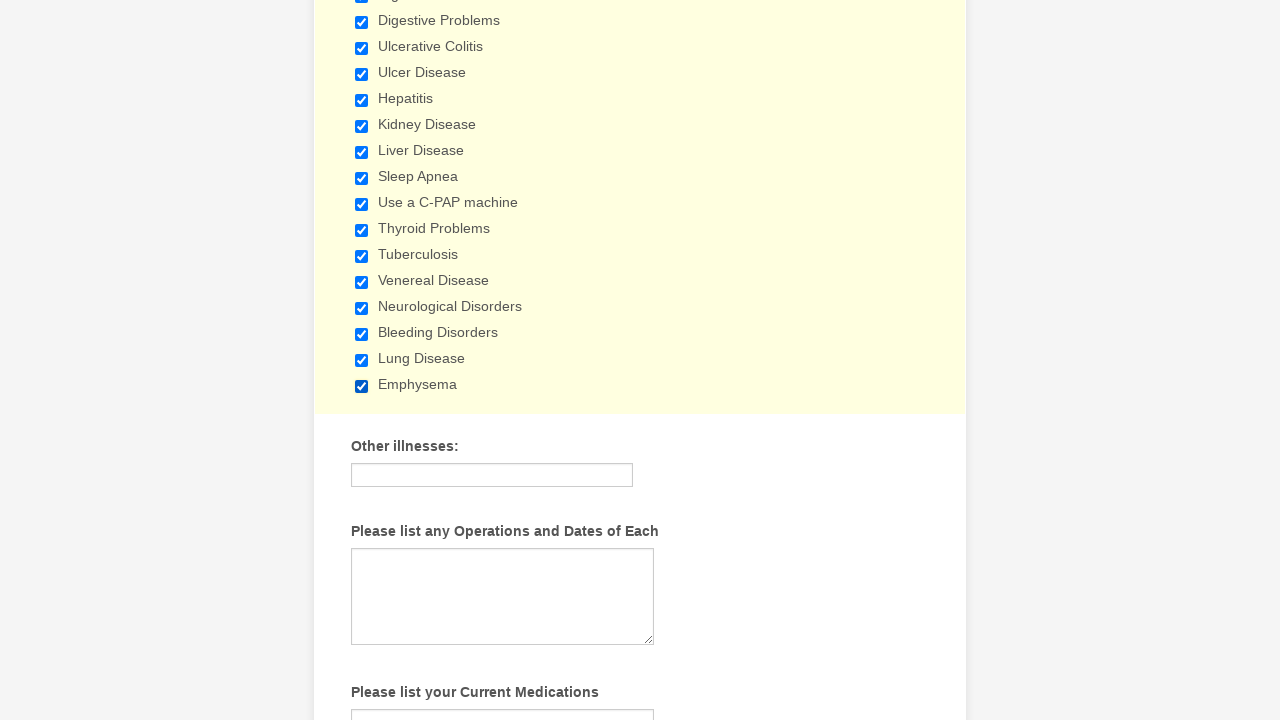

Verified checkbox 14 of 29 is checked
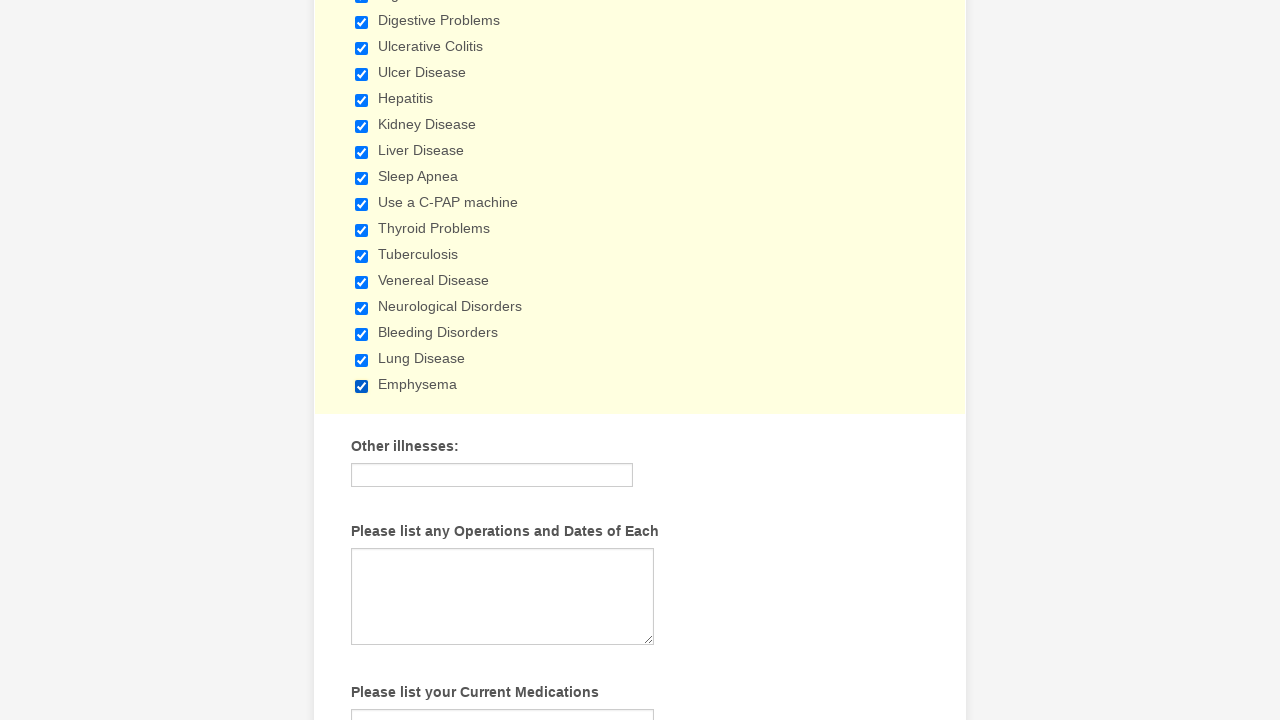

Verified checkbox 15 of 29 is checked
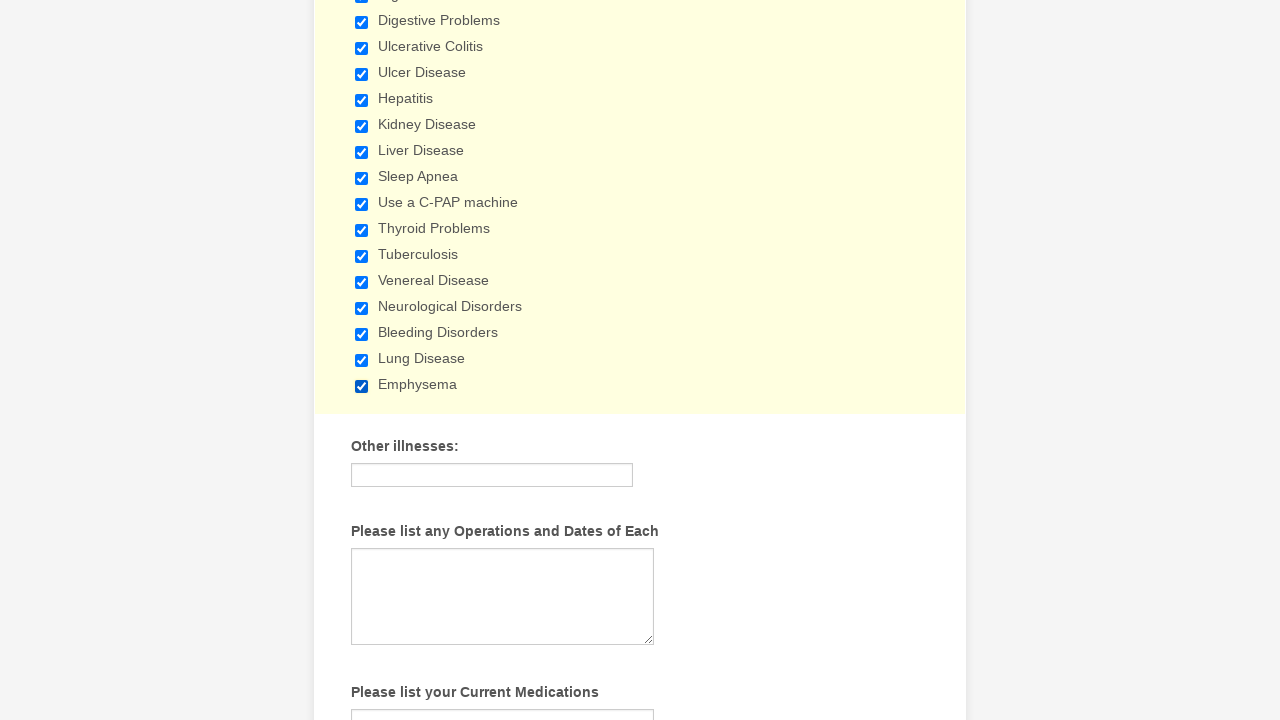

Verified checkbox 16 of 29 is checked
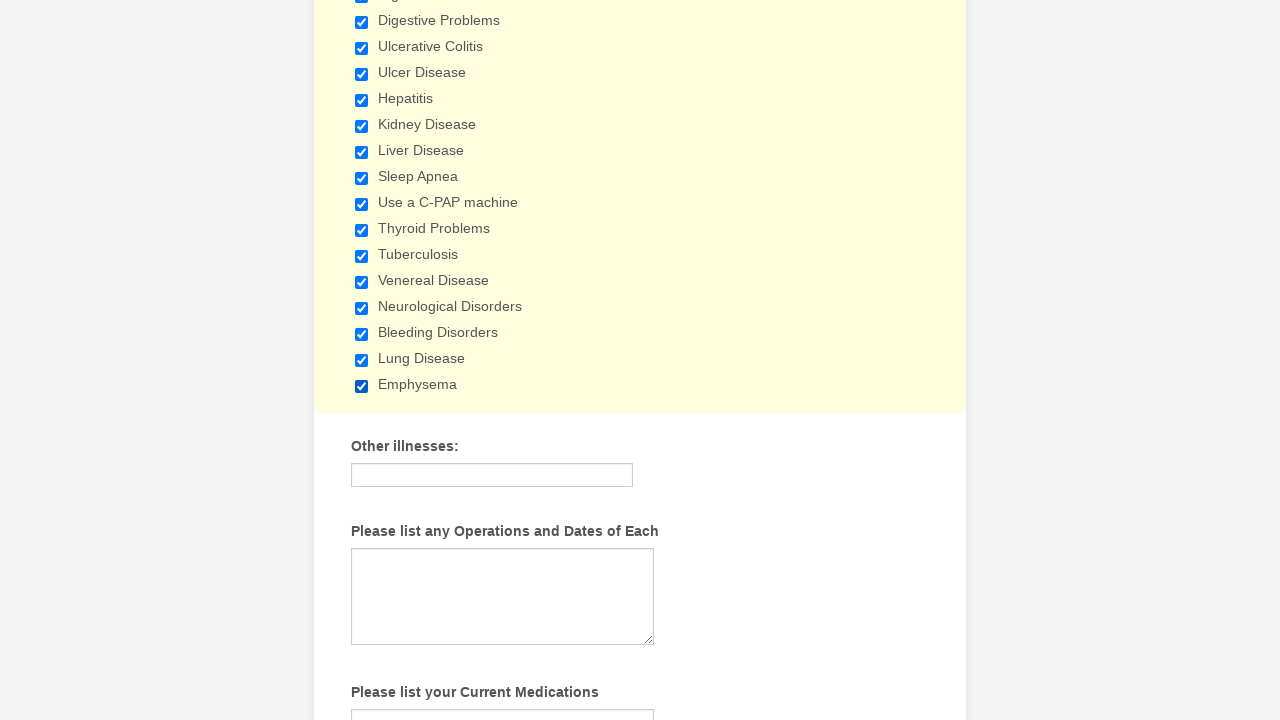

Verified checkbox 17 of 29 is checked
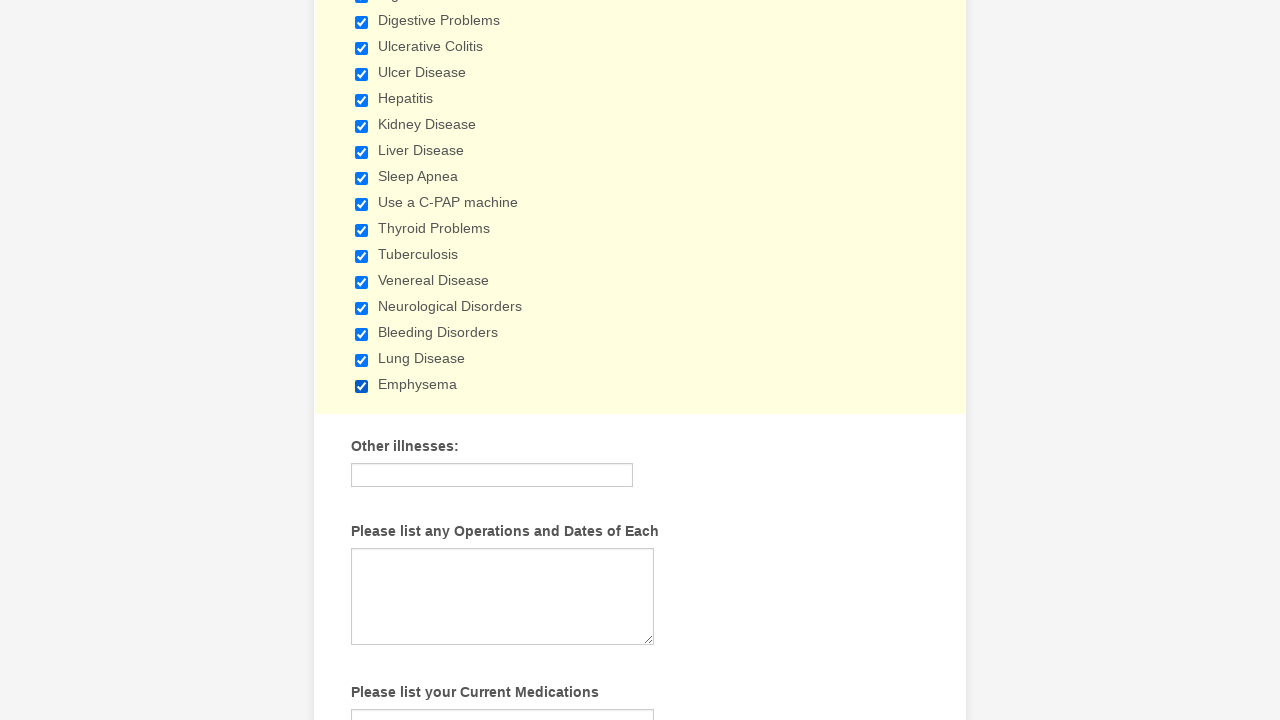

Verified checkbox 18 of 29 is checked
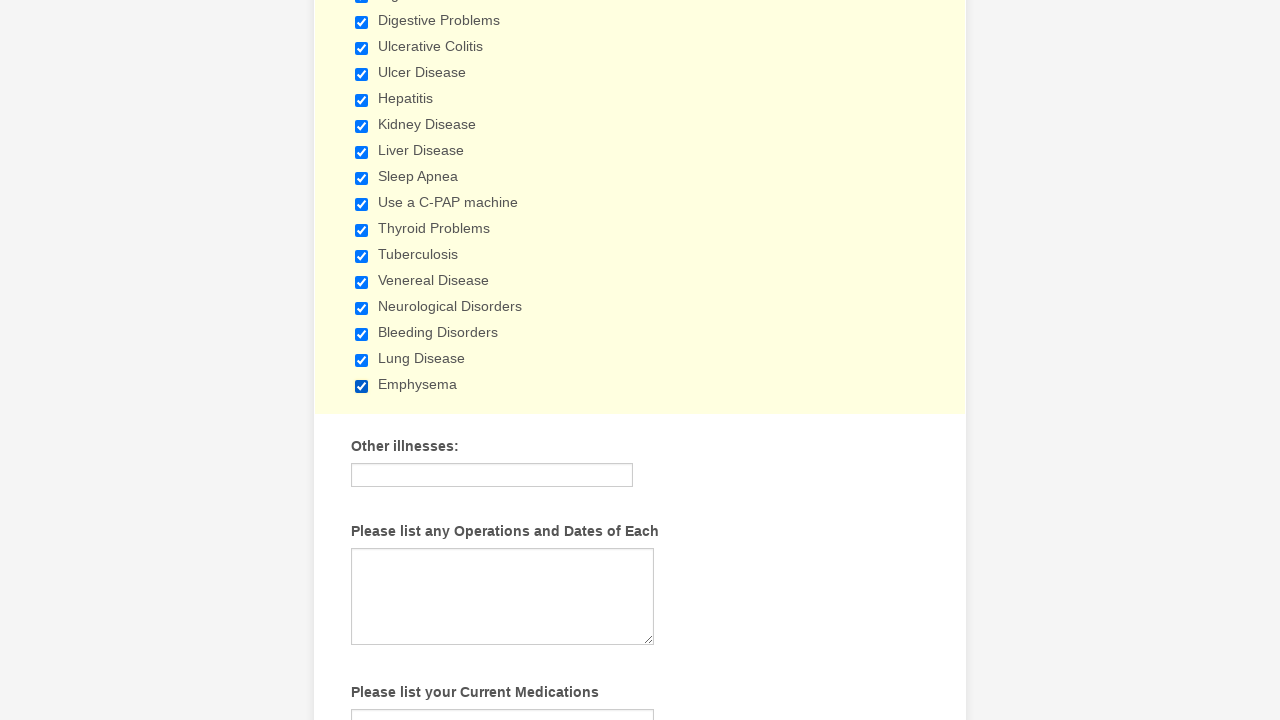

Verified checkbox 19 of 29 is checked
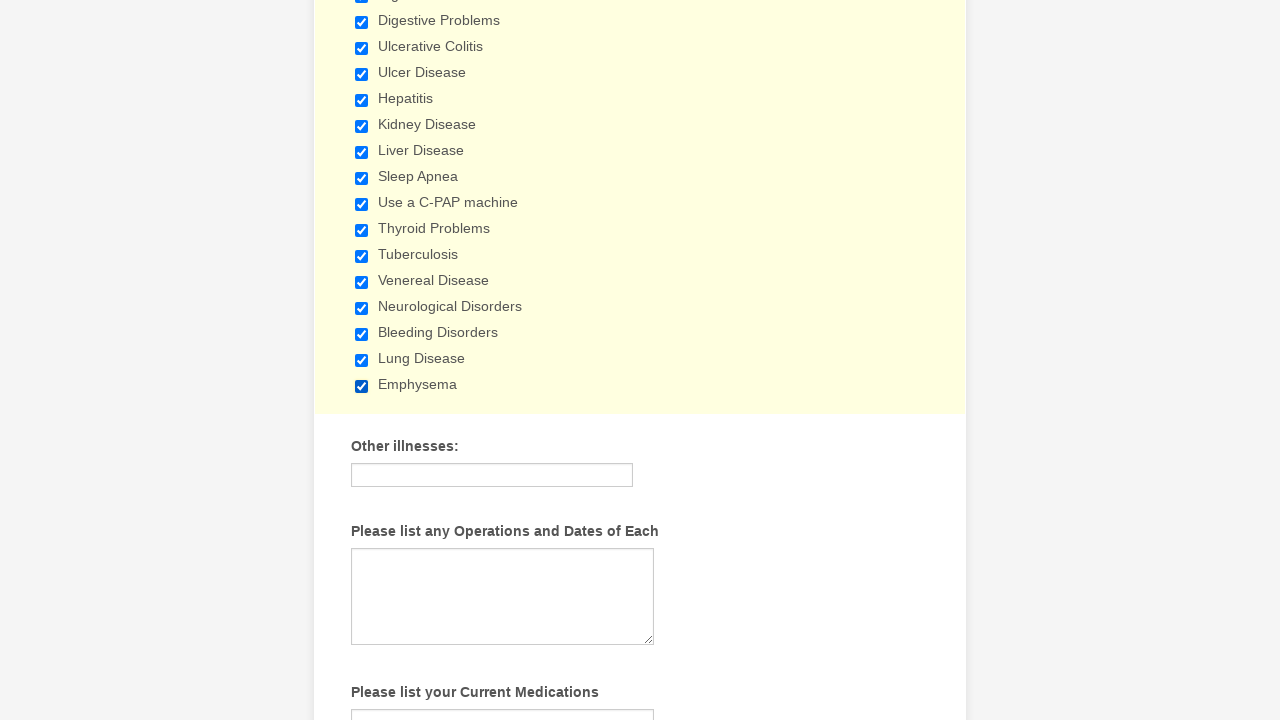

Verified checkbox 20 of 29 is checked
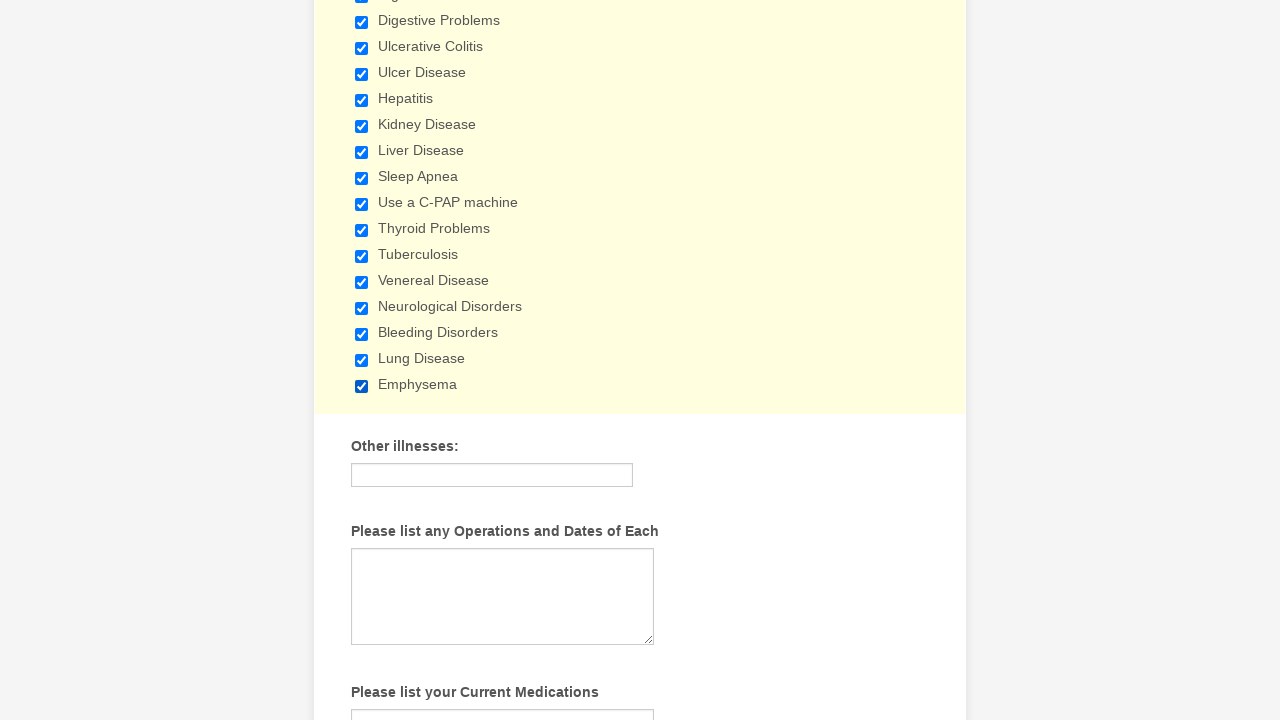

Verified checkbox 21 of 29 is checked
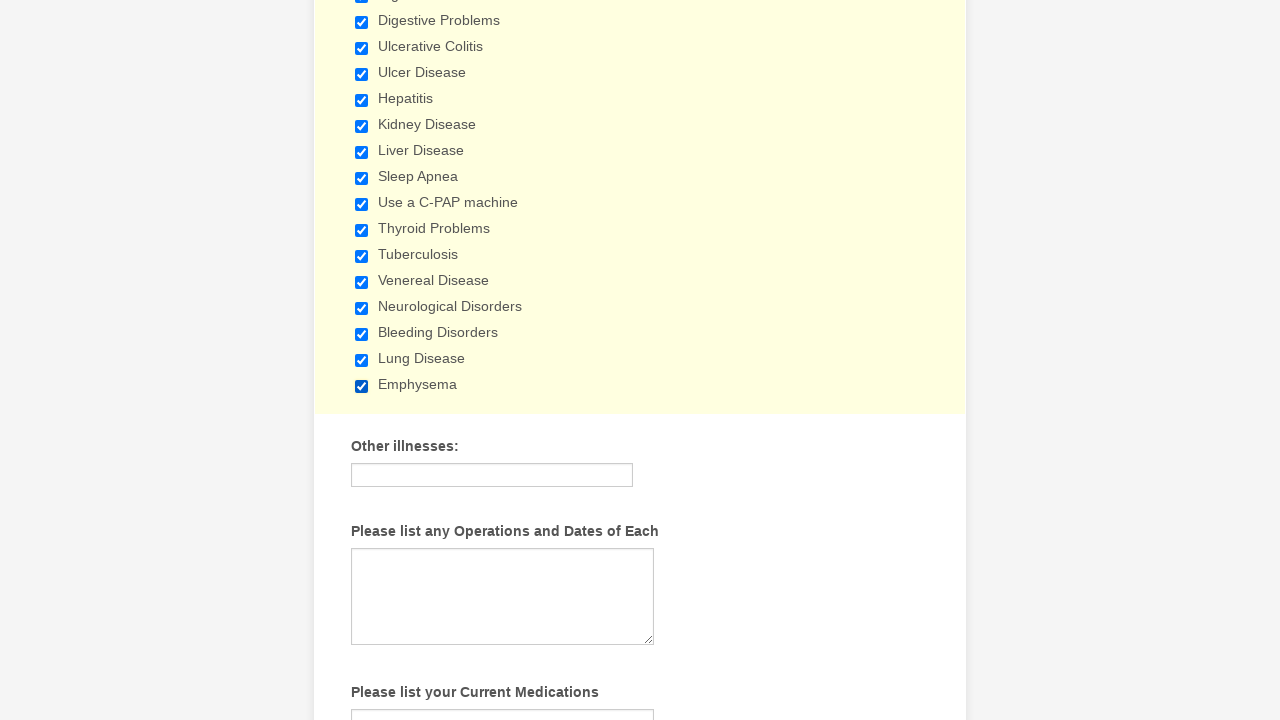

Verified checkbox 22 of 29 is checked
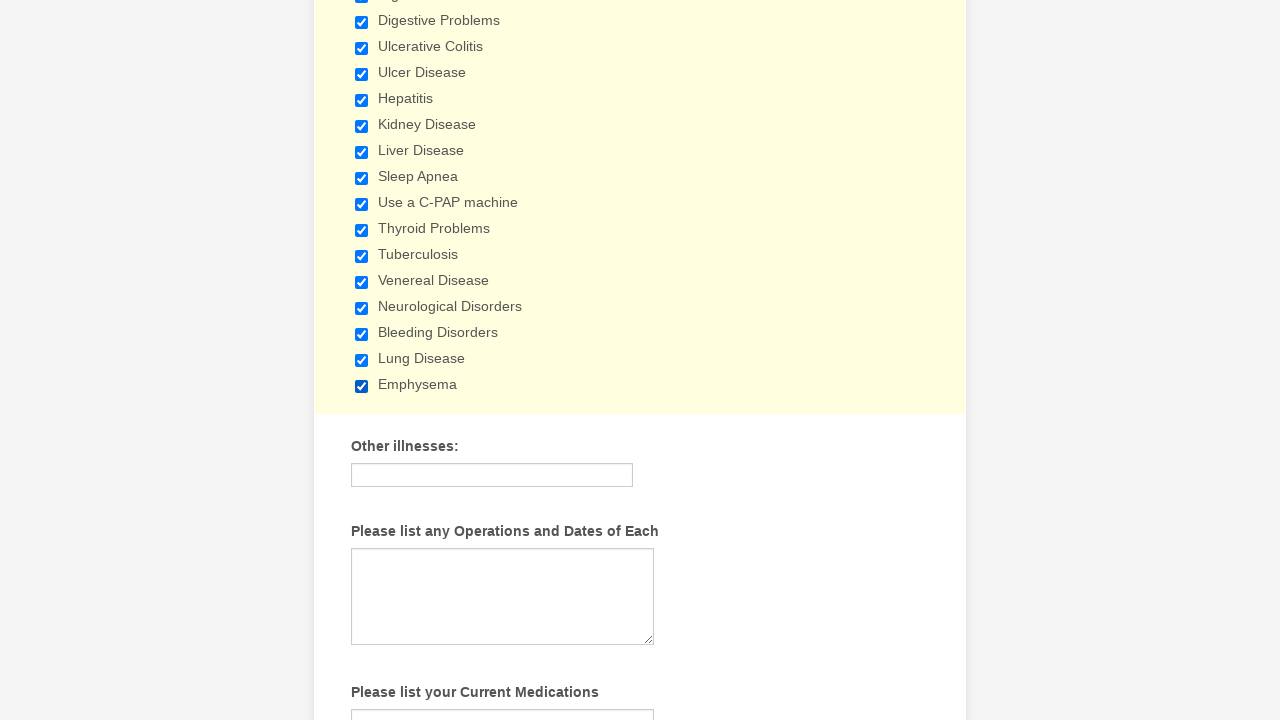

Verified checkbox 23 of 29 is checked
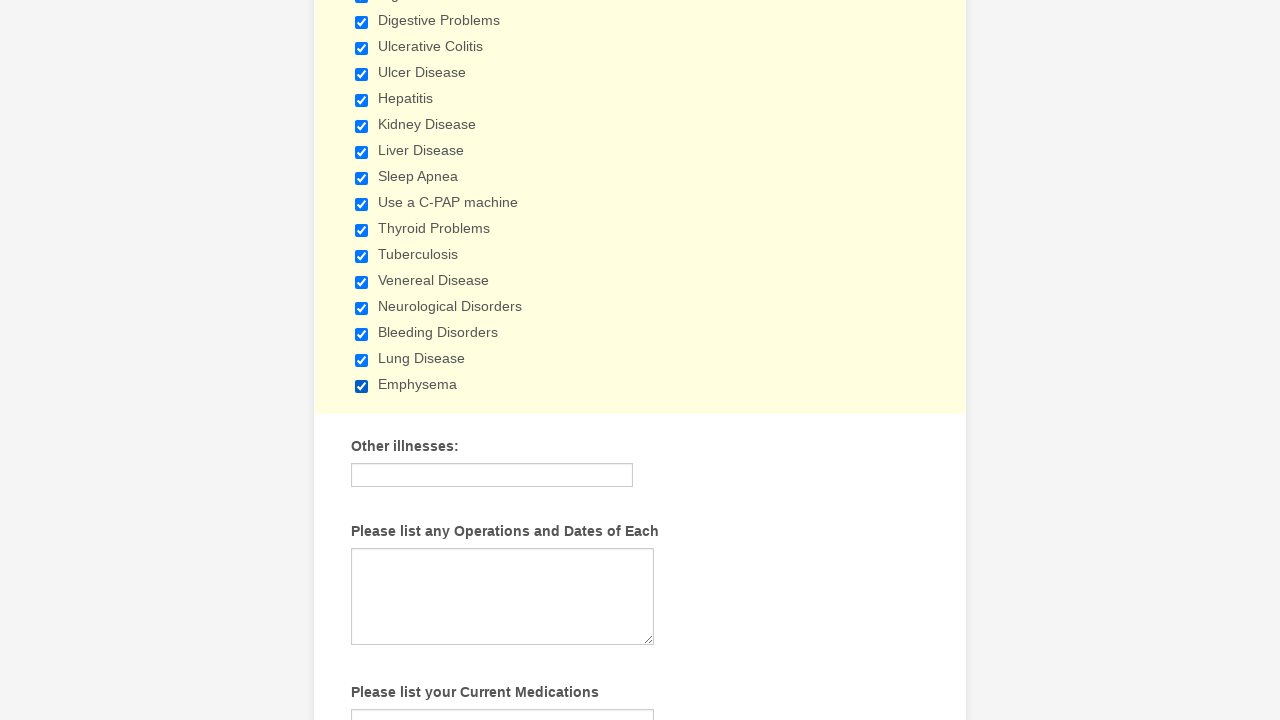

Verified checkbox 24 of 29 is checked
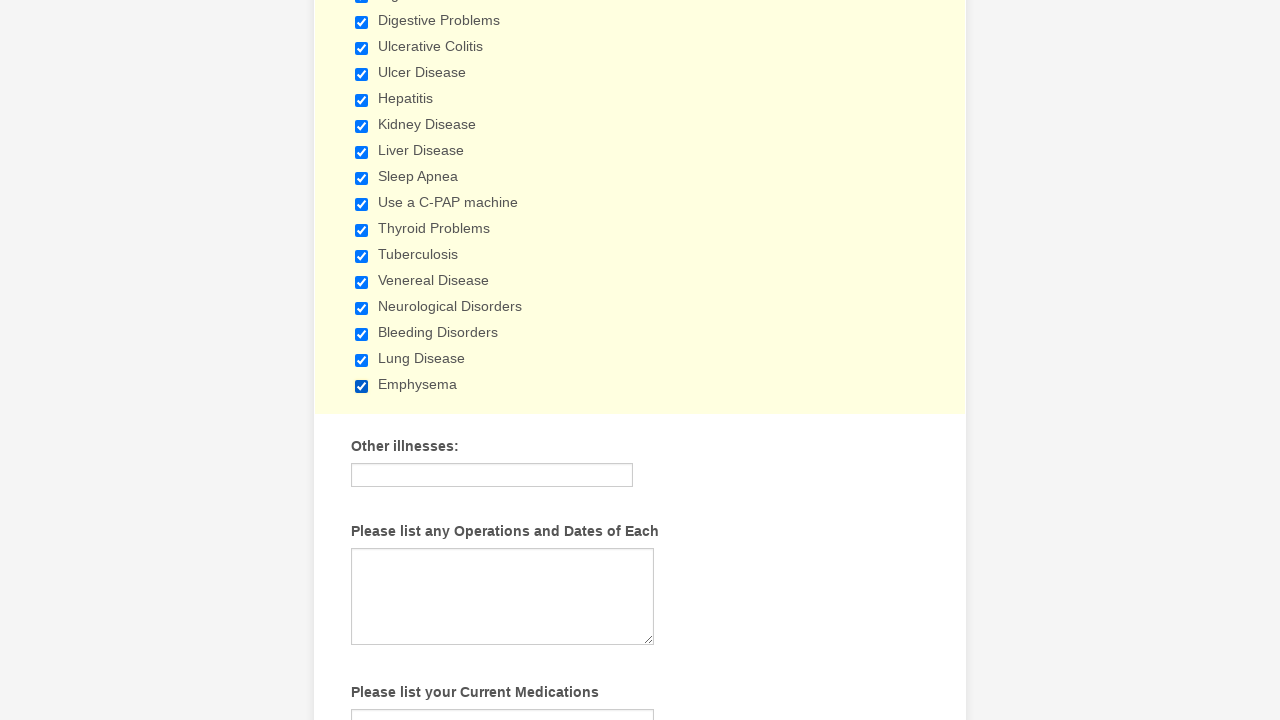

Verified checkbox 25 of 29 is checked
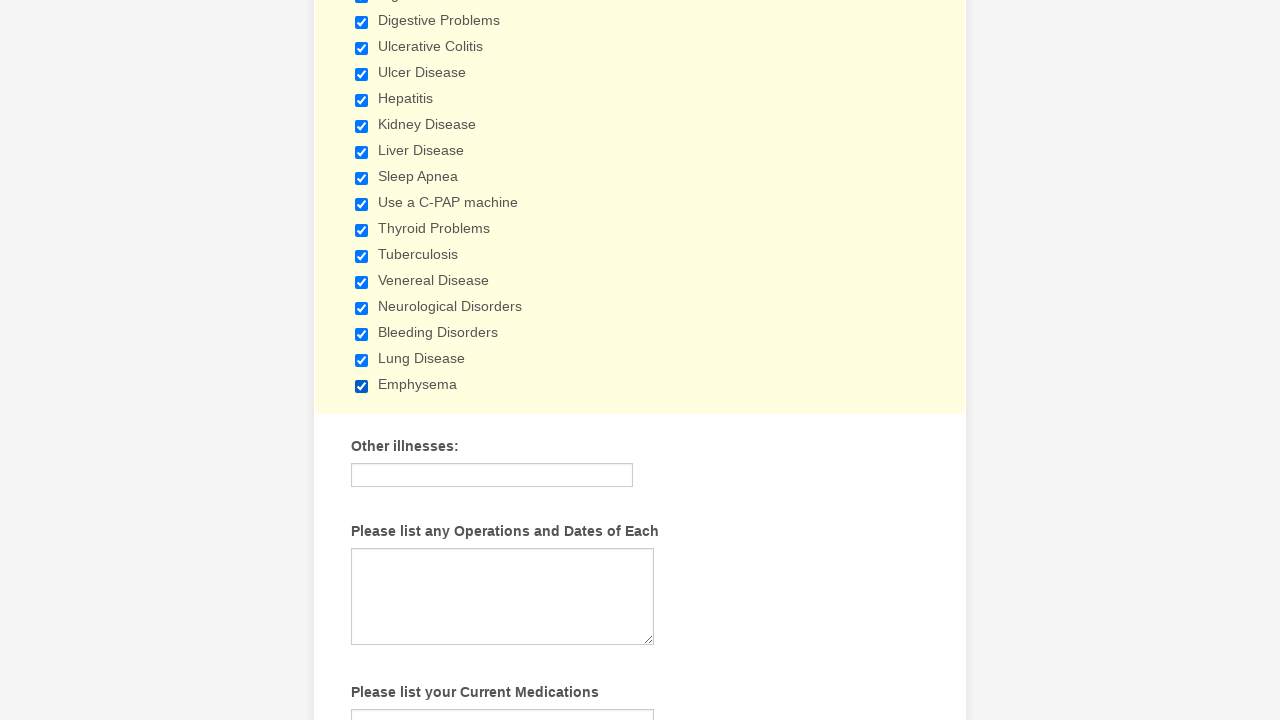

Verified checkbox 26 of 29 is checked
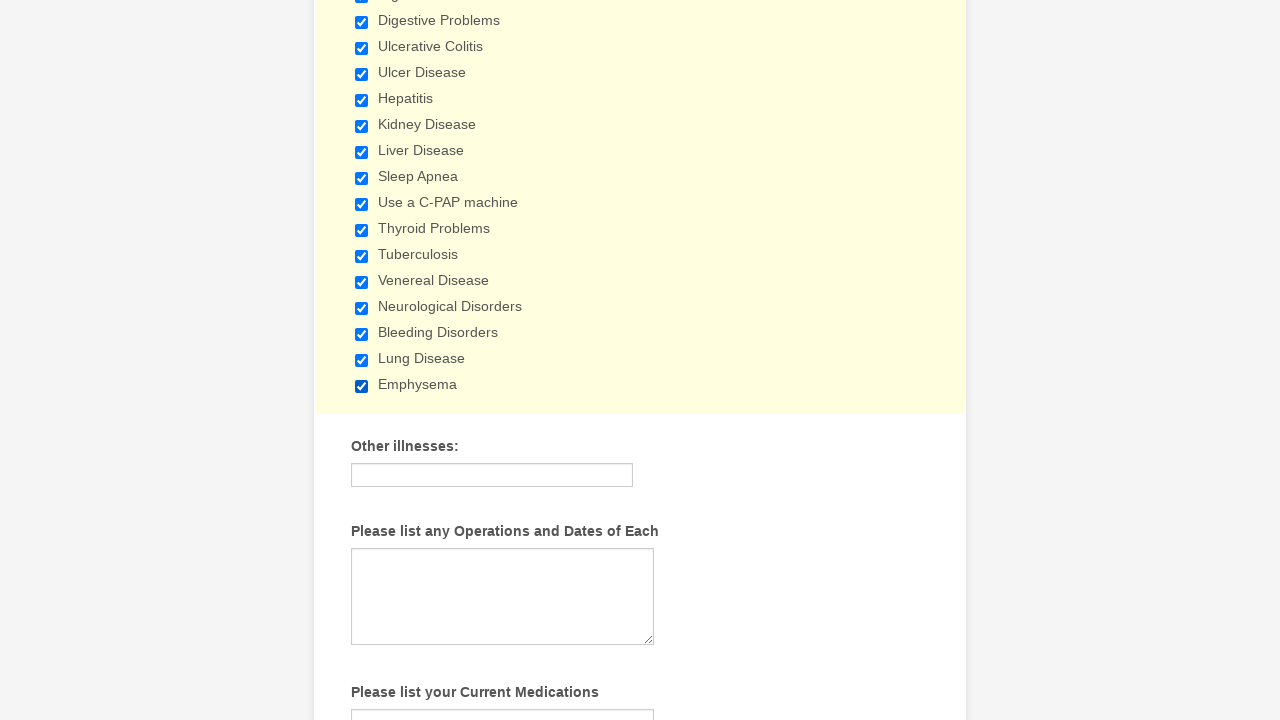

Verified checkbox 27 of 29 is checked
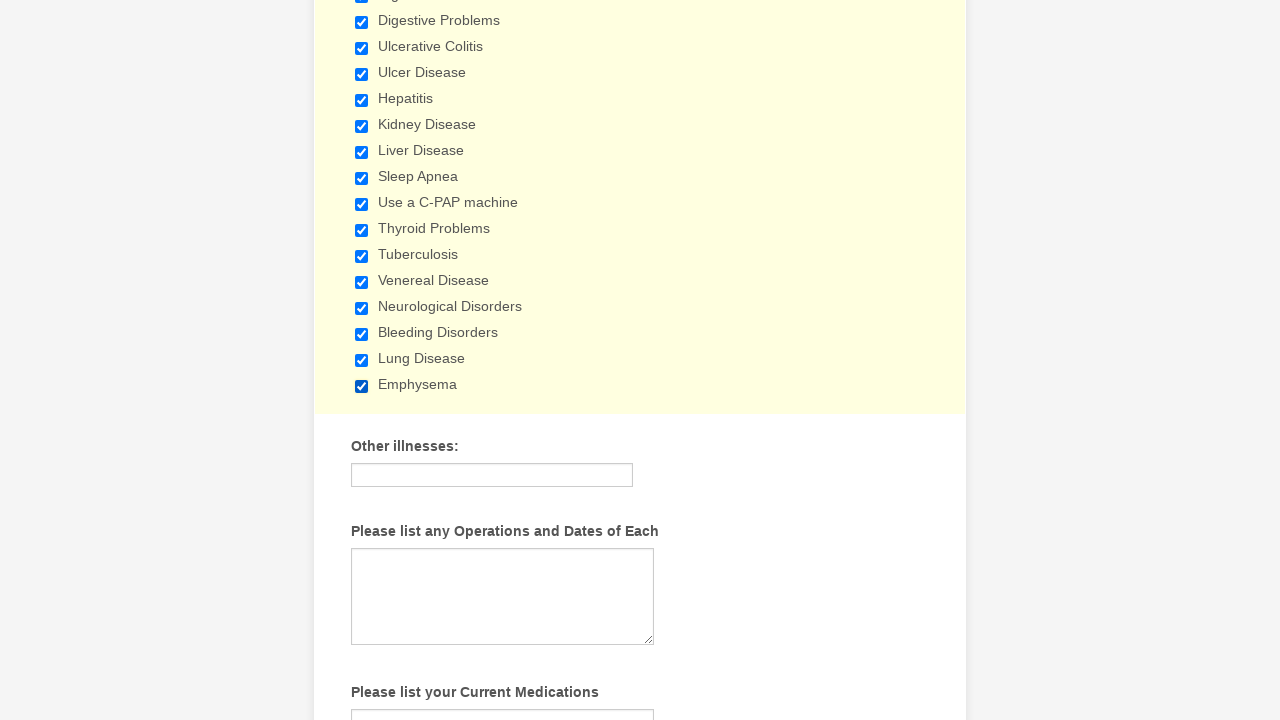

Verified checkbox 28 of 29 is checked
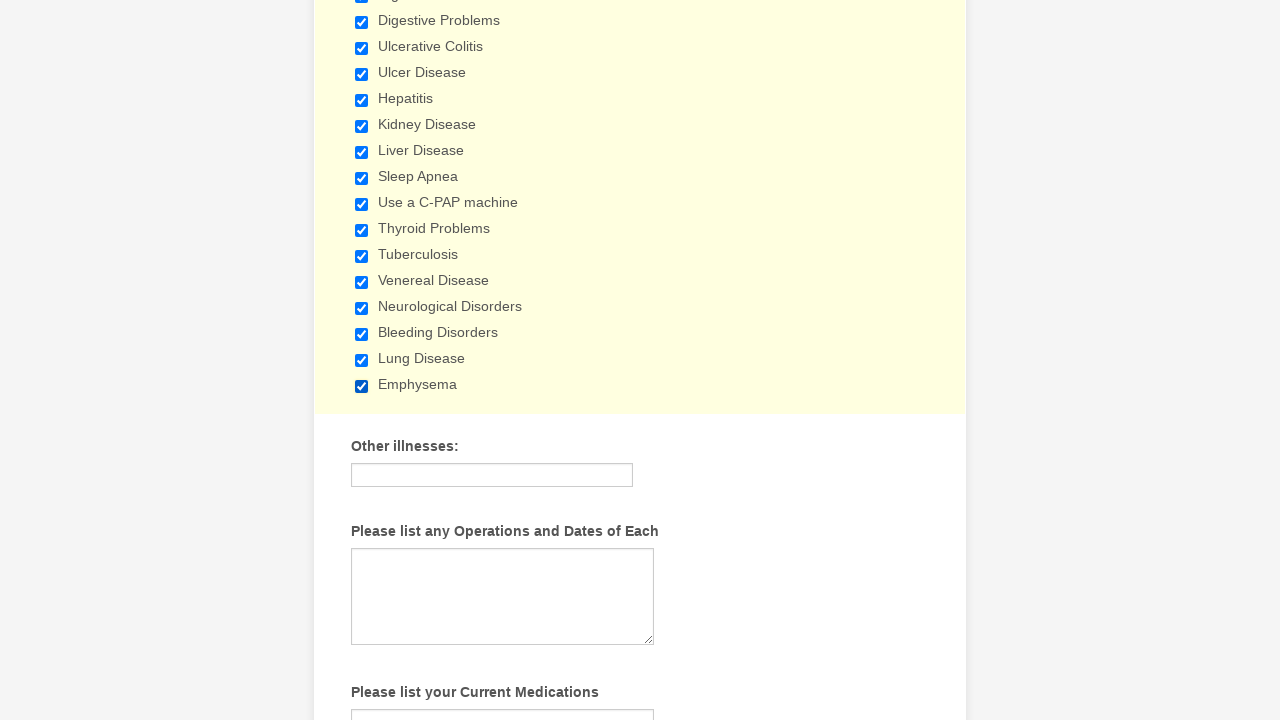

Verified checkbox 29 of 29 is checked
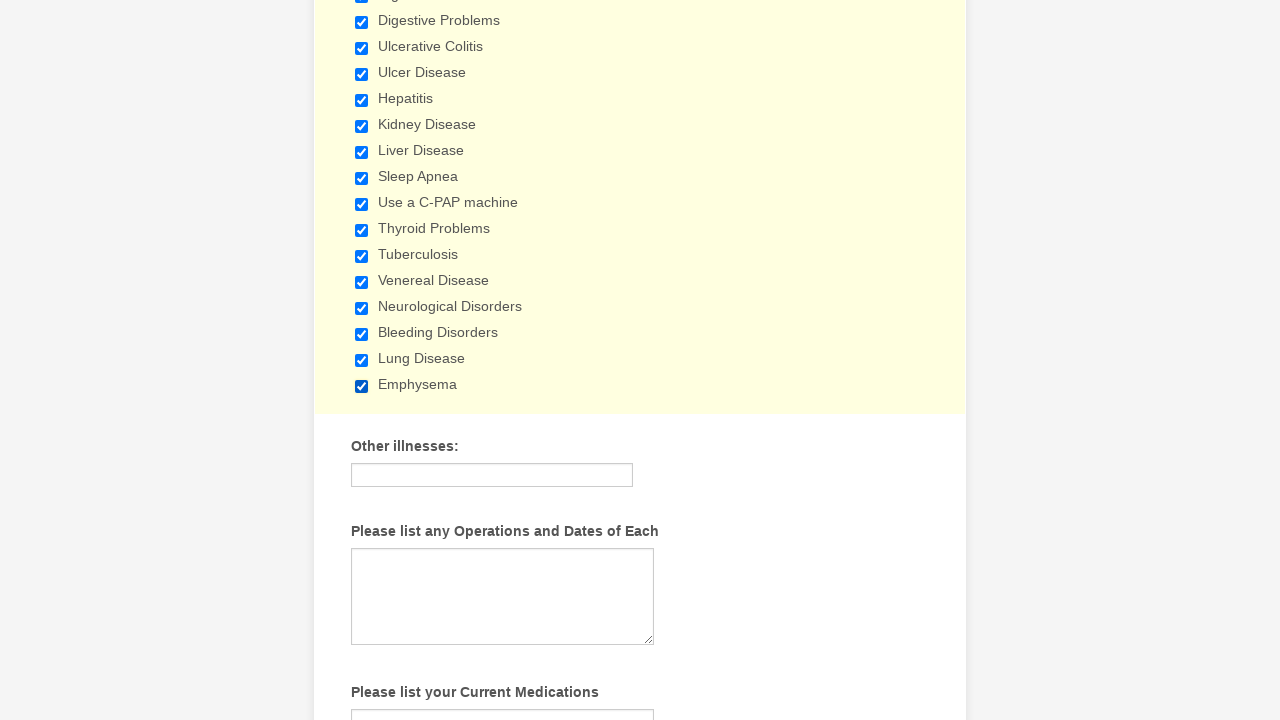

Deselected checkbox 1 of 29 at (362, 360) on input.form-checkbox >> nth=0
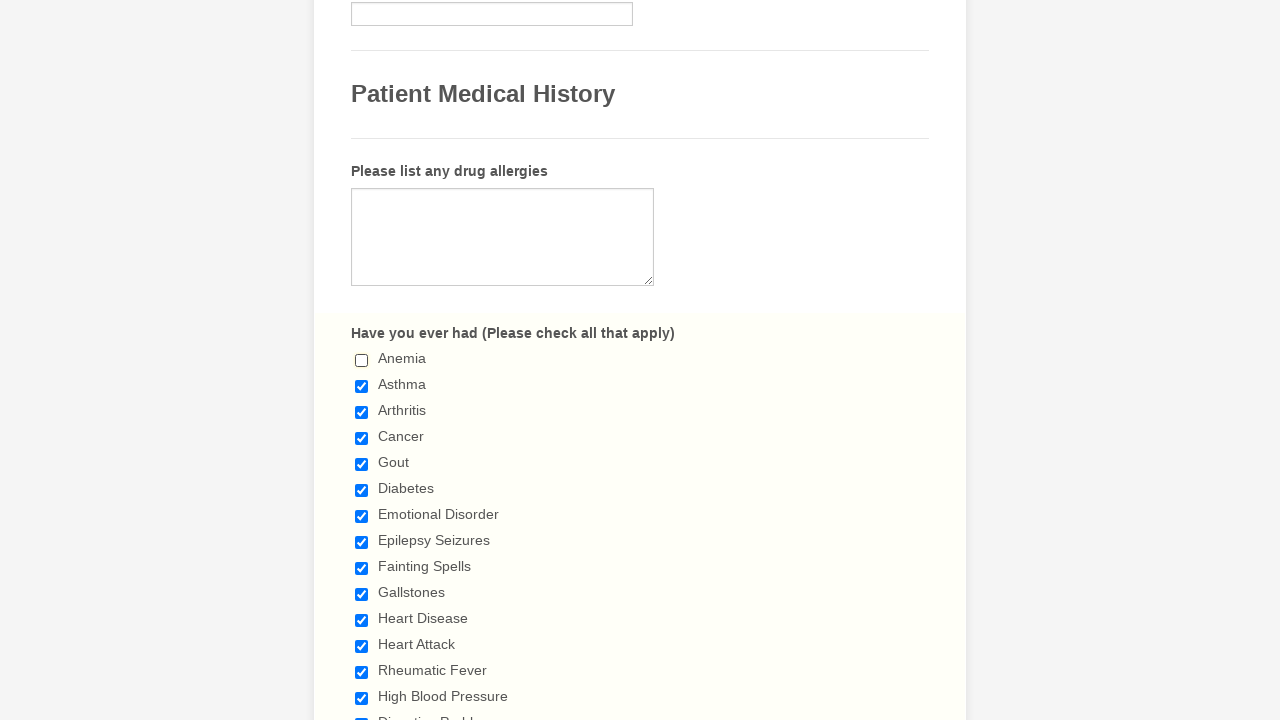

Deselected checkbox 2 of 29 at (362, 386) on input.form-checkbox >> nth=1
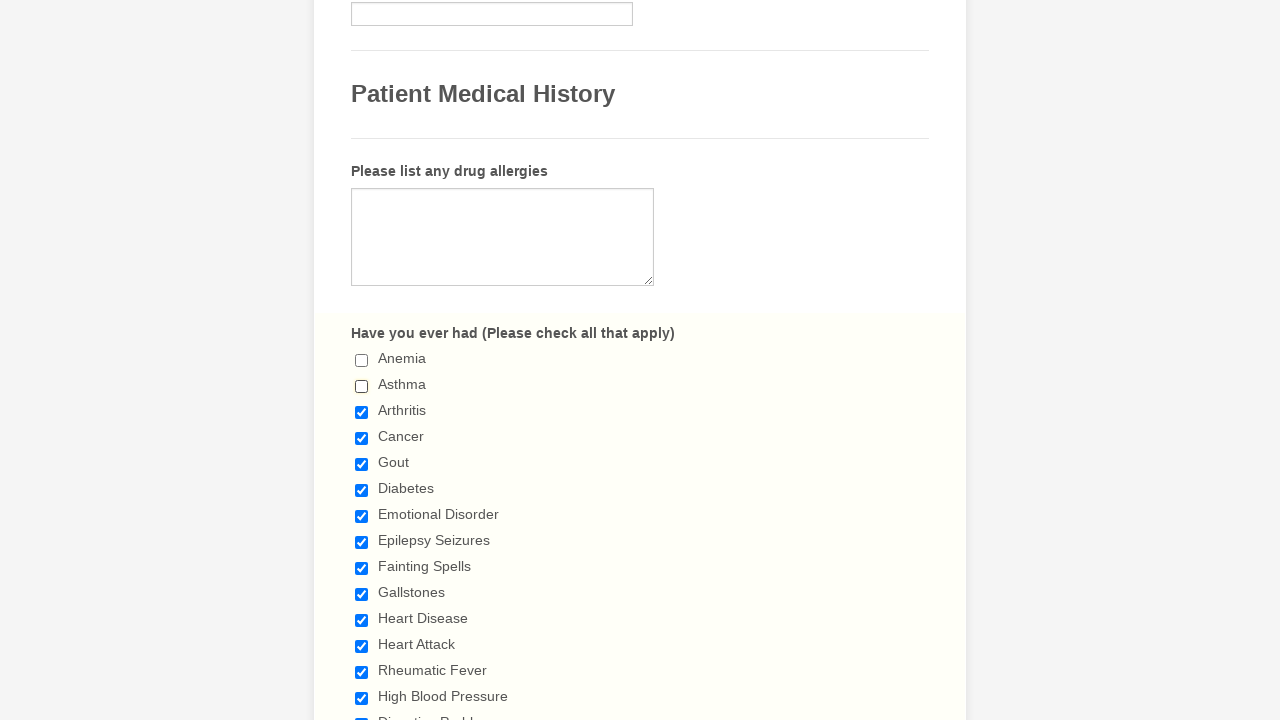

Deselected checkbox 3 of 29 at (362, 412) on input.form-checkbox >> nth=2
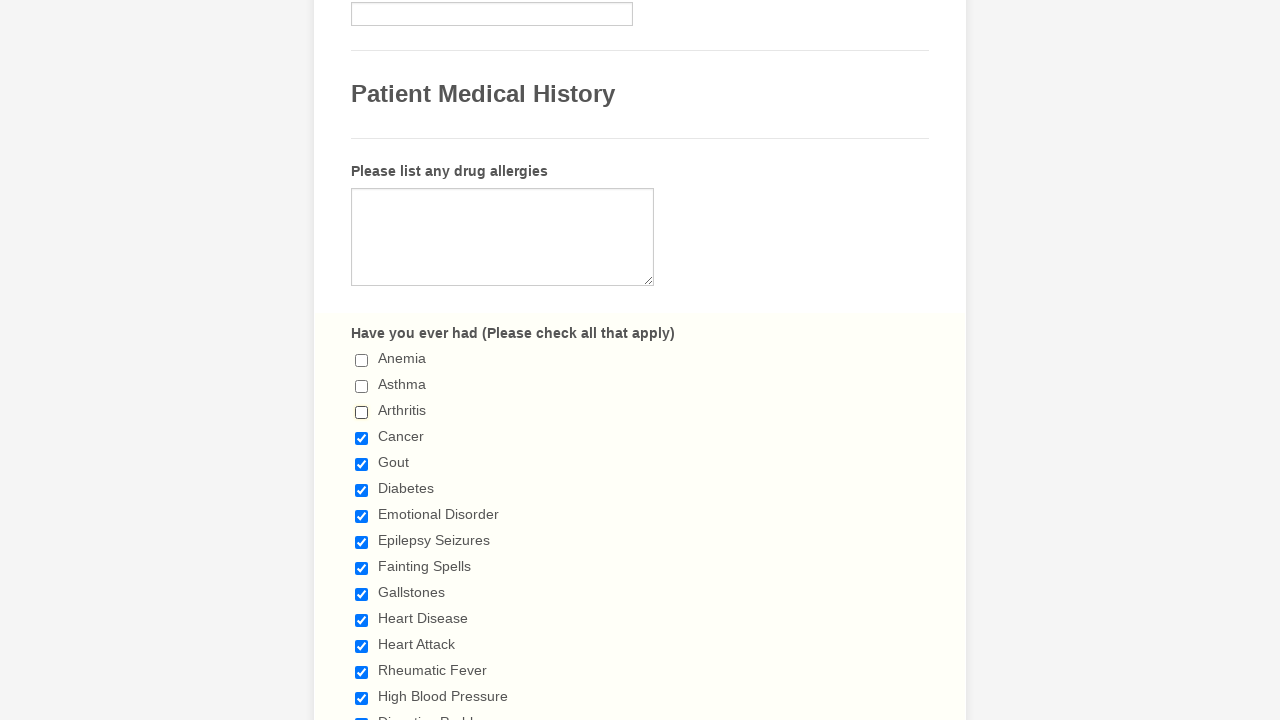

Deselected checkbox 4 of 29 at (362, 438) on input.form-checkbox >> nth=3
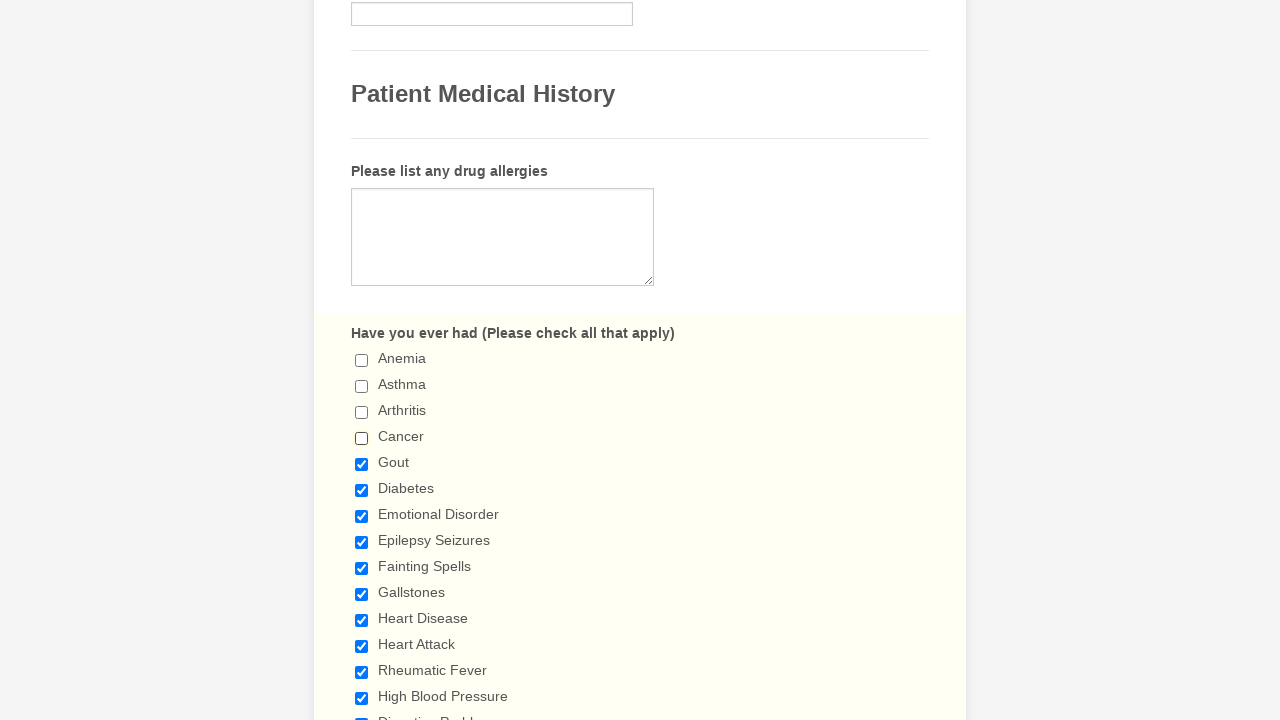

Deselected checkbox 5 of 29 at (362, 464) on input.form-checkbox >> nth=4
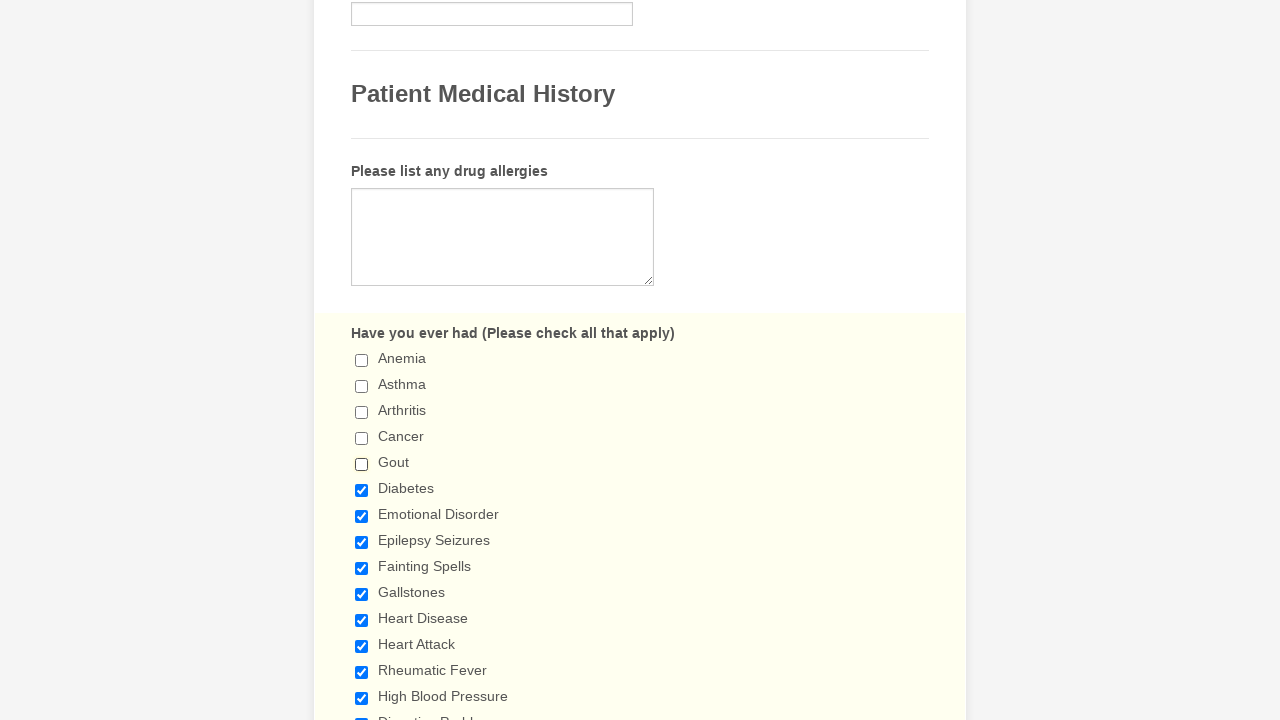

Deselected checkbox 6 of 29 at (362, 490) on input.form-checkbox >> nth=5
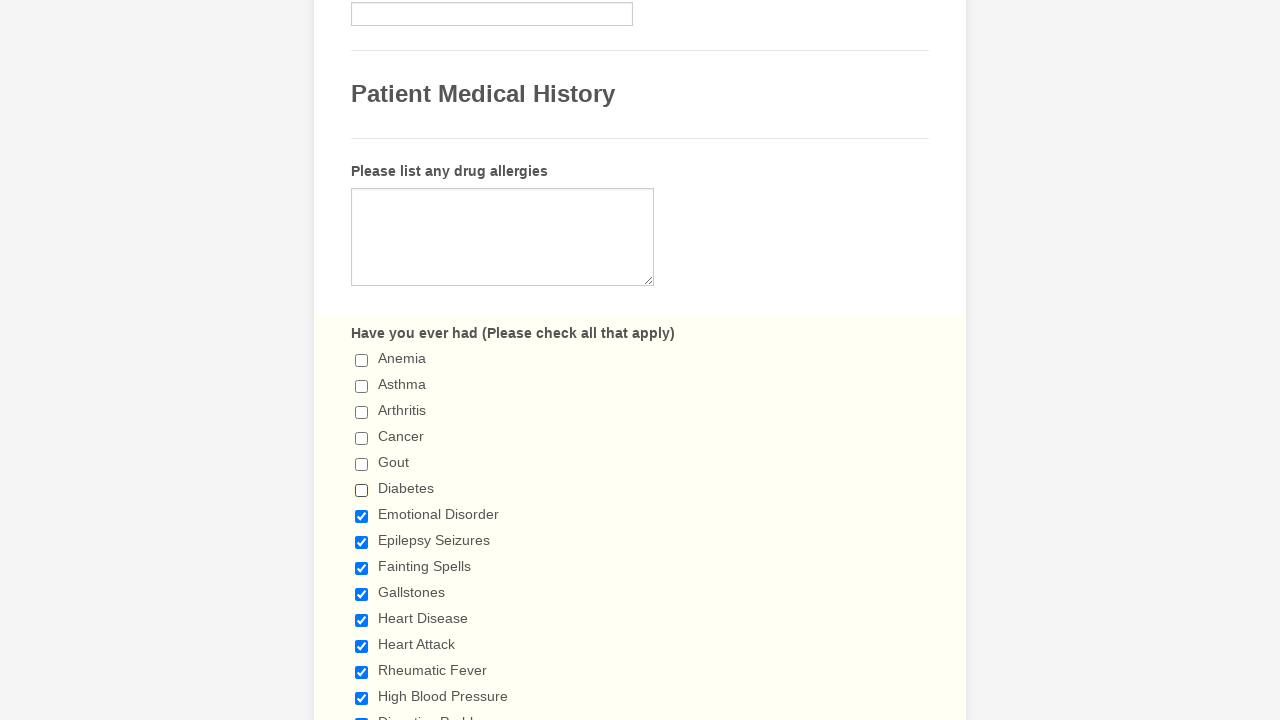

Deselected checkbox 7 of 29 at (362, 516) on input.form-checkbox >> nth=6
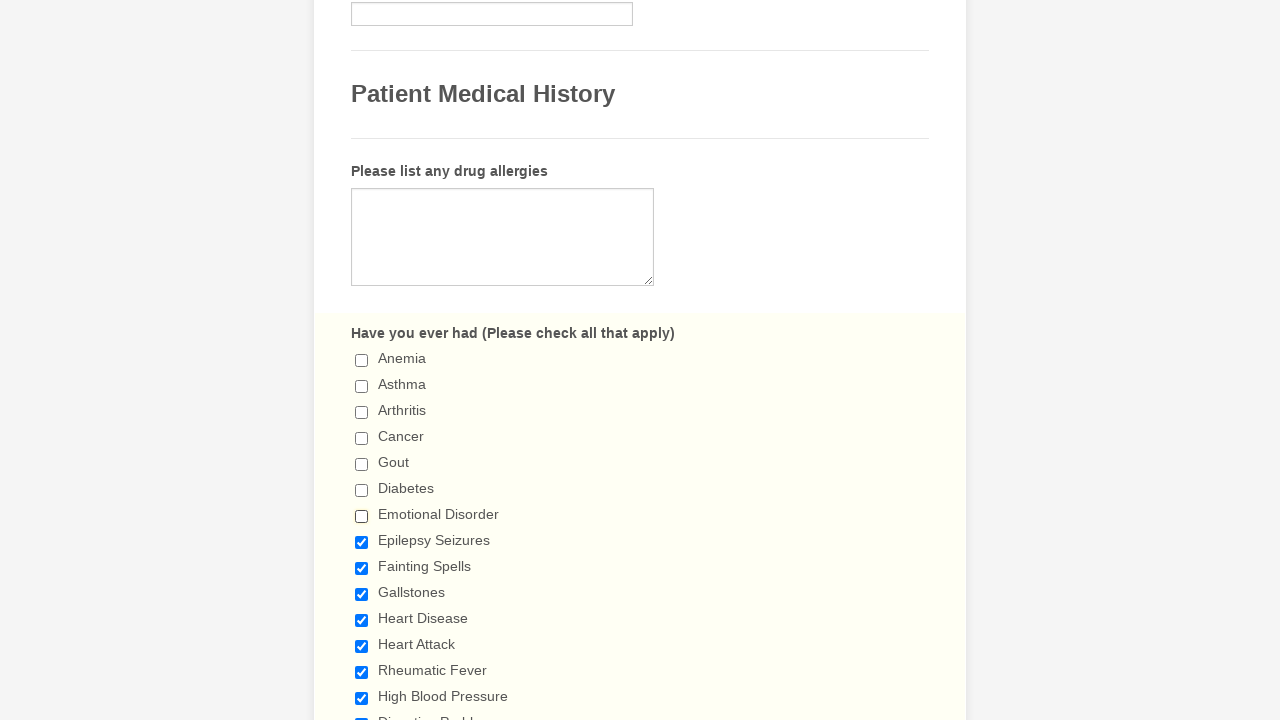

Deselected checkbox 8 of 29 at (362, 542) on input.form-checkbox >> nth=7
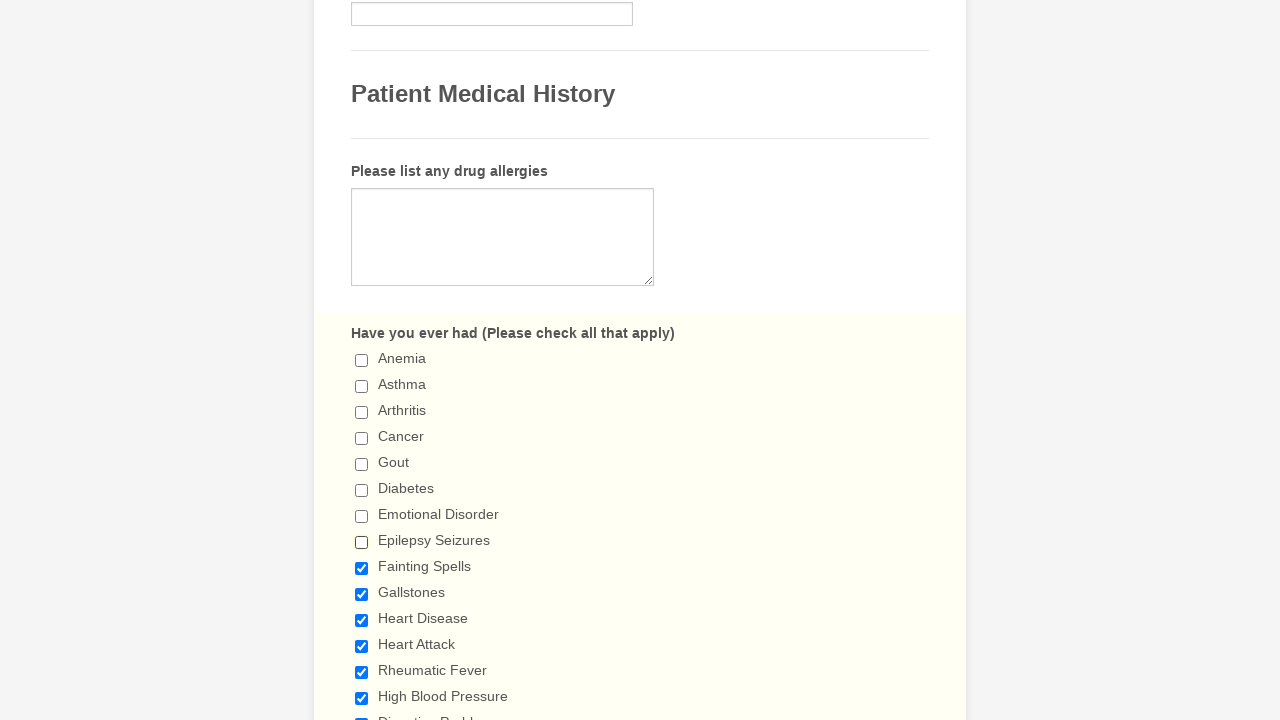

Deselected checkbox 9 of 29 at (362, 568) on input.form-checkbox >> nth=8
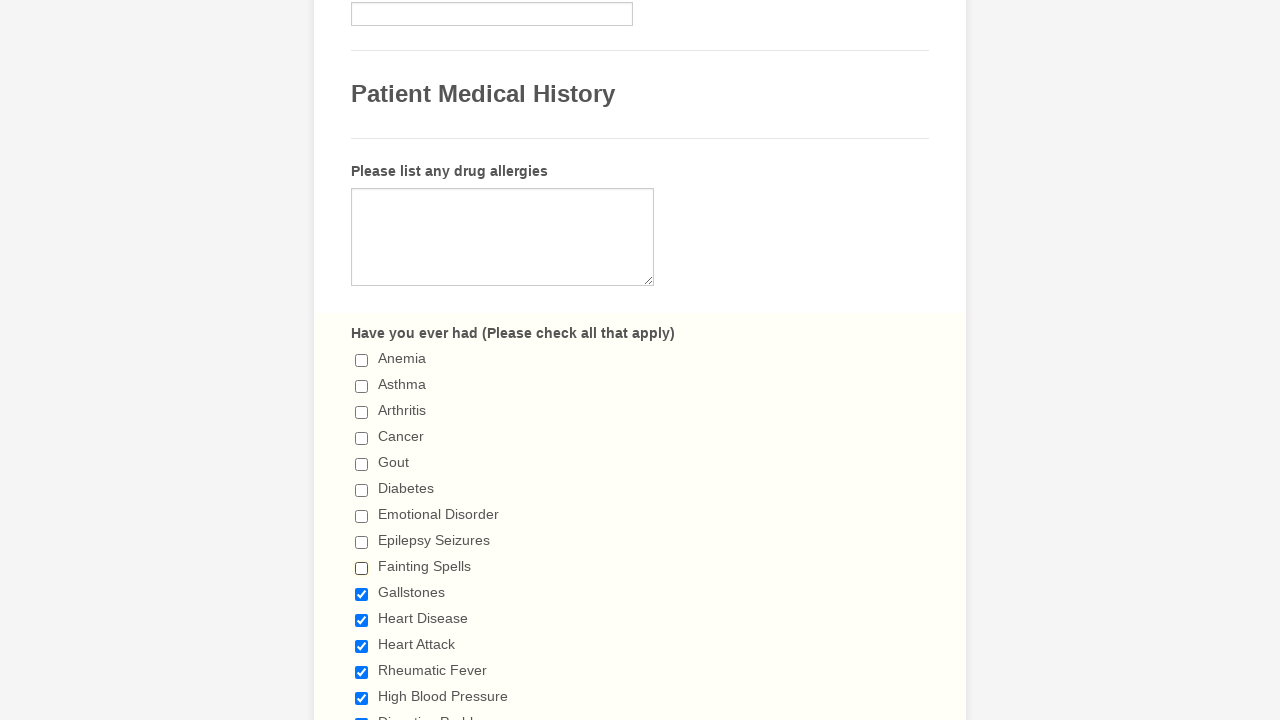

Deselected checkbox 10 of 29 at (362, 594) on input.form-checkbox >> nth=9
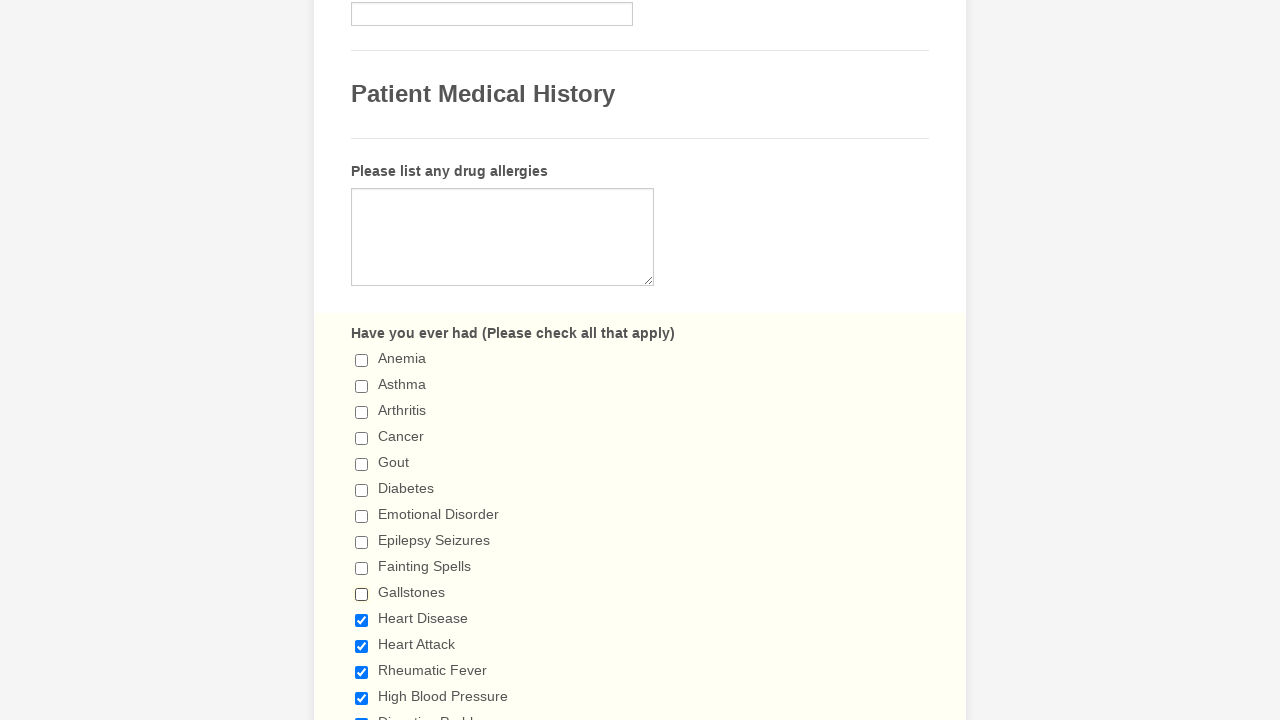

Deselected checkbox 11 of 29 at (362, 620) on input.form-checkbox >> nth=10
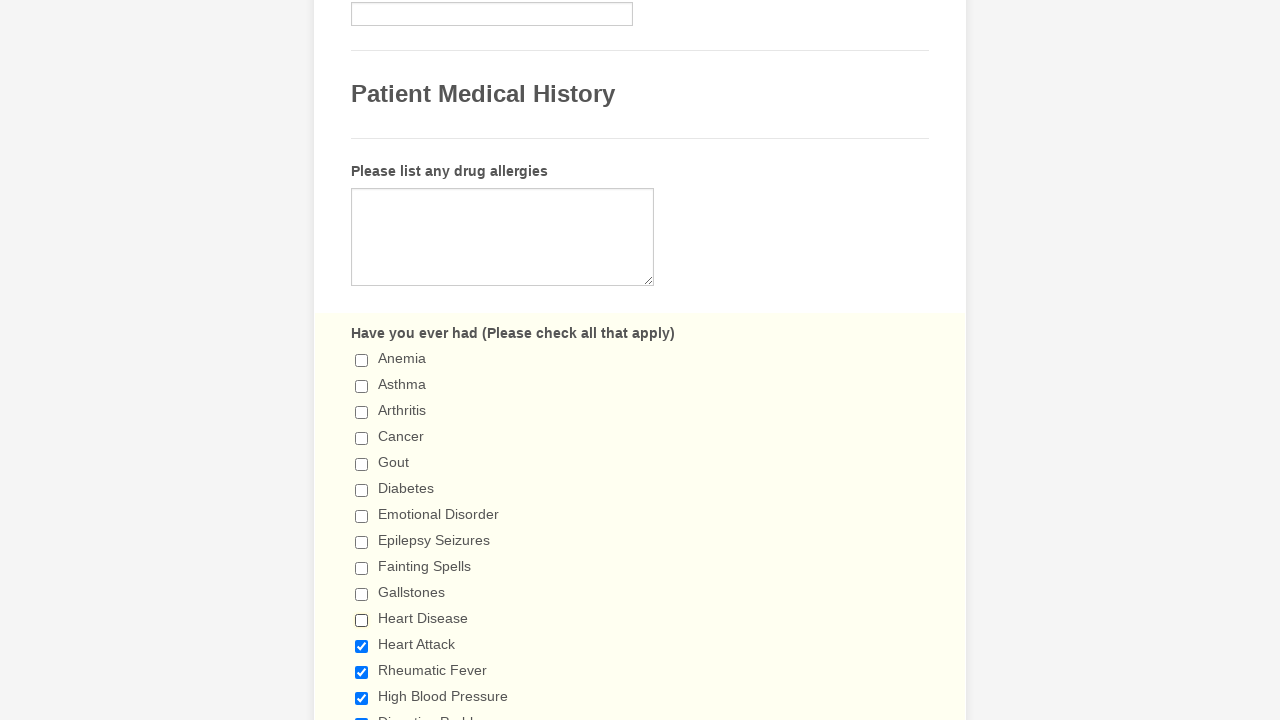

Deselected checkbox 12 of 29 at (362, 646) on input.form-checkbox >> nth=11
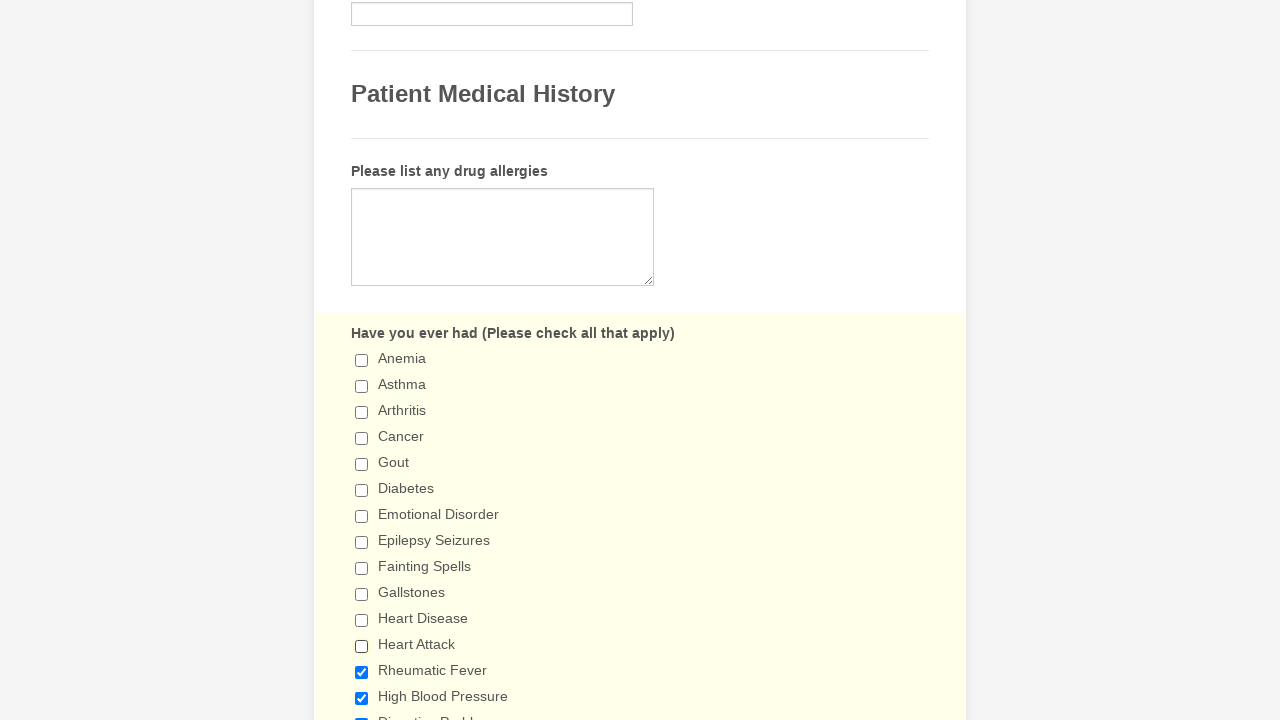

Deselected checkbox 13 of 29 at (362, 672) on input.form-checkbox >> nth=12
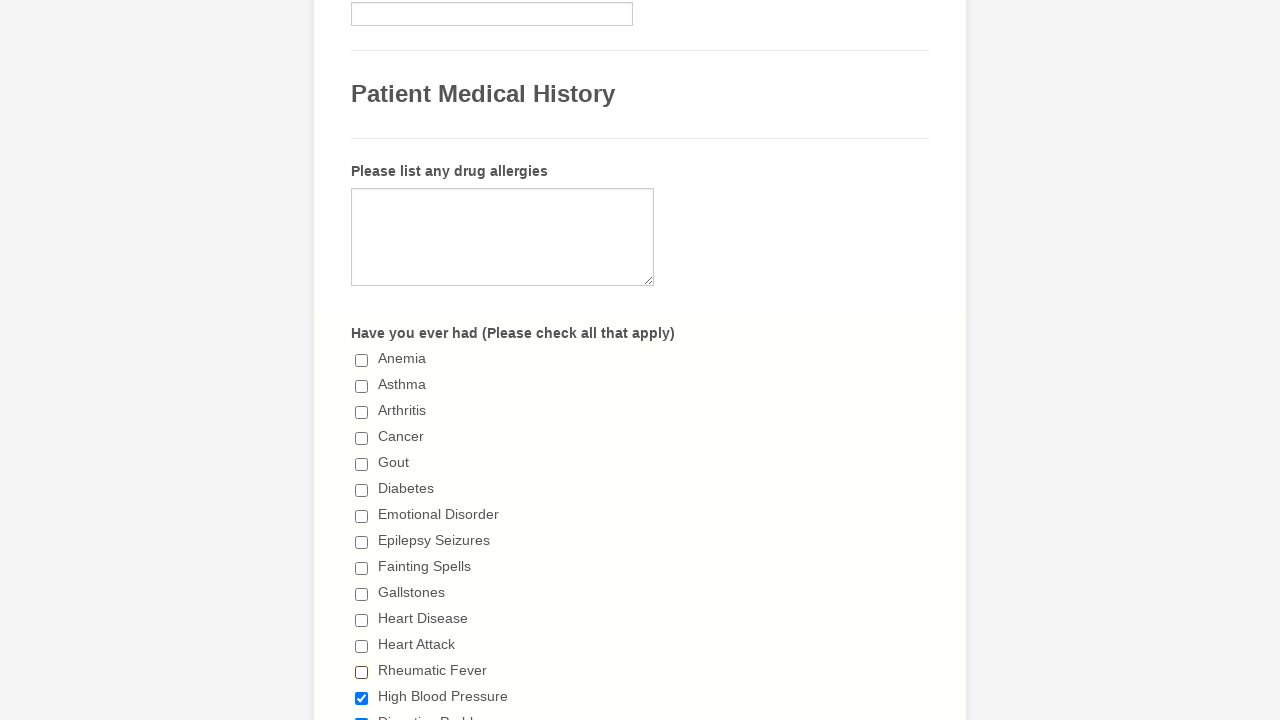

Deselected checkbox 14 of 29 at (362, 698) on input.form-checkbox >> nth=13
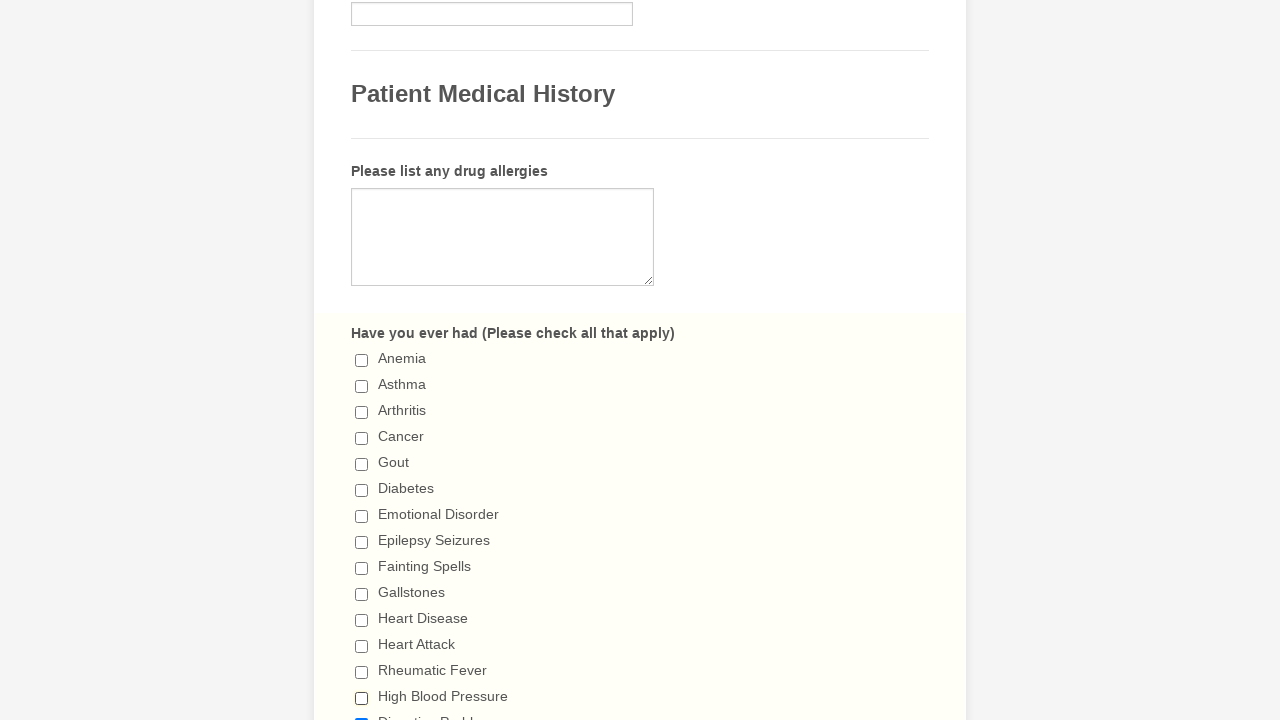

Deselected checkbox 15 of 29 at (362, 714) on input.form-checkbox >> nth=14
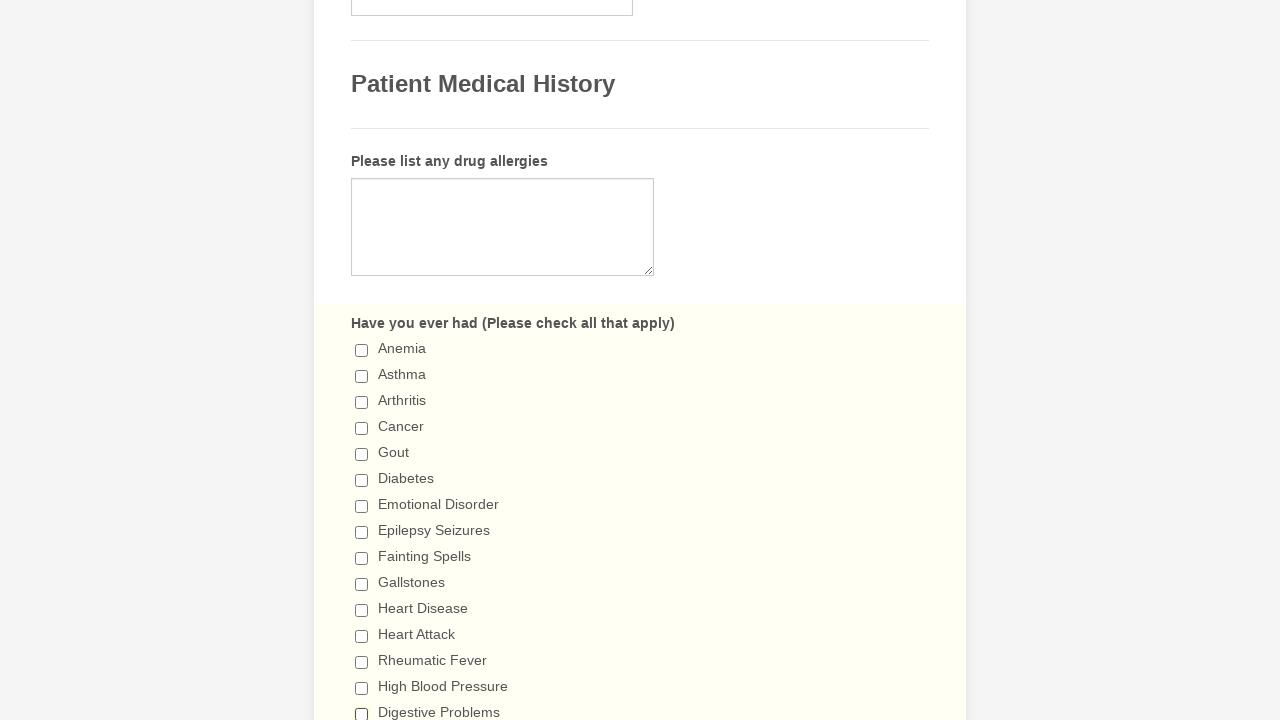

Deselected checkbox 16 of 29 at (362, 360) on input.form-checkbox >> nth=15
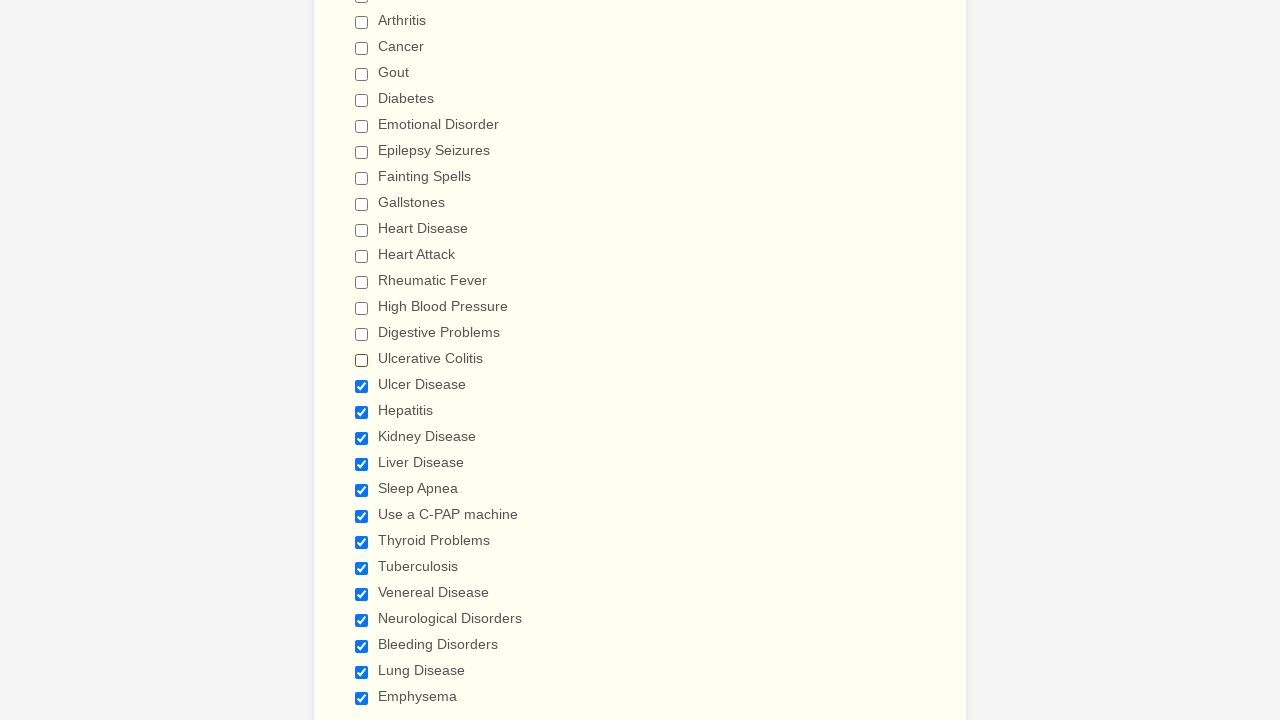

Deselected checkbox 17 of 29 at (362, 386) on input.form-checkbox >> nth=16
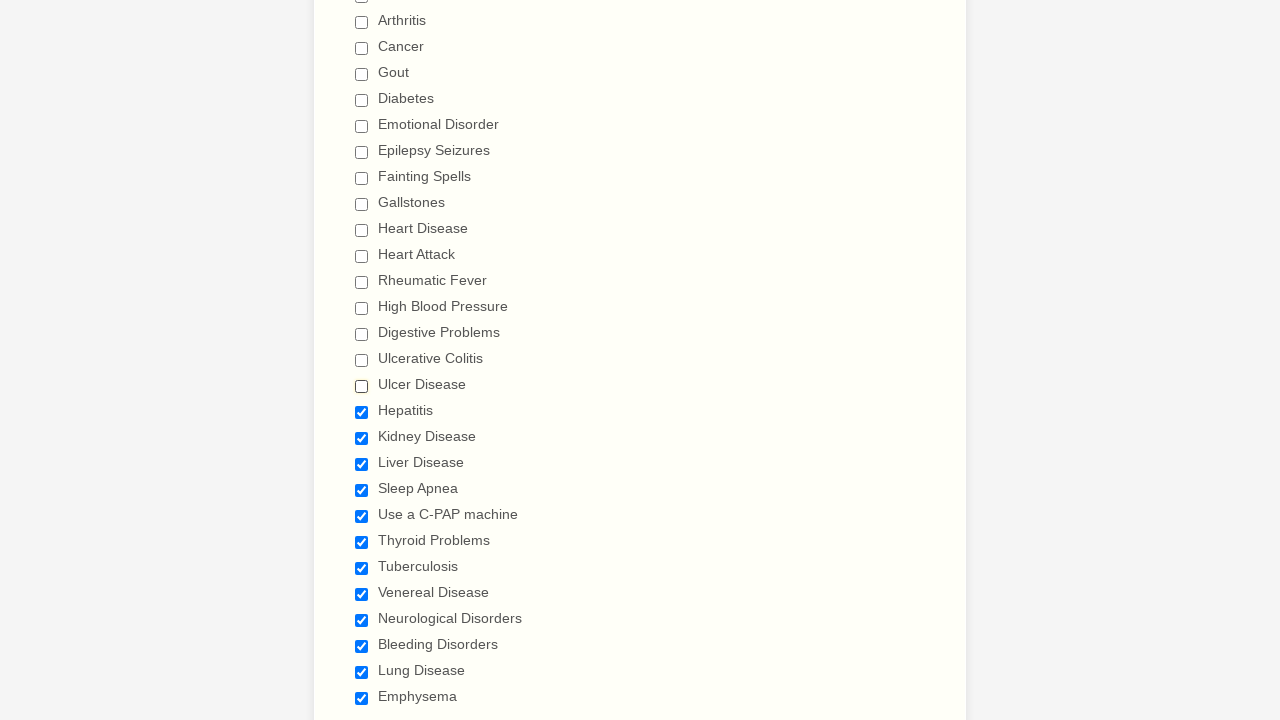

Deselected checkbox 18 of 29 at (362, 412) on input.form-checkbox >> nth=17
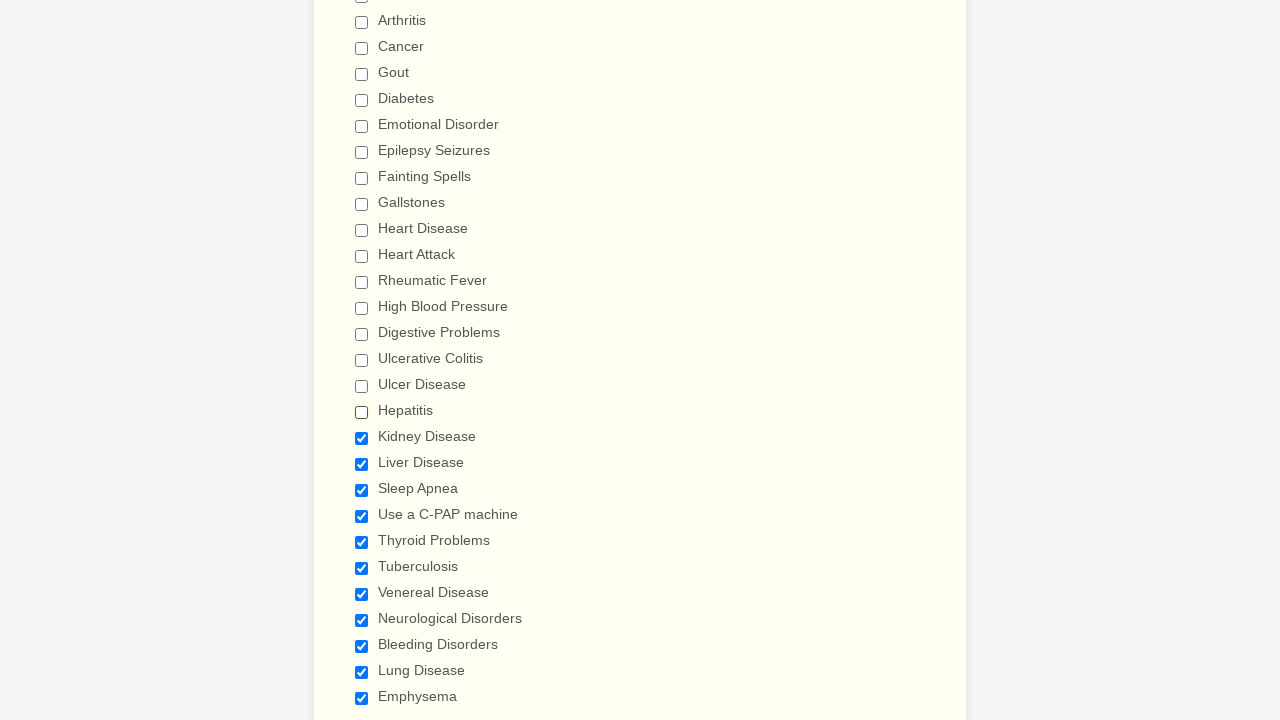

Deselected checkbox 19 of 29 at (362, 438) on input.form-checkbox >> nth=18
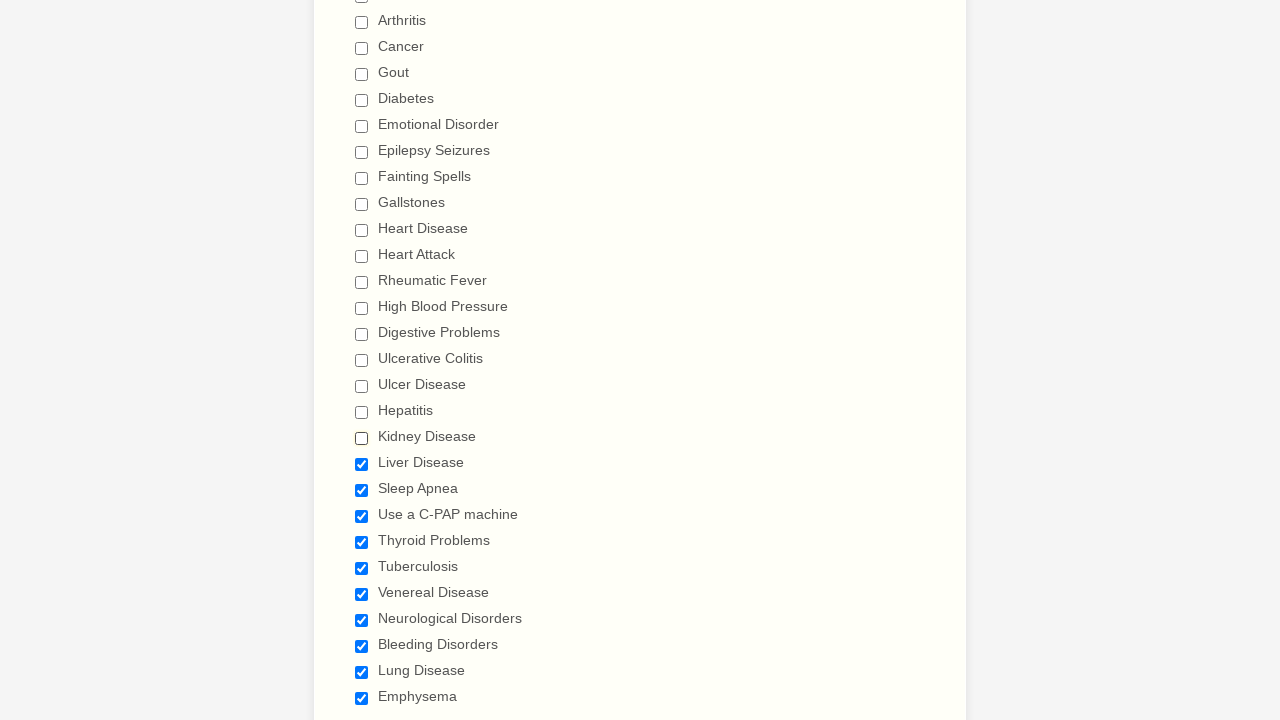

Deselected checkbox 20 of 29 at (362, 464) on input.form-checkbox >> nth=19
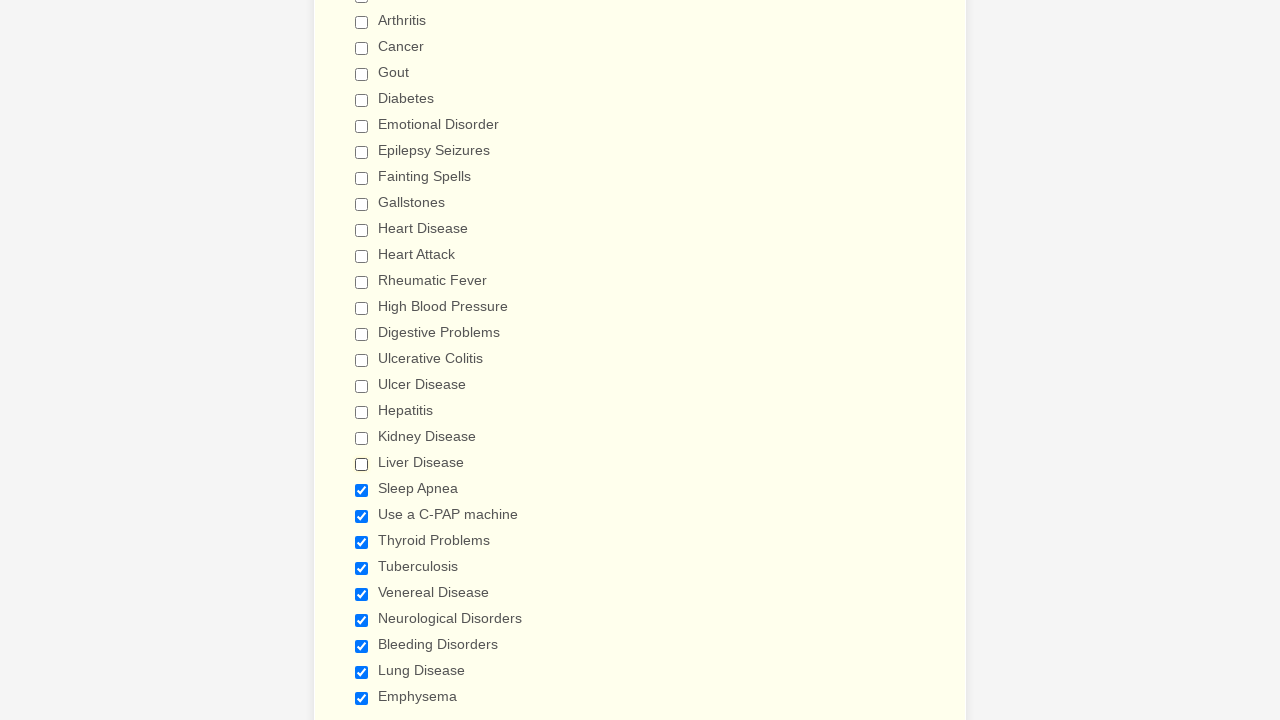

Deselected checkbox 21 of 29 at (362, 490) on input.form-checkbox >> nth=20
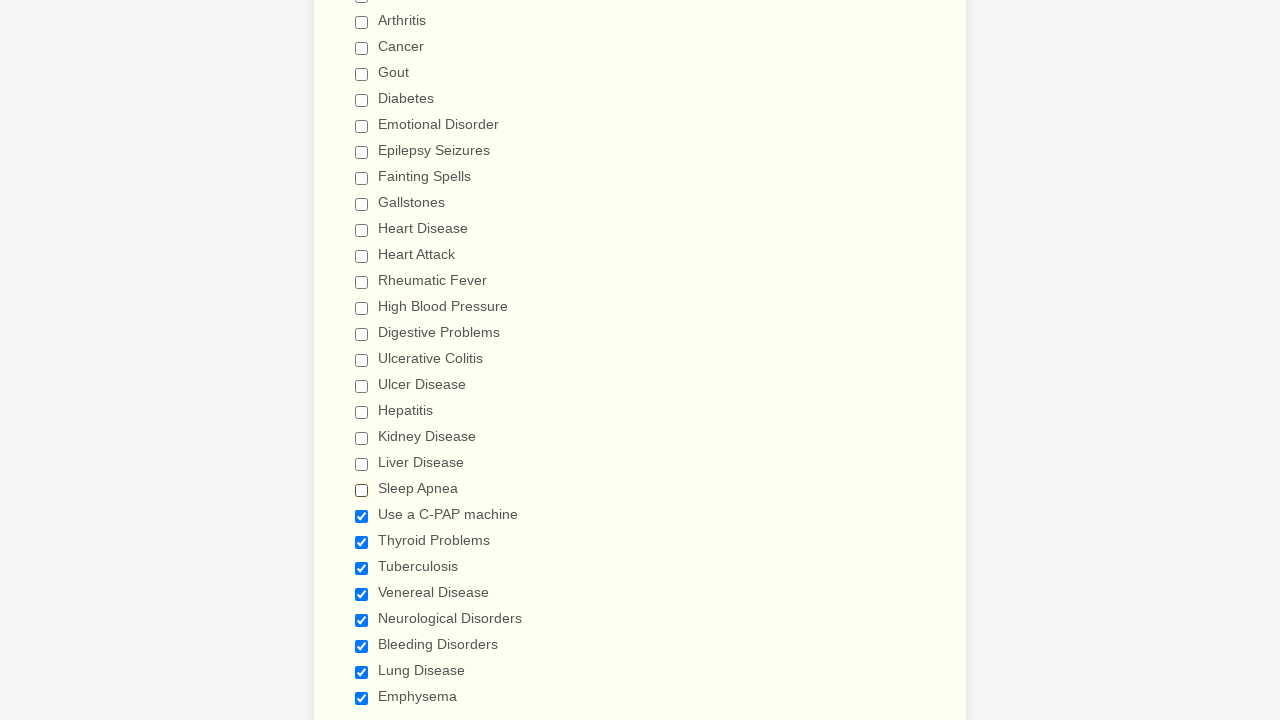

Deselected checkbox 22 of 29 at (362, 516) on input.form-checkbox >> nth=21
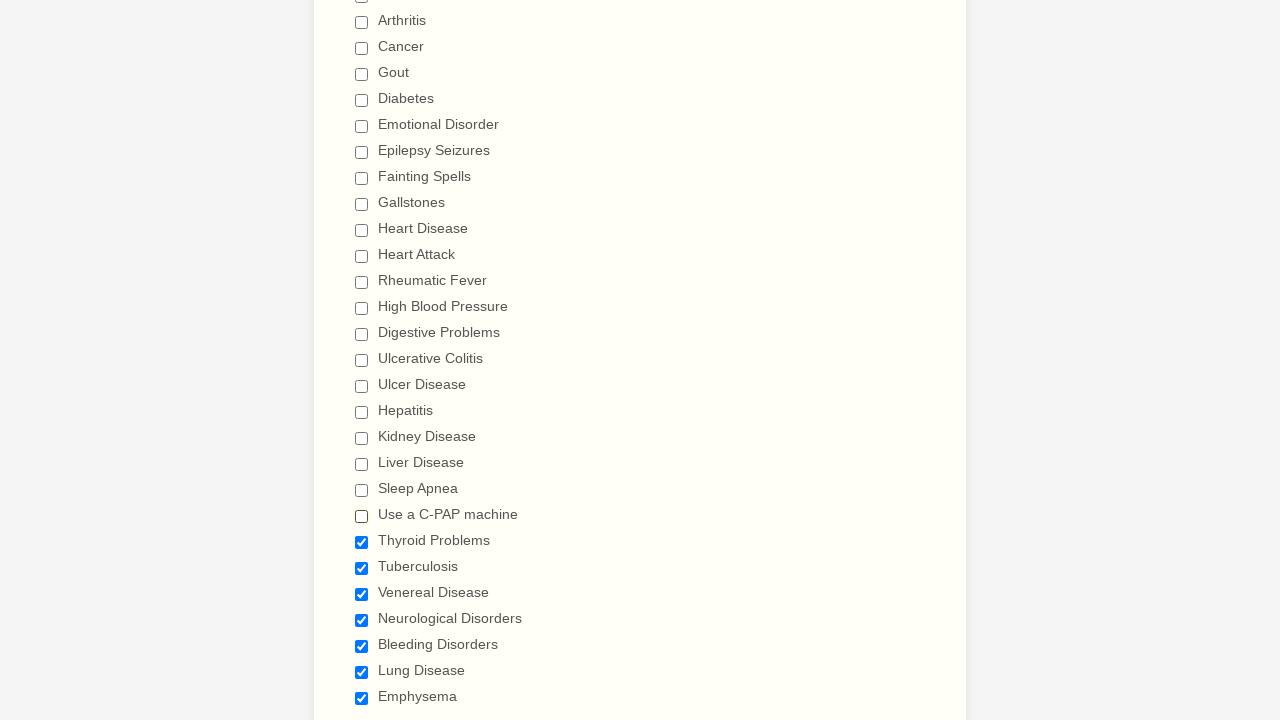

Deselected checkbox 23 of 29 at (362, 542) on input.form-checkbox >> nth=22
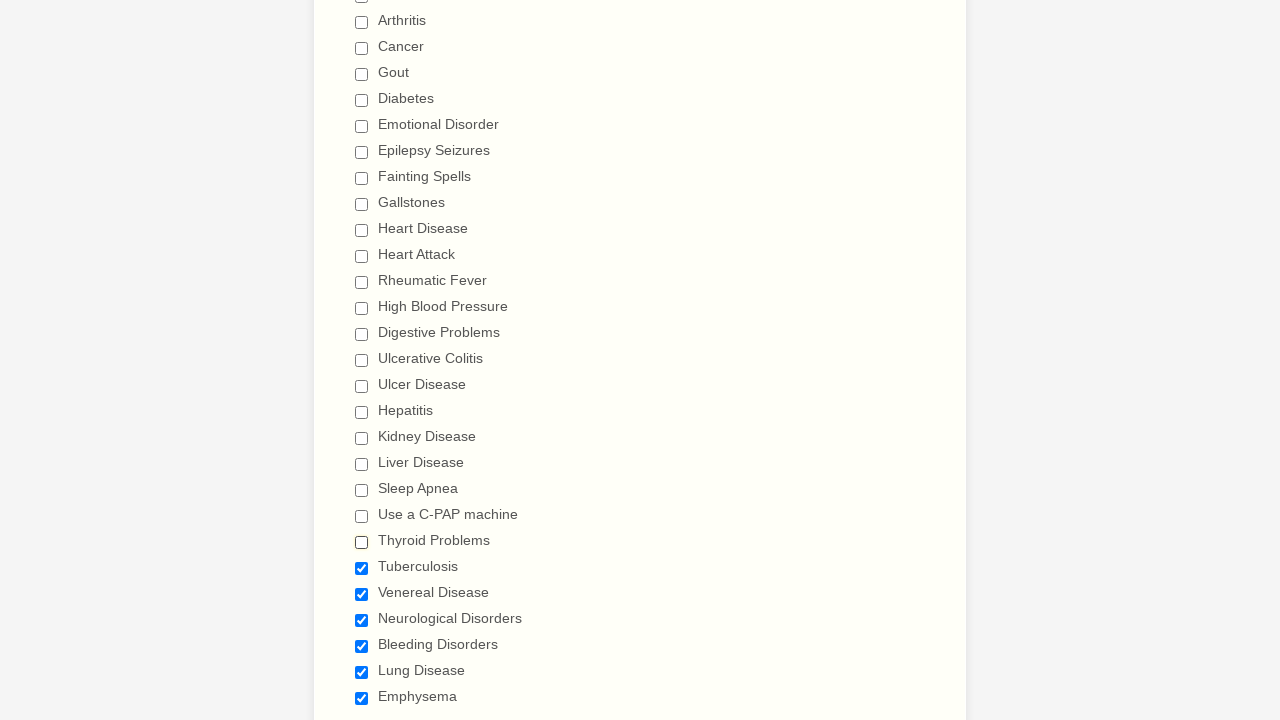

Deselected checkbox 24 of 29 at (362, 568) on input.form-checkbox >> nth=23
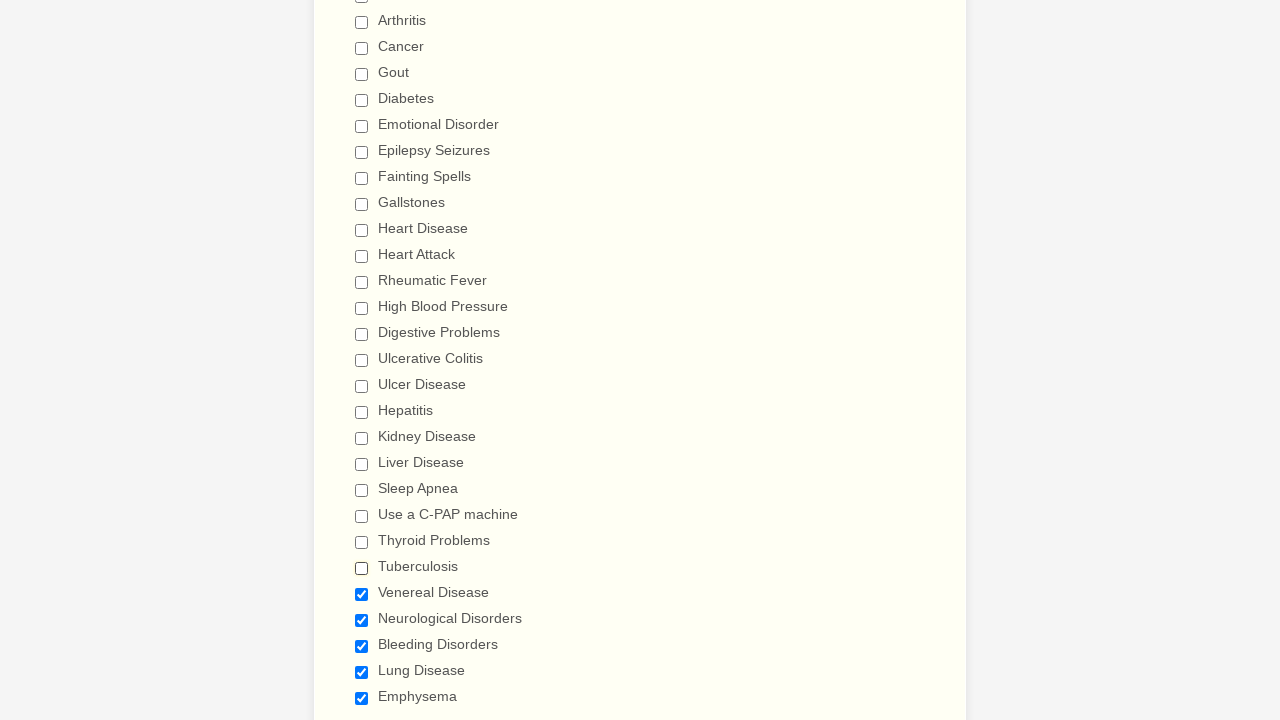

Deselected checkbox 25 of 29 at (362, 594) on input.form-checkbox >> nth=24
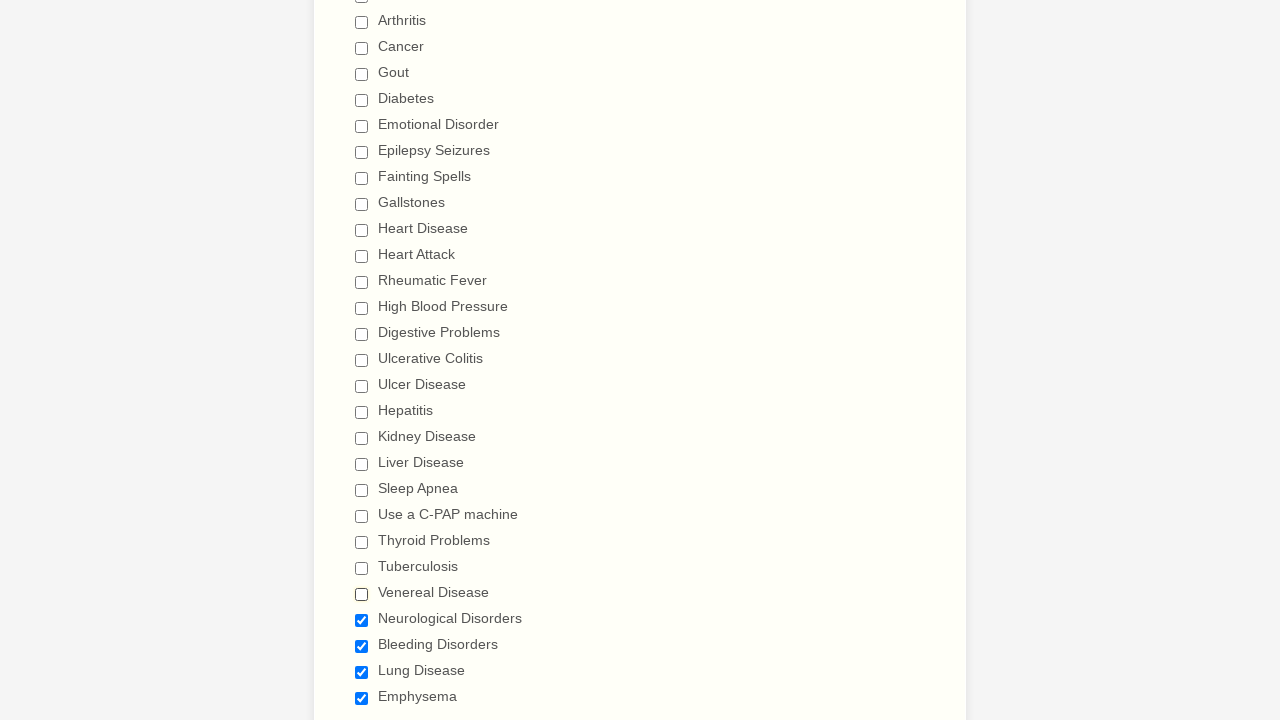

Deselected checkbox 26 of 29 at (362, 620) on input.form-checkbox >> nth=25
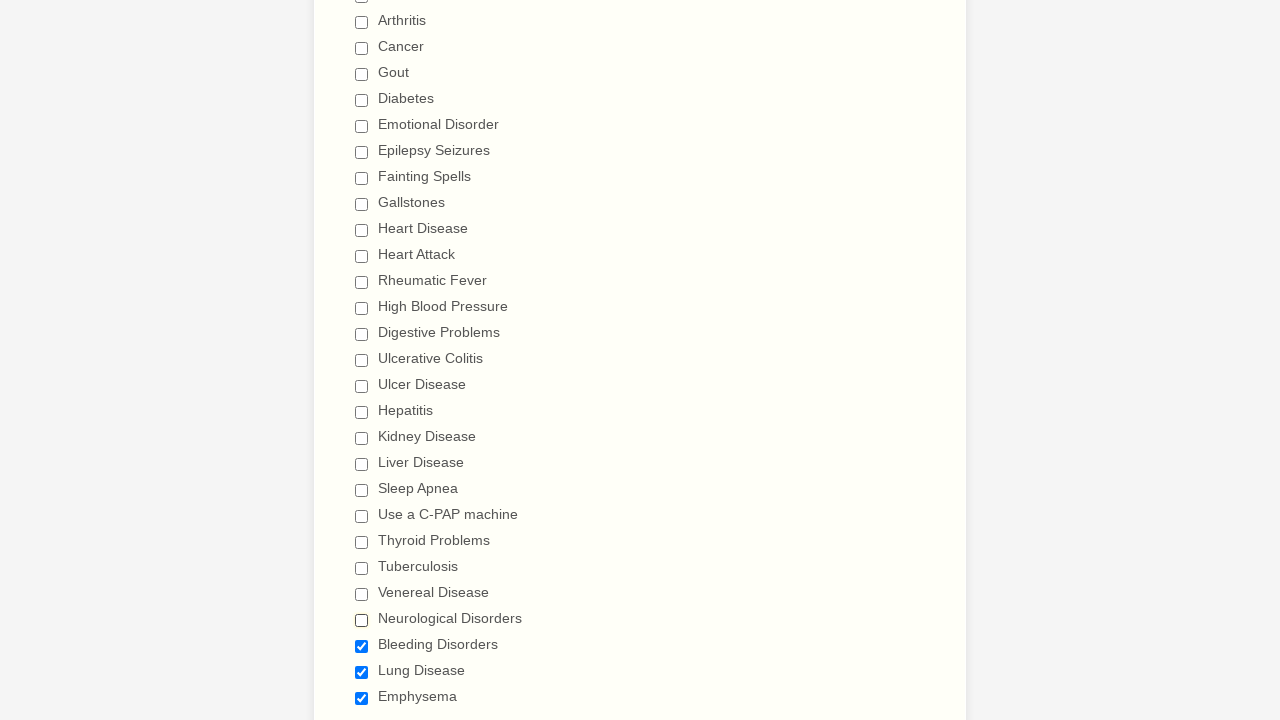

Deselected checkbox 27 of 29 at (362, 646) on input.form-checkbox >> nth=26
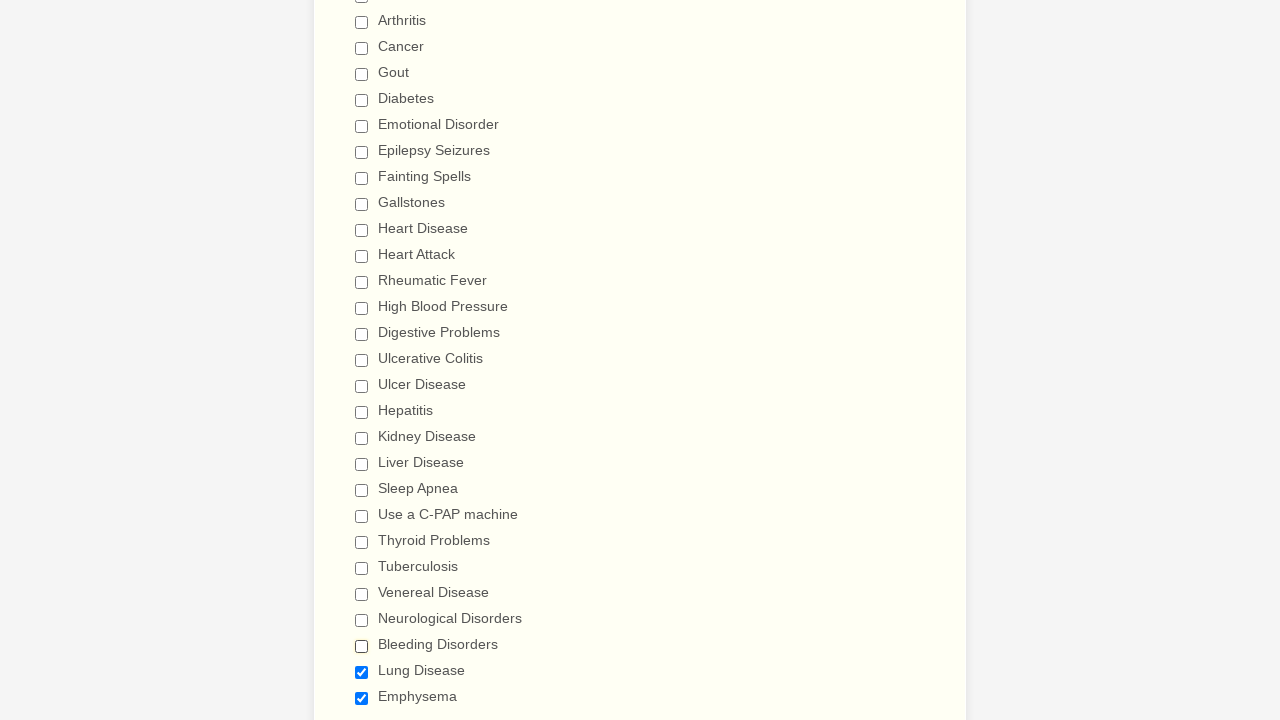

Deselected checkbox 28 of 29 at (362, 672) on input.form-checkbox >> nth=27
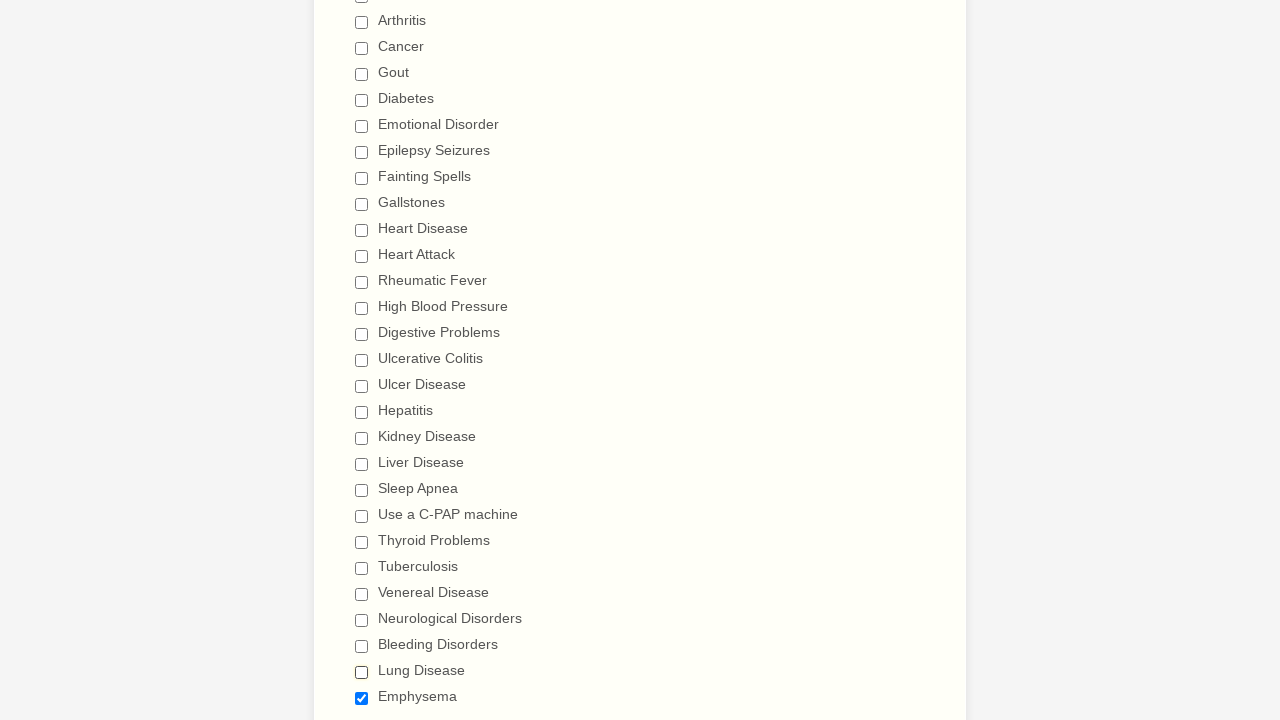

Deselected checkbox 29 of 29 at (362, 698) on input.form-checkbox >> nth=28
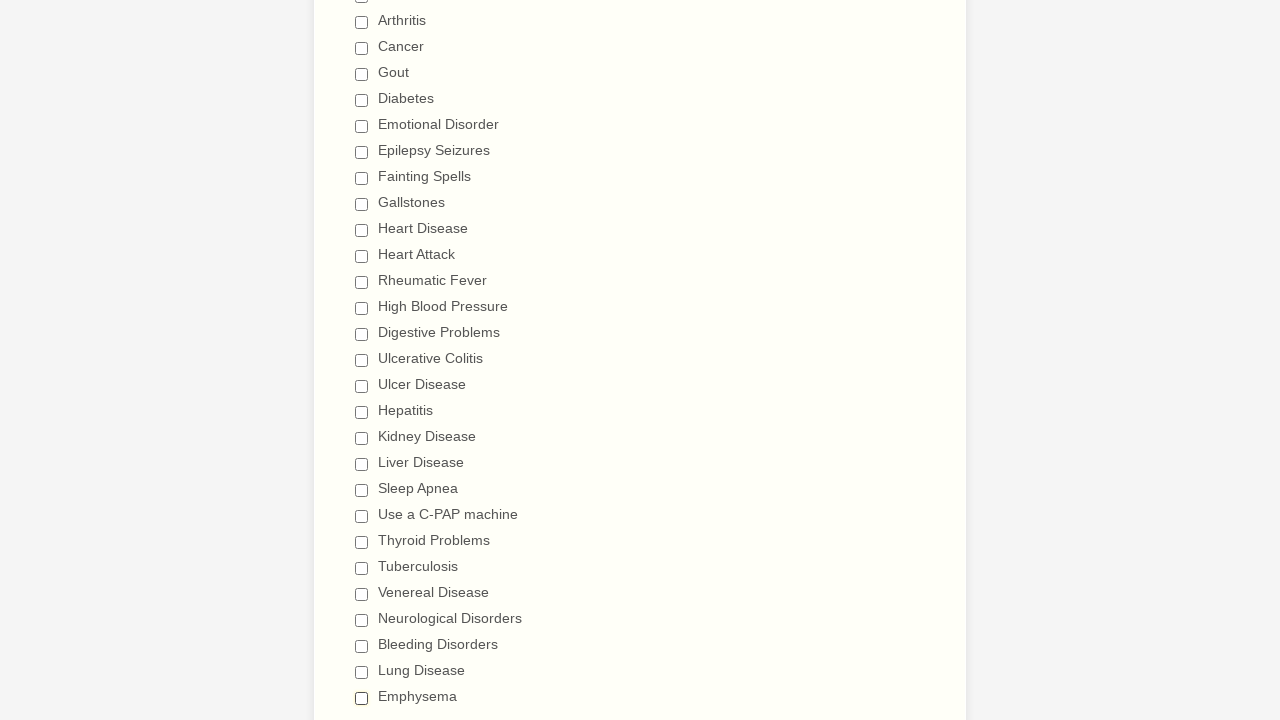

Selected 'Heart Attack' checkbox at (362, 256) on xpath=//label[text()=' Heart Attack ']/preceding-sibling::input
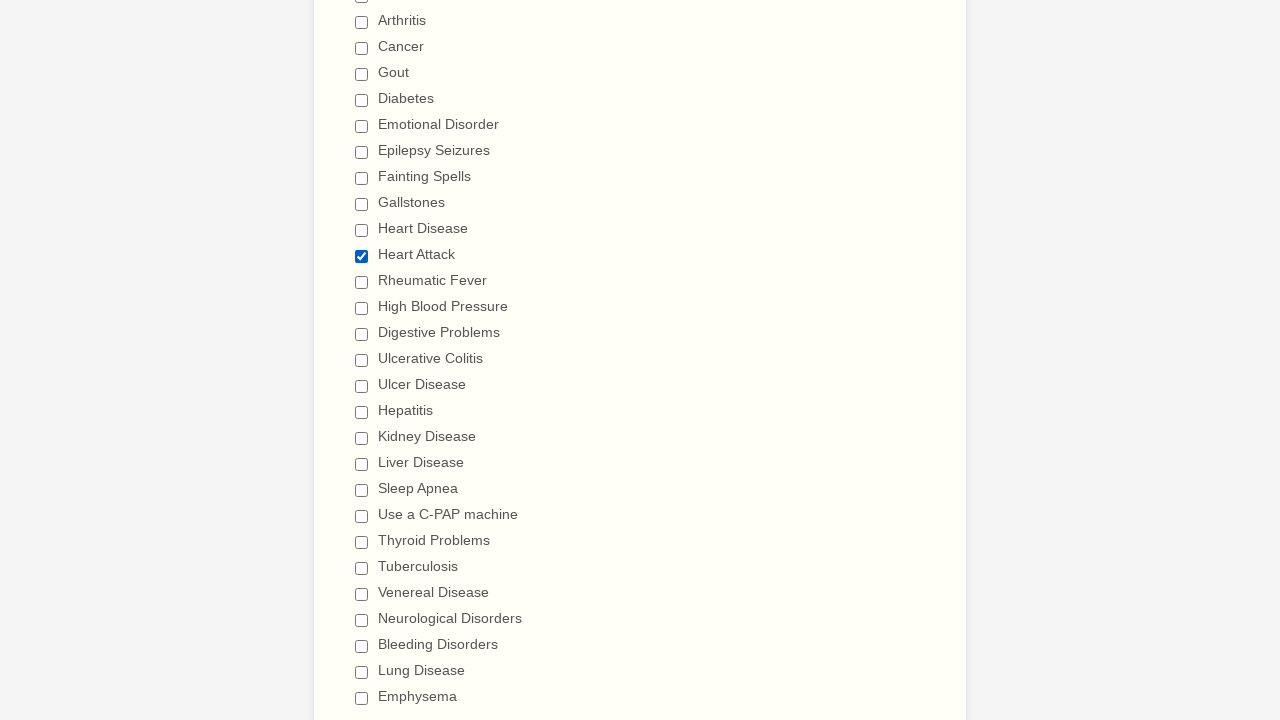

Verified 'Heart Attack' checkbox is selected
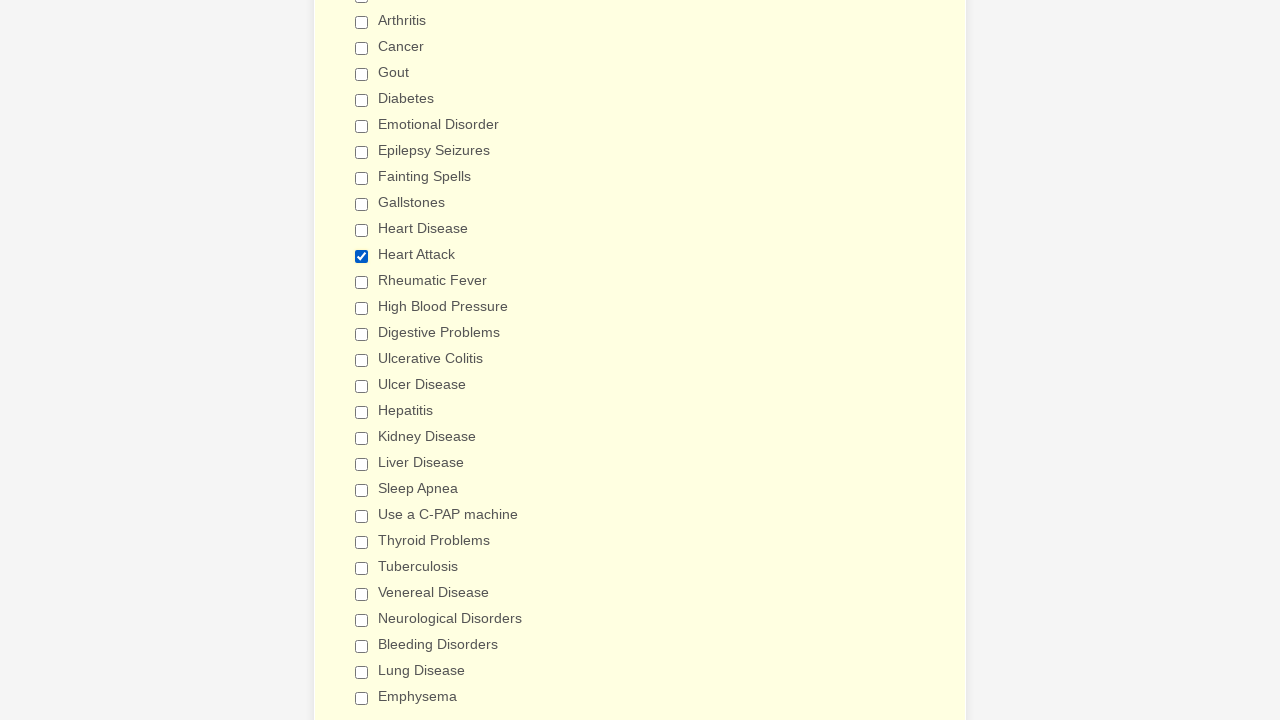

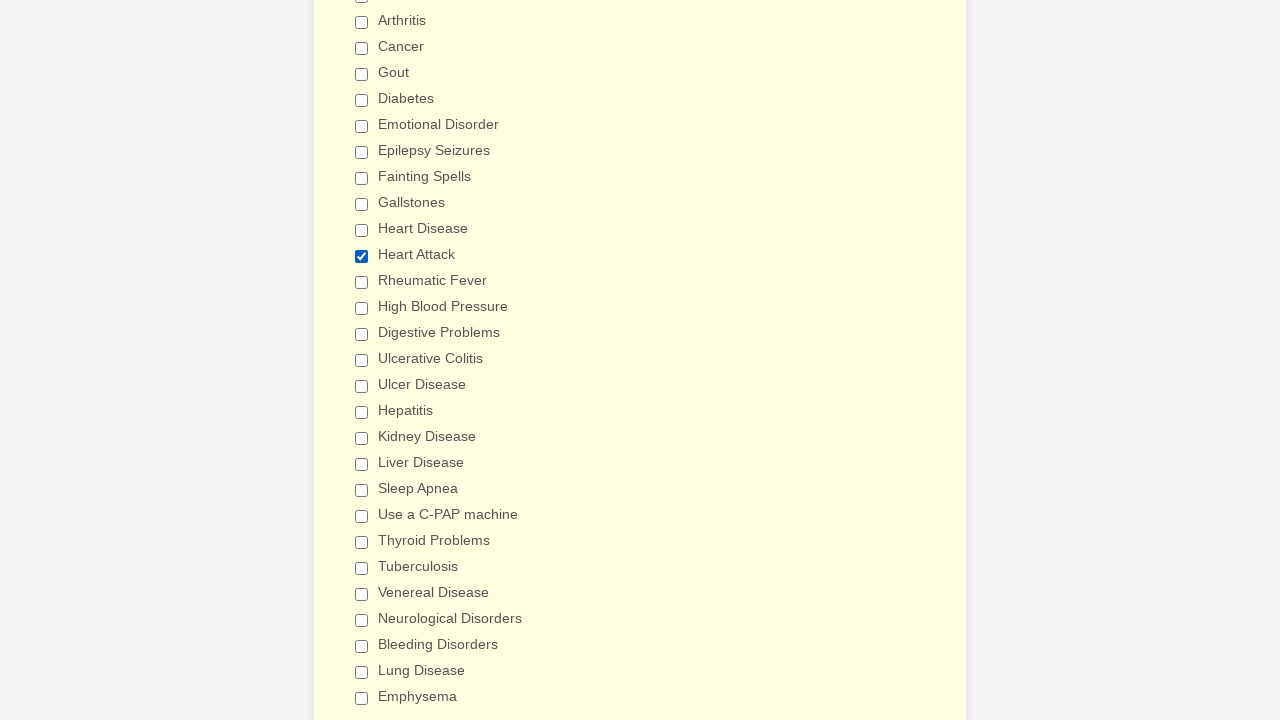